Tests a click counter widget by clicking the plus button 100 times to increment the counter

Starting URL: https://klik-test.ru/schetchik-klikov

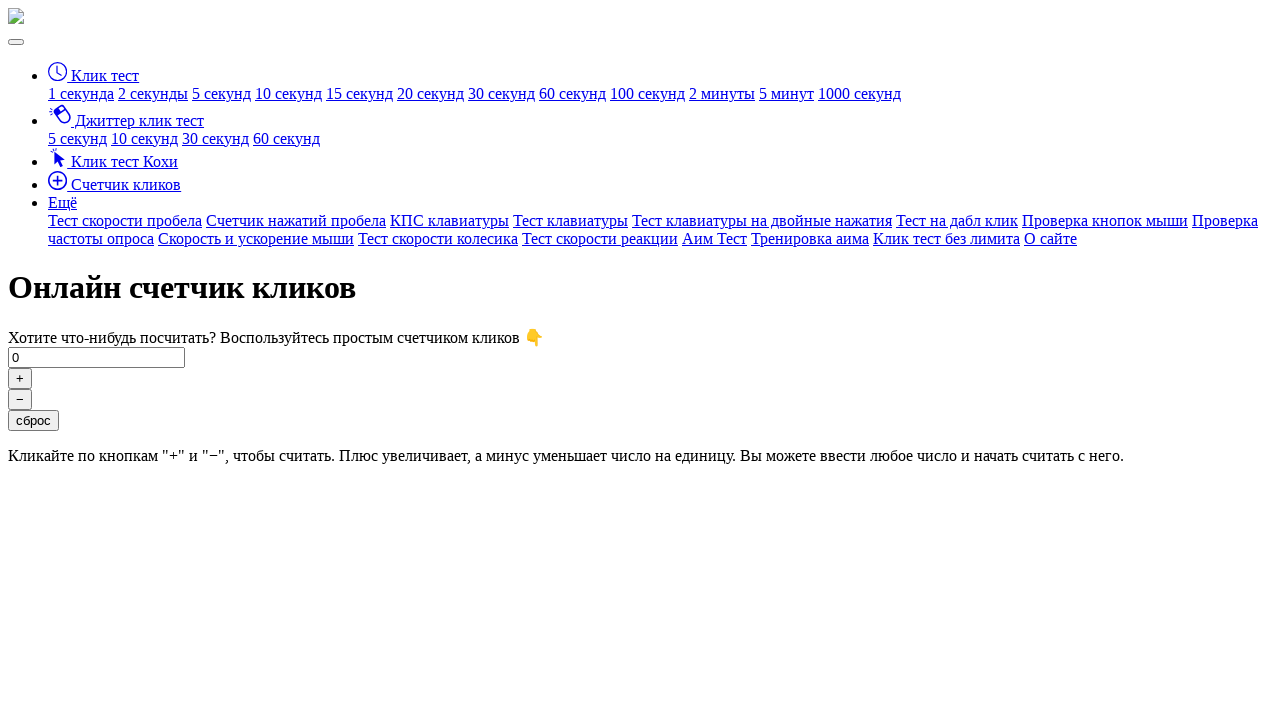

Navigated to click counter widget page
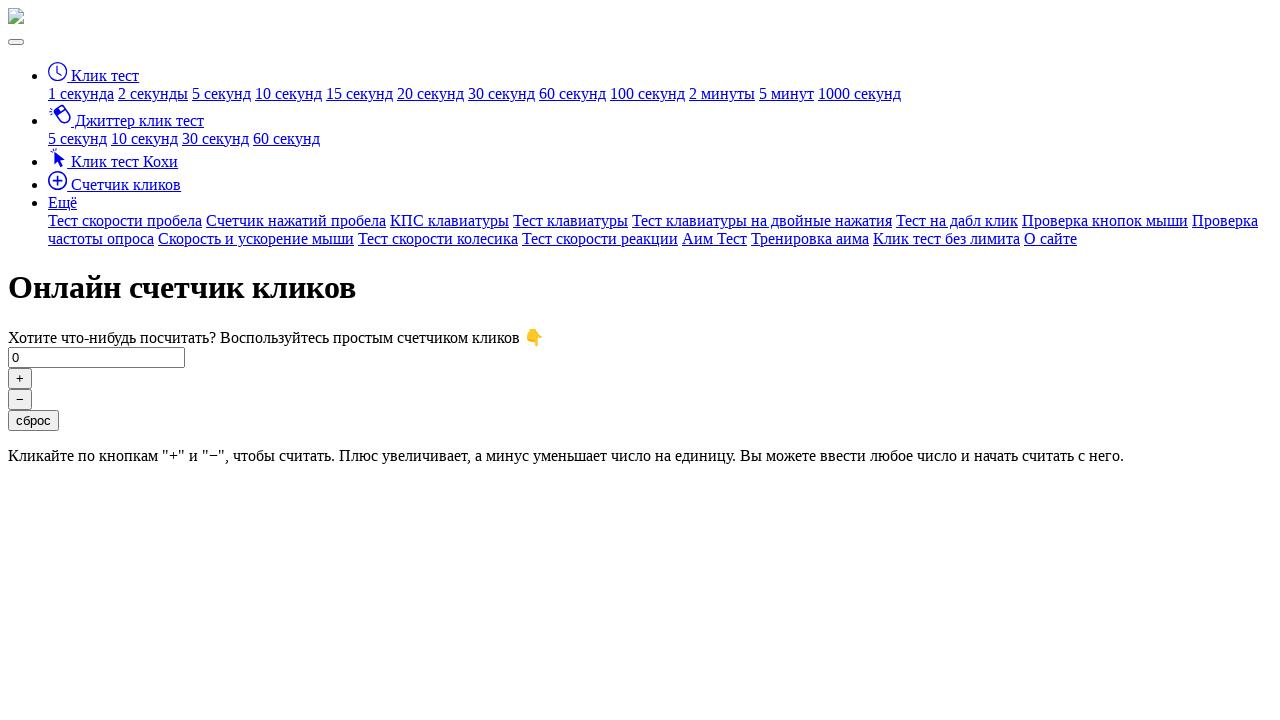

Clicked plus button (click 1 of 100) at (20, 378) on #click-plus
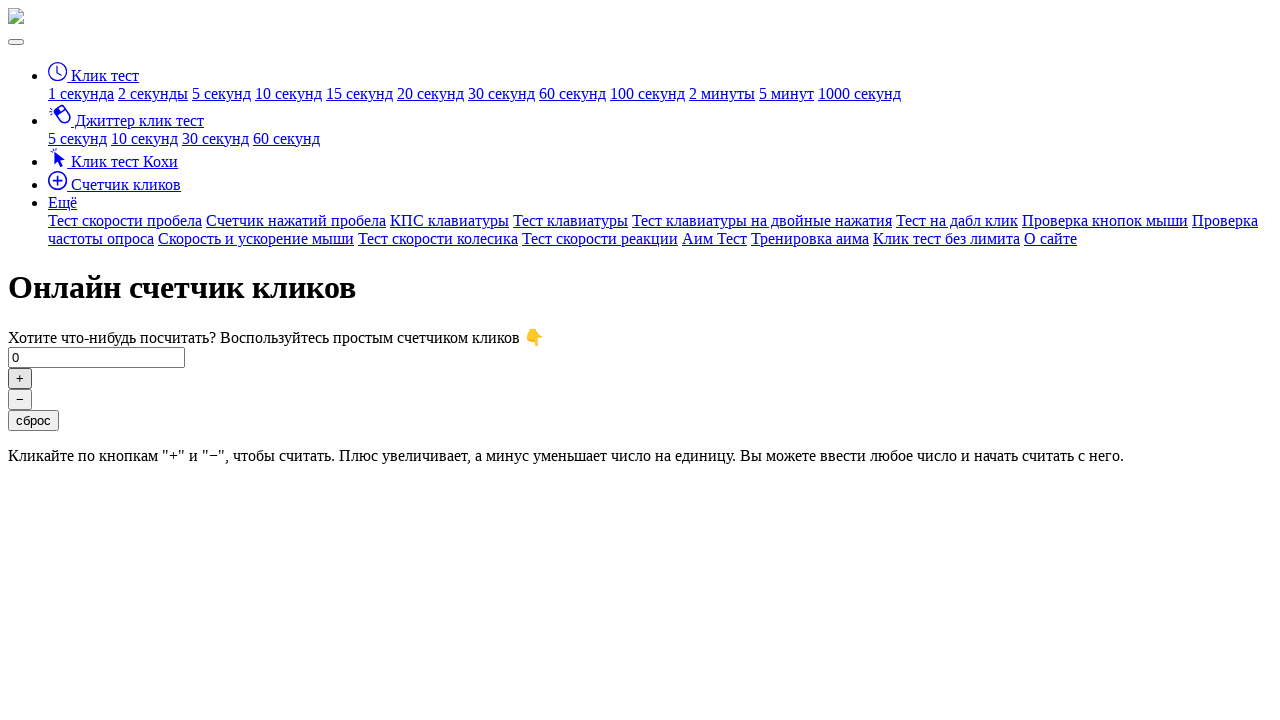

Clicked plus button (click 2 of 100) at (20, 378) on #click-plus
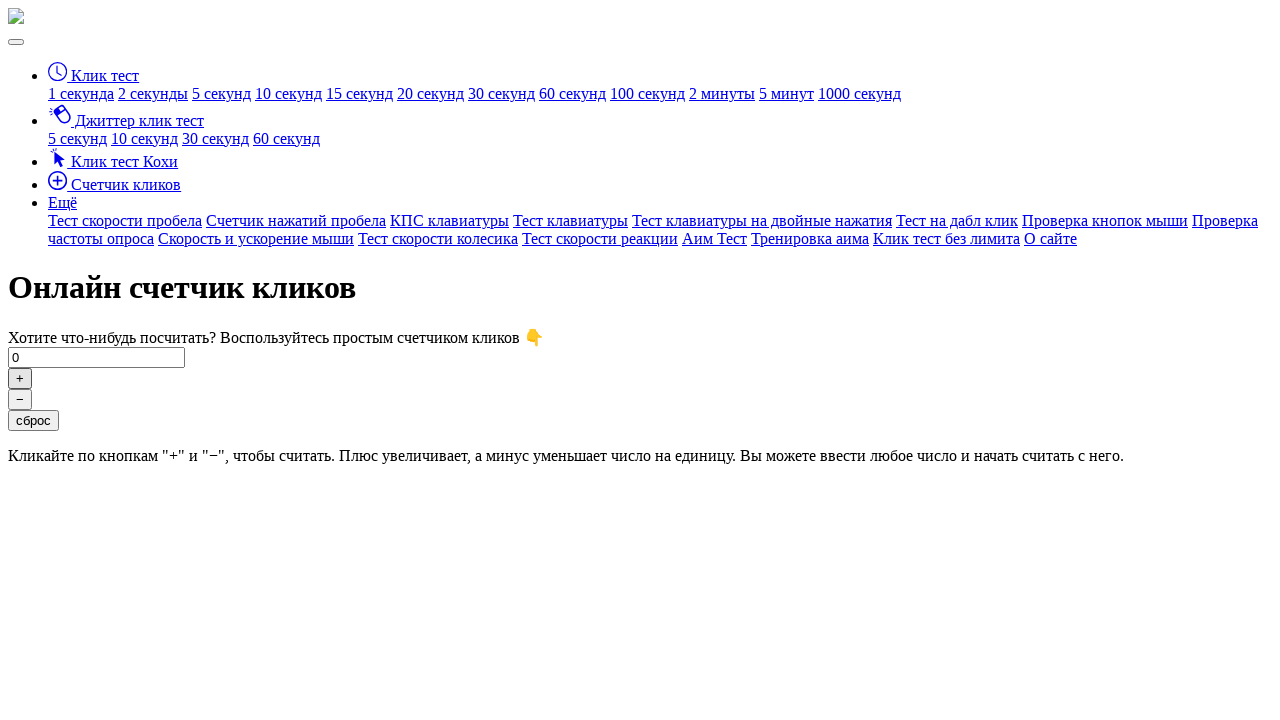

Clicked plus button (click 3 of 100) at (20, 378) on #click-plus
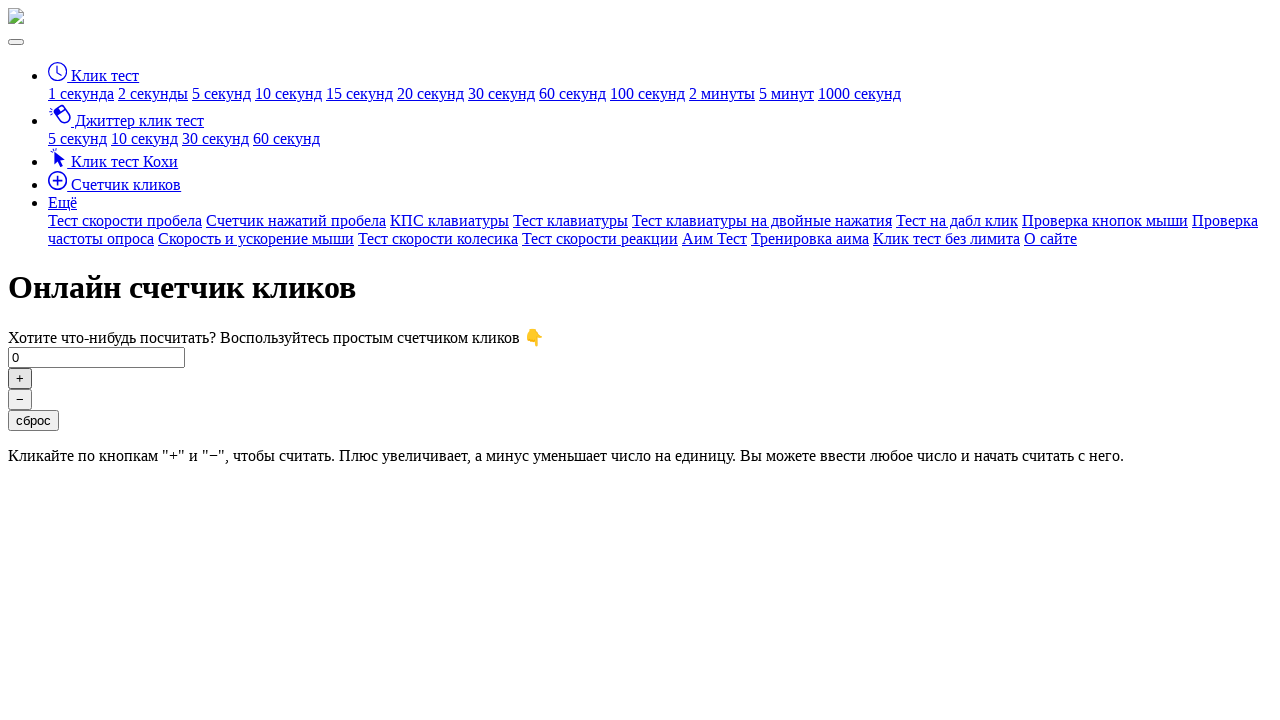

Clicked plus button (click 4 of 100) at (20, 378) on #click-plus
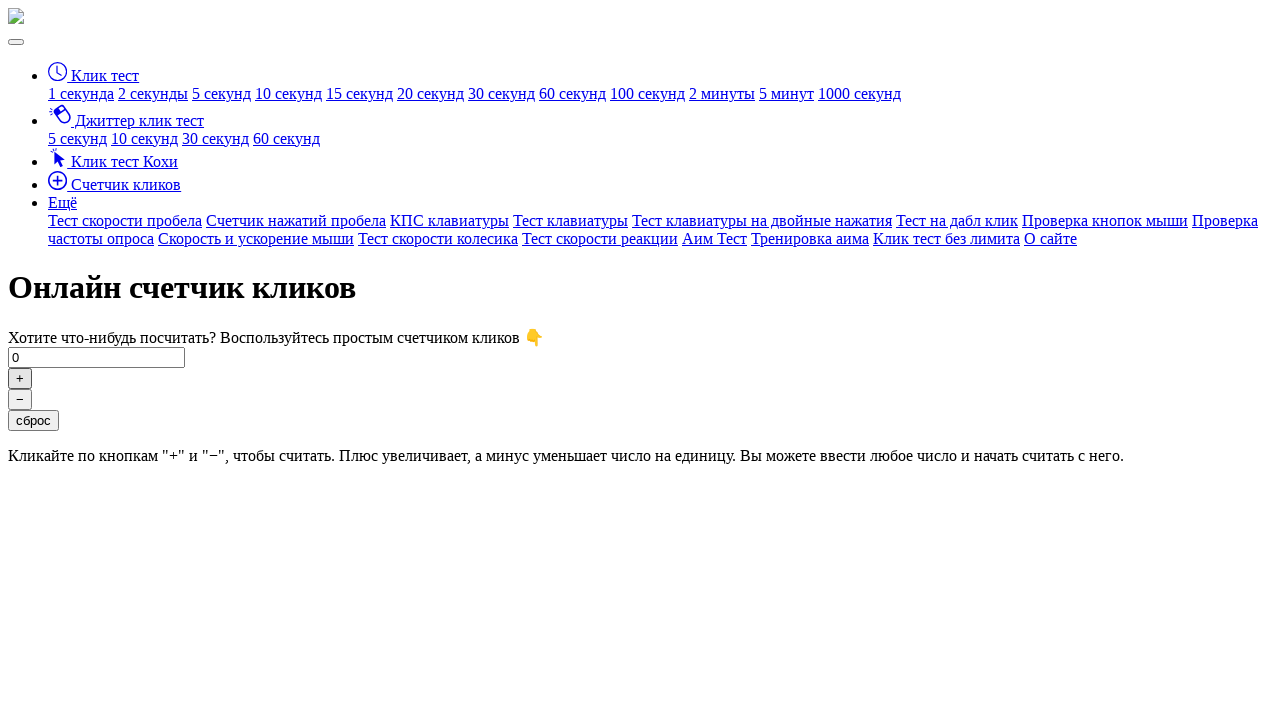

Clicked plus button (click 5 of 100) at (20, 378) on #click-plus
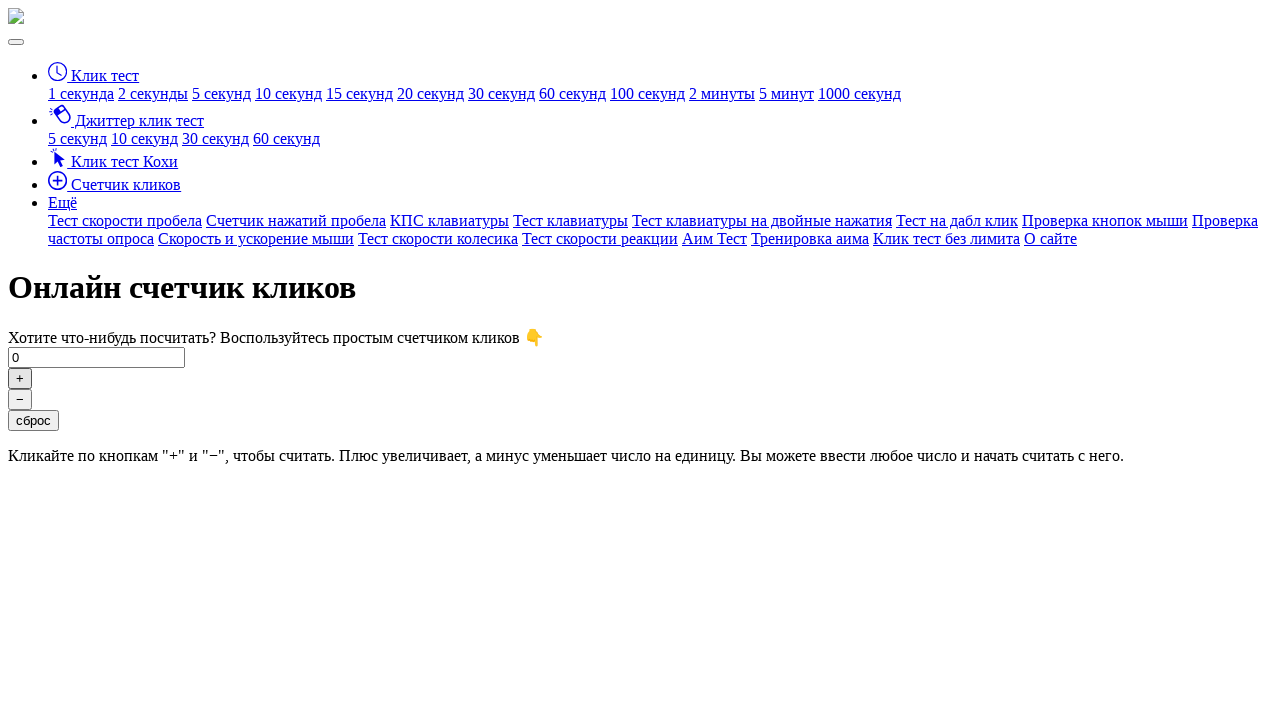

Clicked plus button (click 6 of 100) at (20, 378) on #click-plus
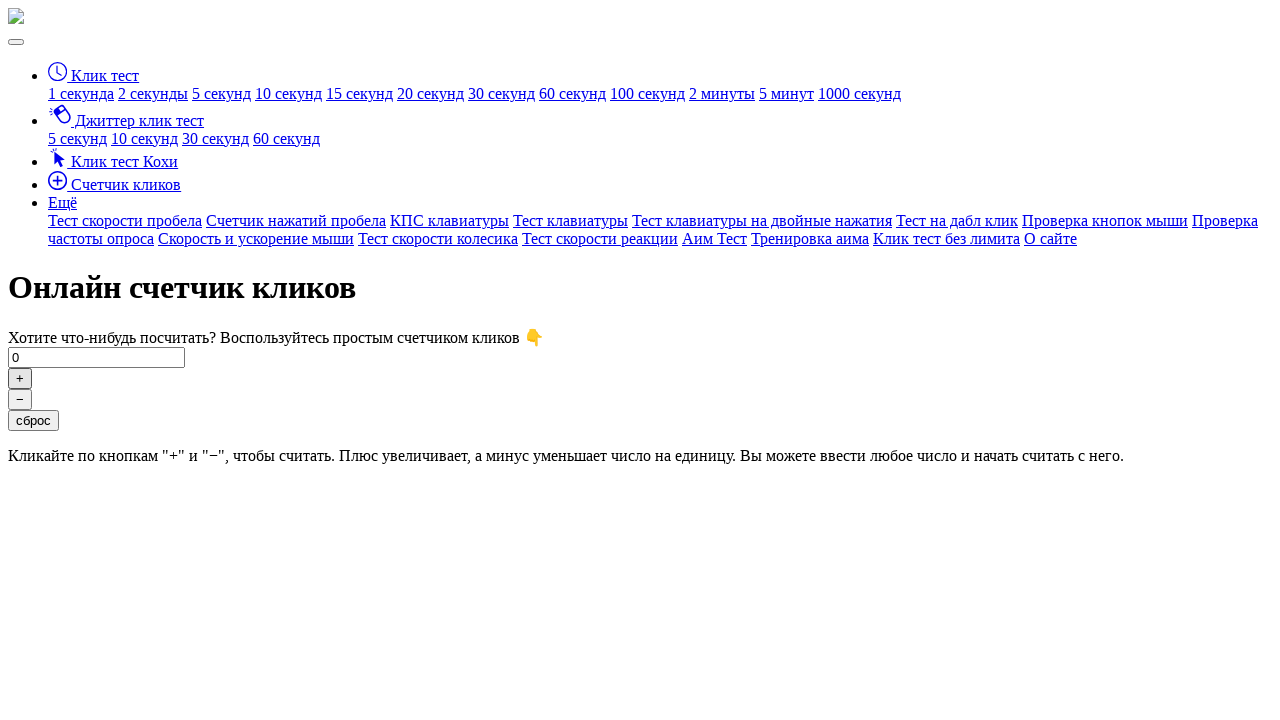

Clicked plus button (click 7 of 100) at (20, 378) on #click-plus
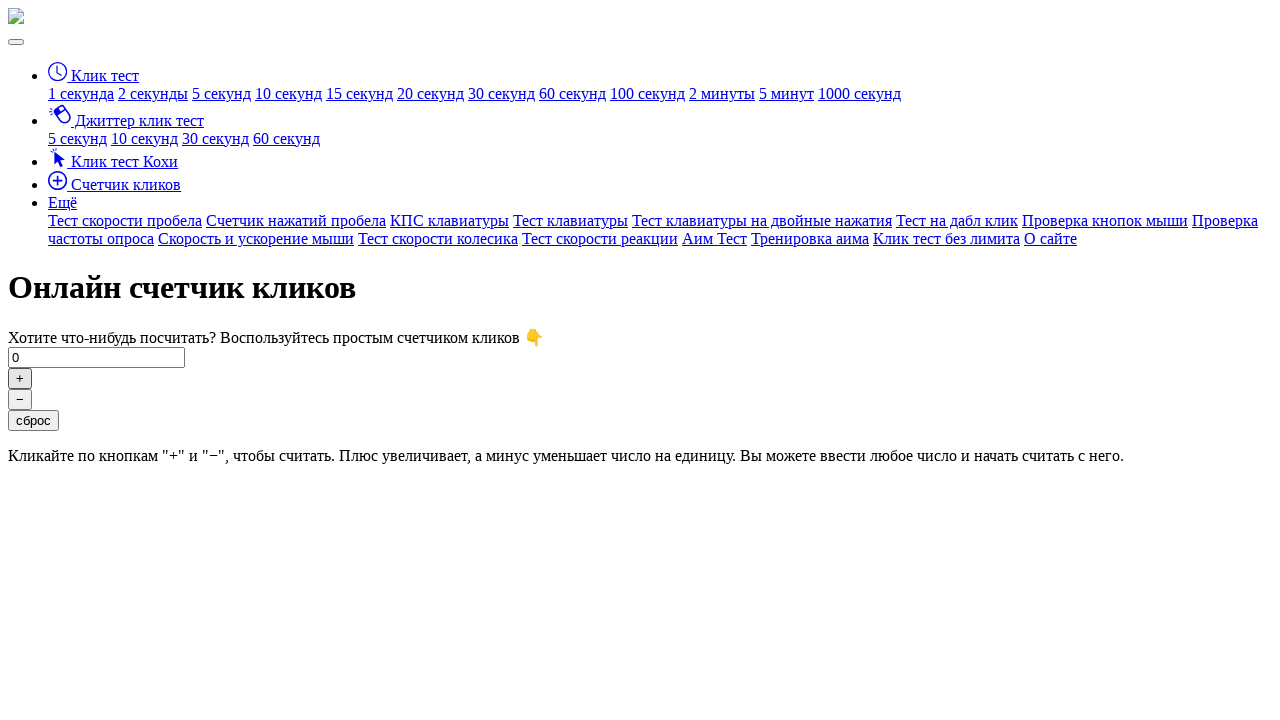

Clicked plus button (click 8 of 100) at (20, 378) on #click-plus
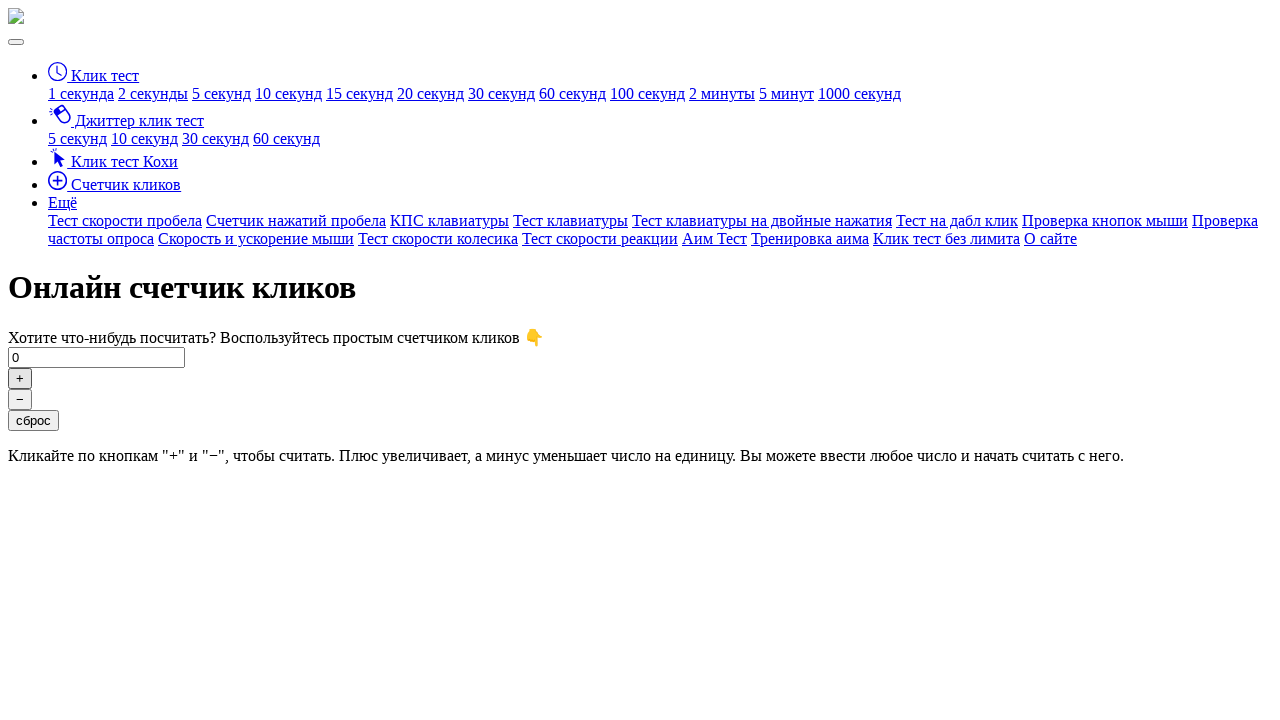

Clicked plus button (click 9 of 100) at (20, 378) on #click-plus
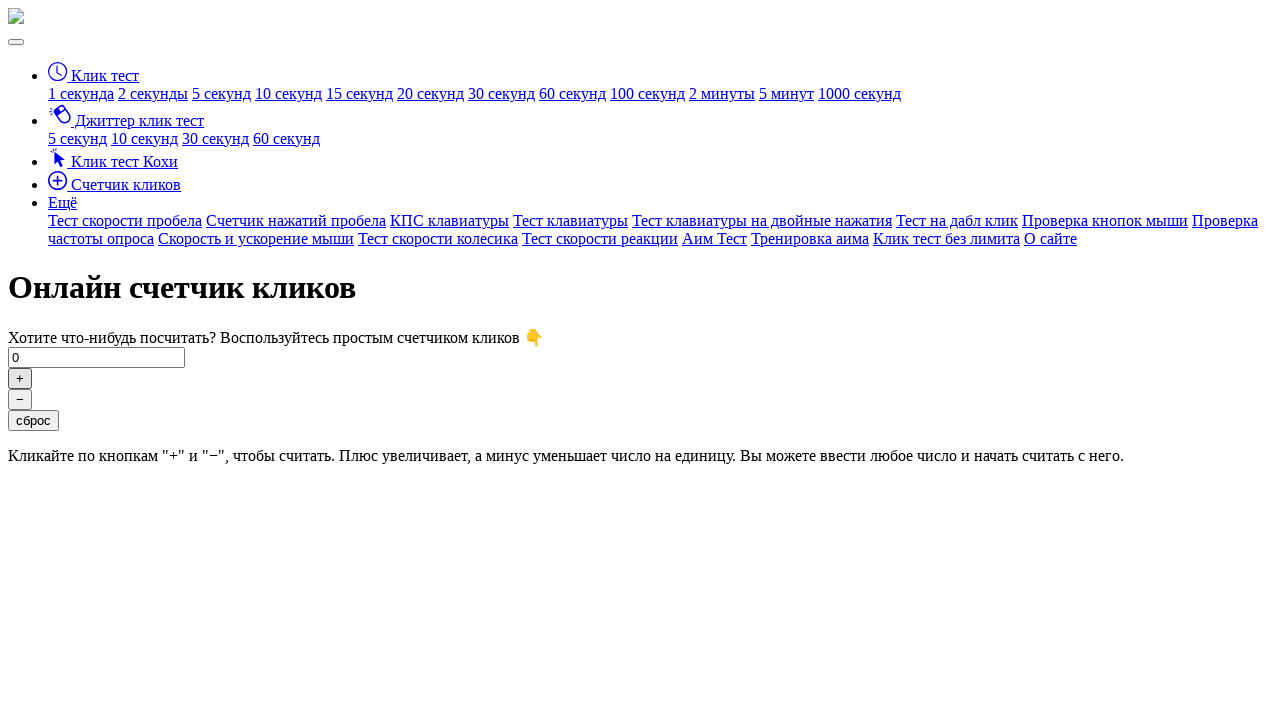

Clicked plus button (click 10 of 100) at (20, 378) on #click-plus
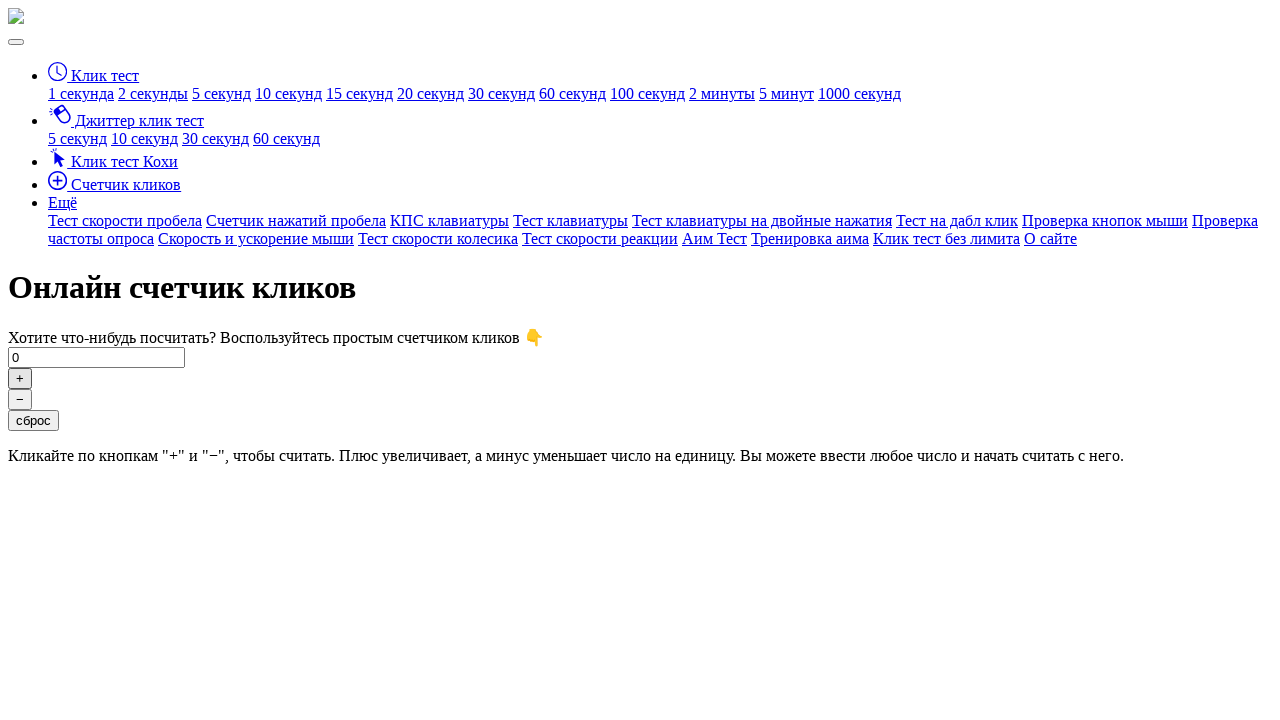

Clicked plus button (click 11 of 100) at (20, 378) on #click-plus
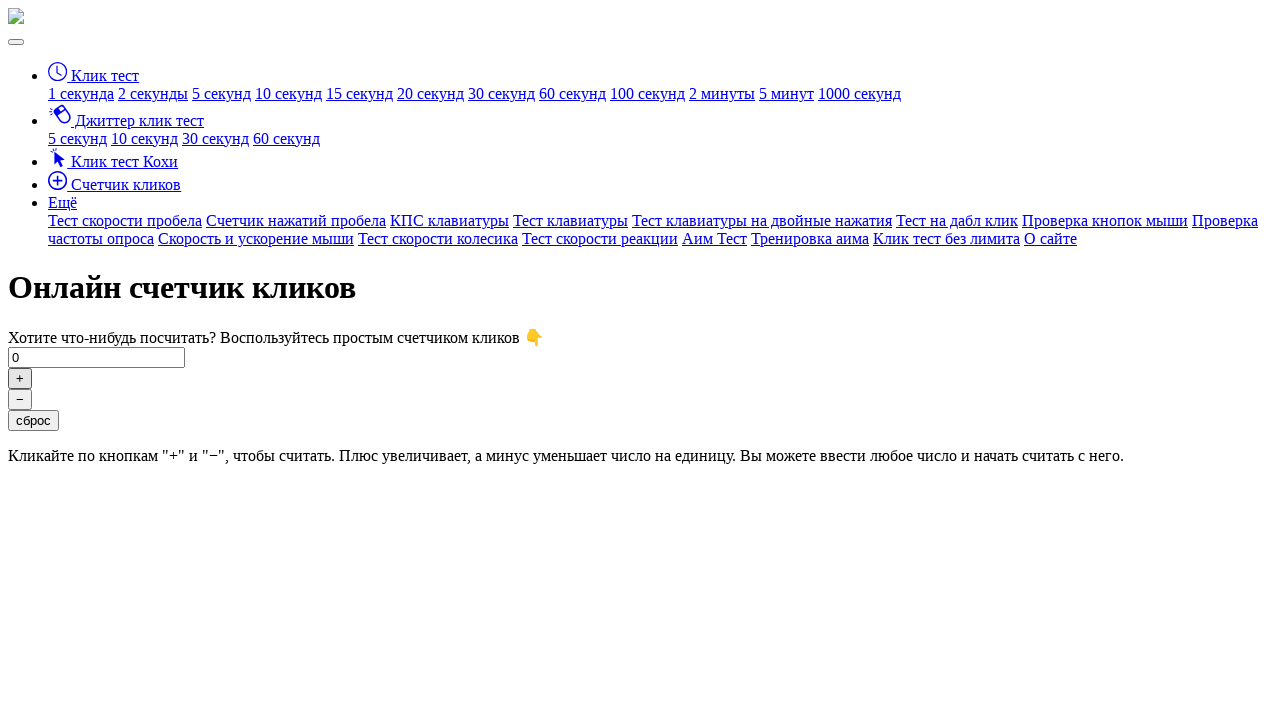

Clicked plus button (click 12 of 100) at (20, 378) on #click-plus
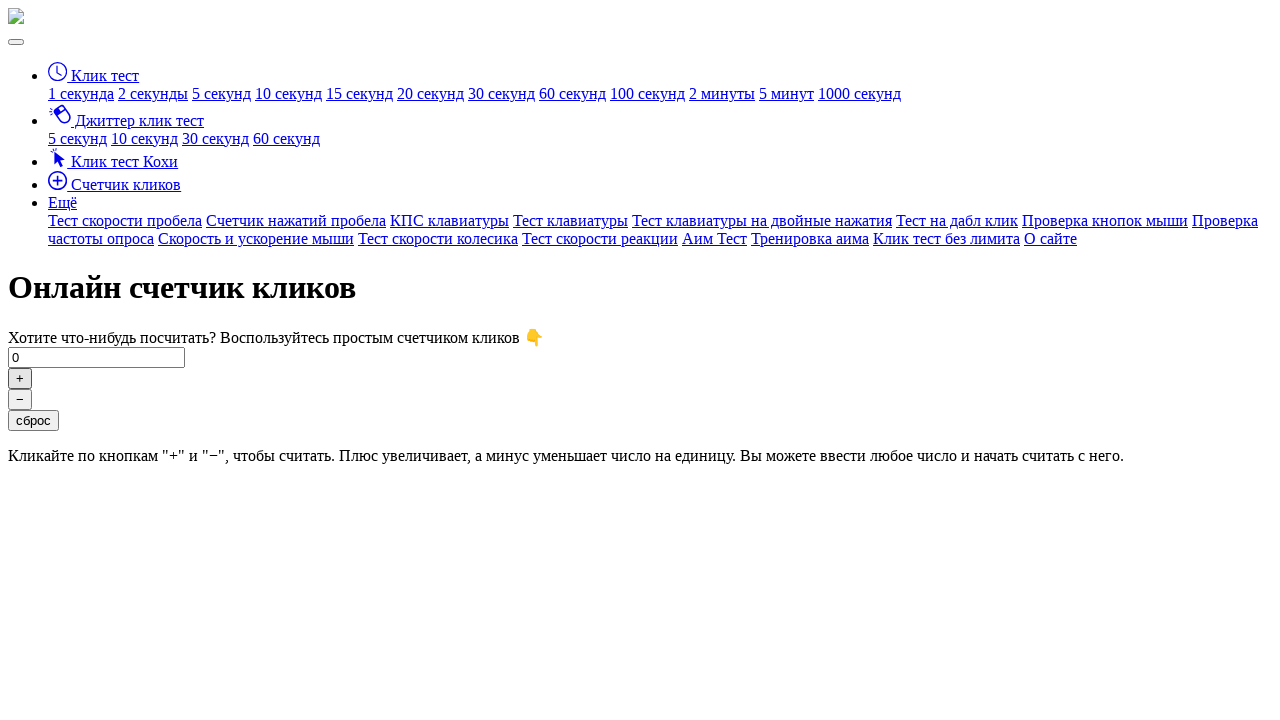

Clicked plus button (click 13 of 100) at (20, 378) on #click-plus
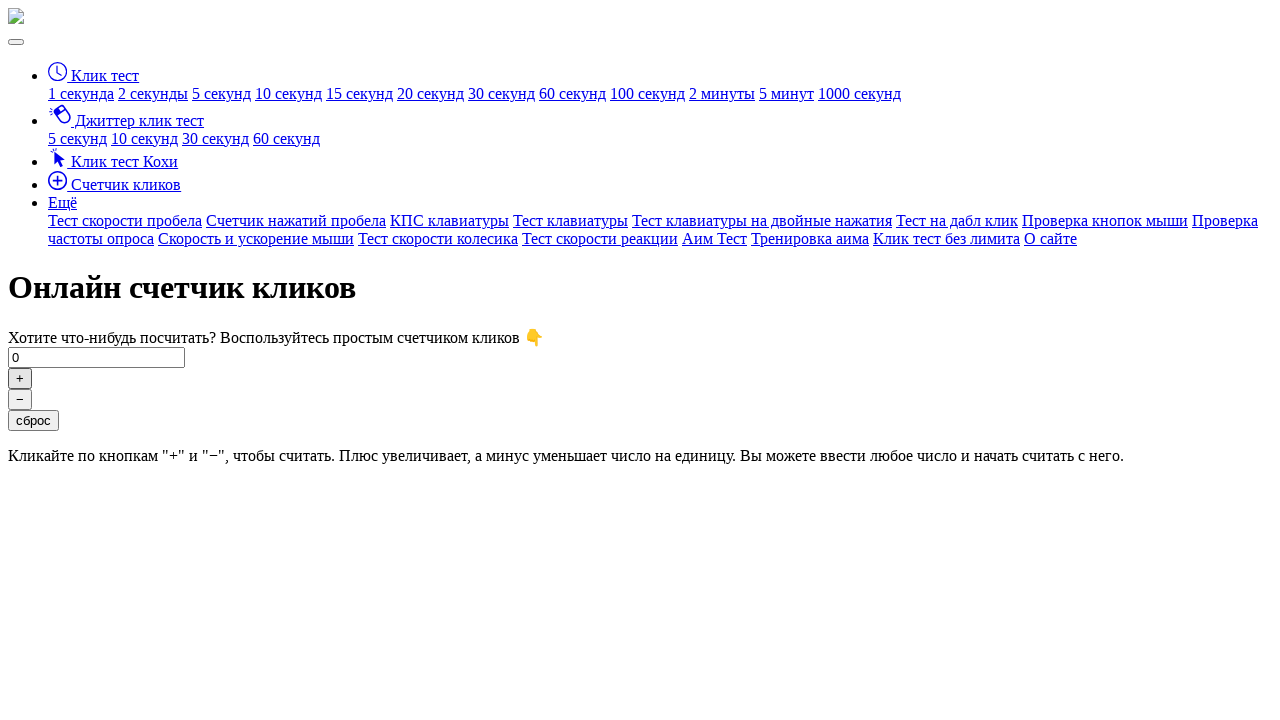

Clicked plus button (click 14 of 100) at (20, 378) on #click-plus
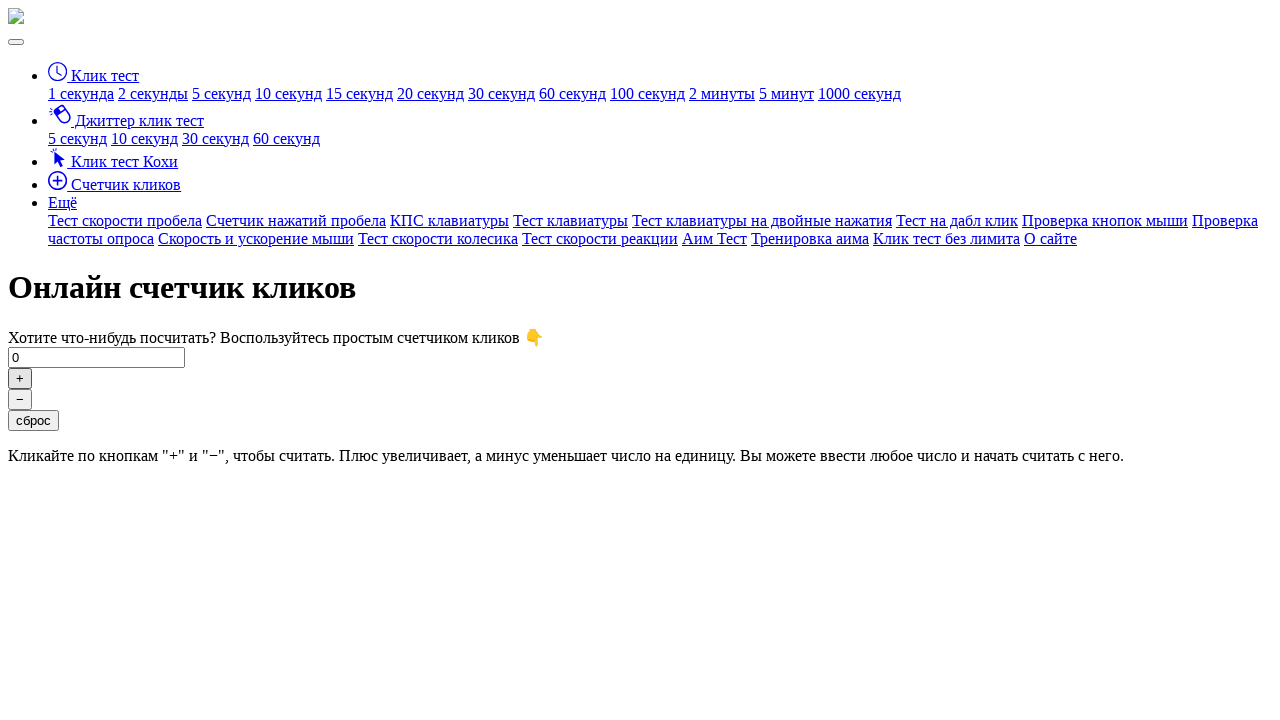

Clicked plus button (click 15 of 100) at (20, 378) on #click-plus
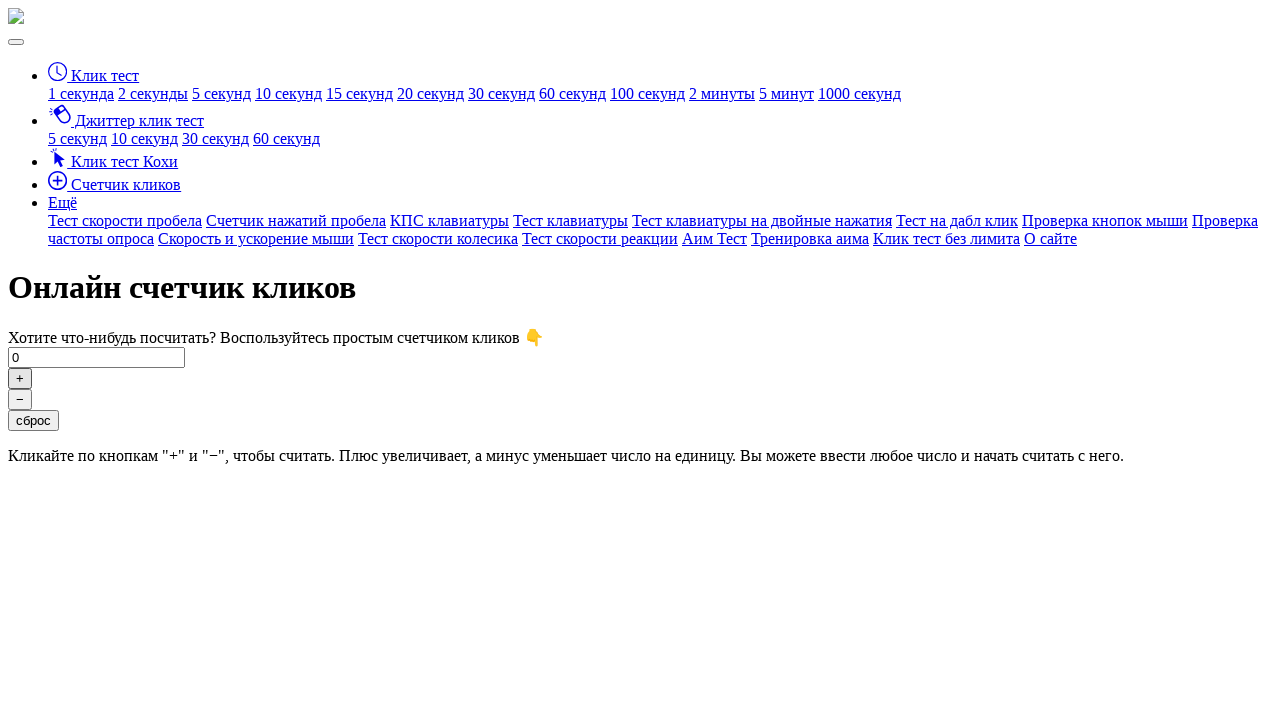

Clicked plus button (click 16 of 100) at (20, 378) on #click-plus
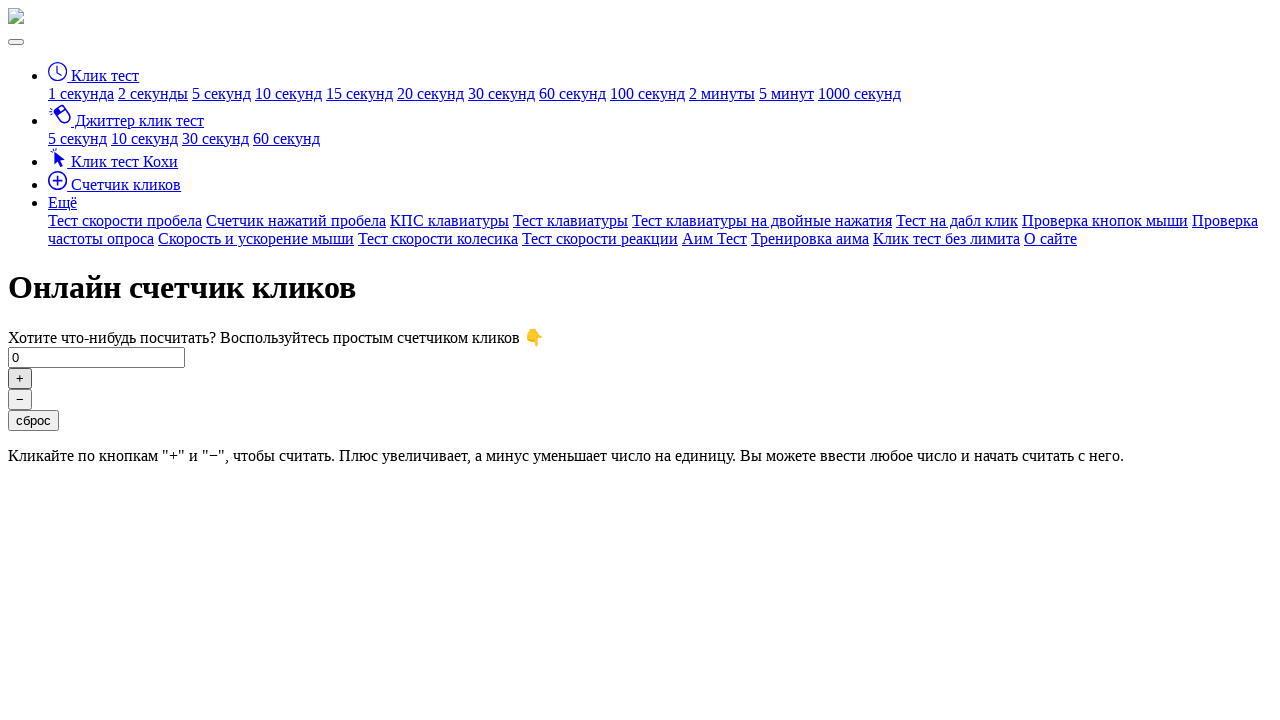

Clicked plus button (click 17 of 100) at (20, 378) on #click-plus
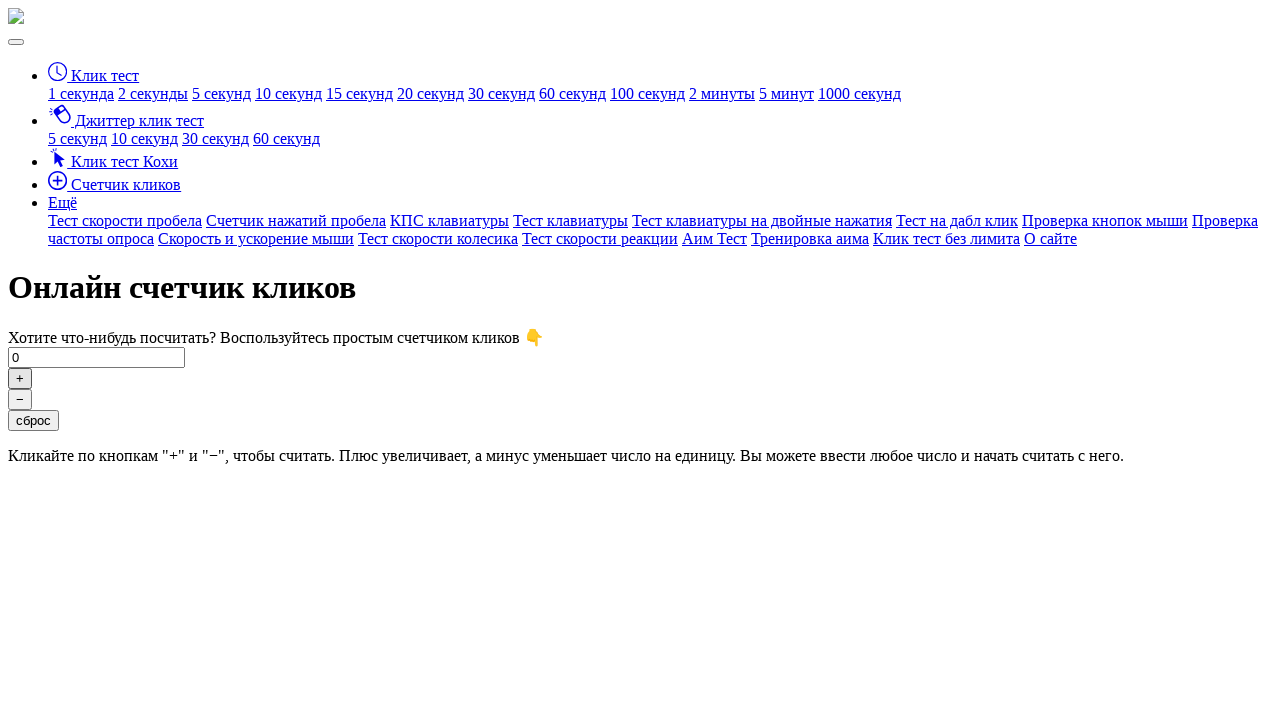

Clicked plus button (click 18 of 100) at (20, 378) on #click-plus
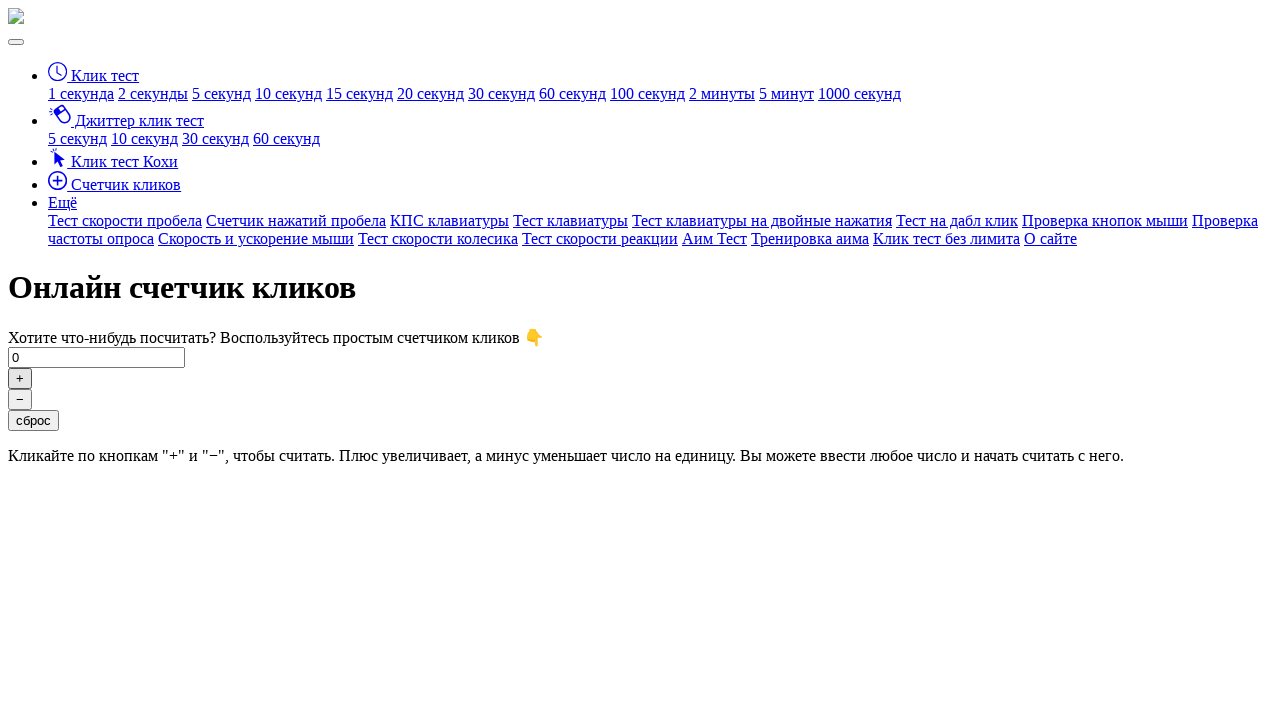

Clicked plus button (click 19 of 100) at (20, 378) on #click-plus
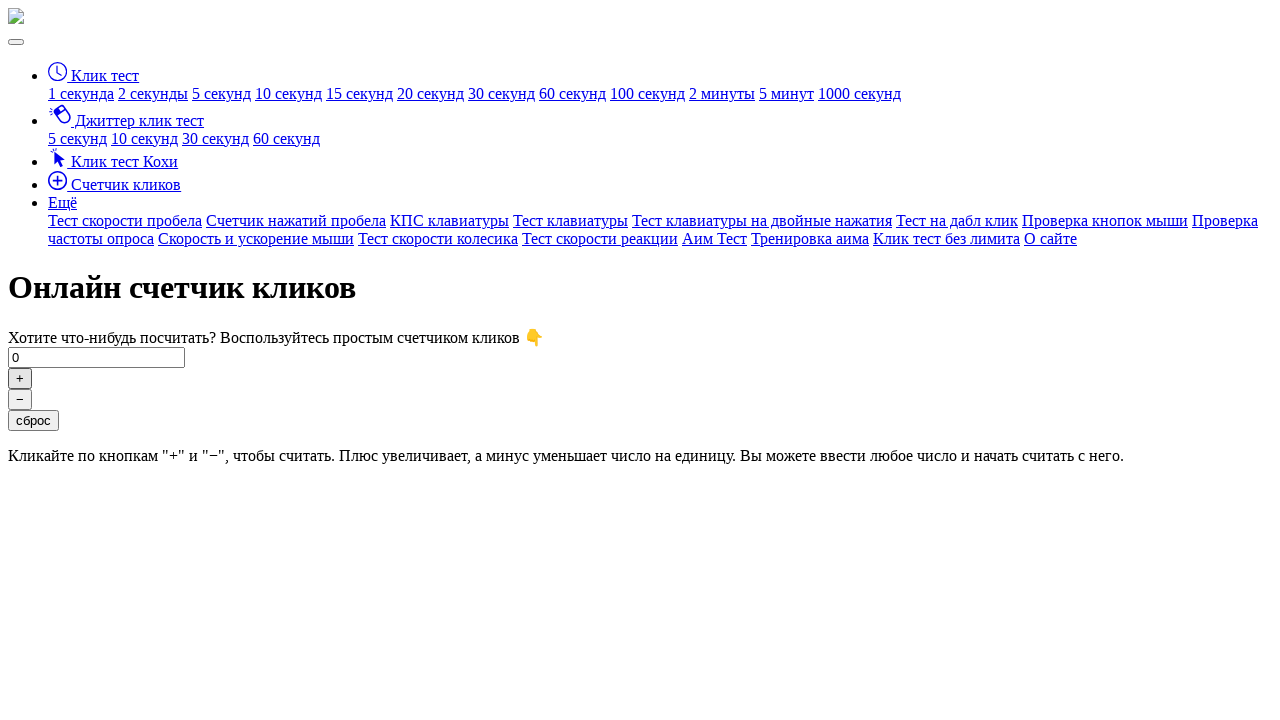

Clicked plus button (click 20 of 100) at (20, 378) on #click-plus
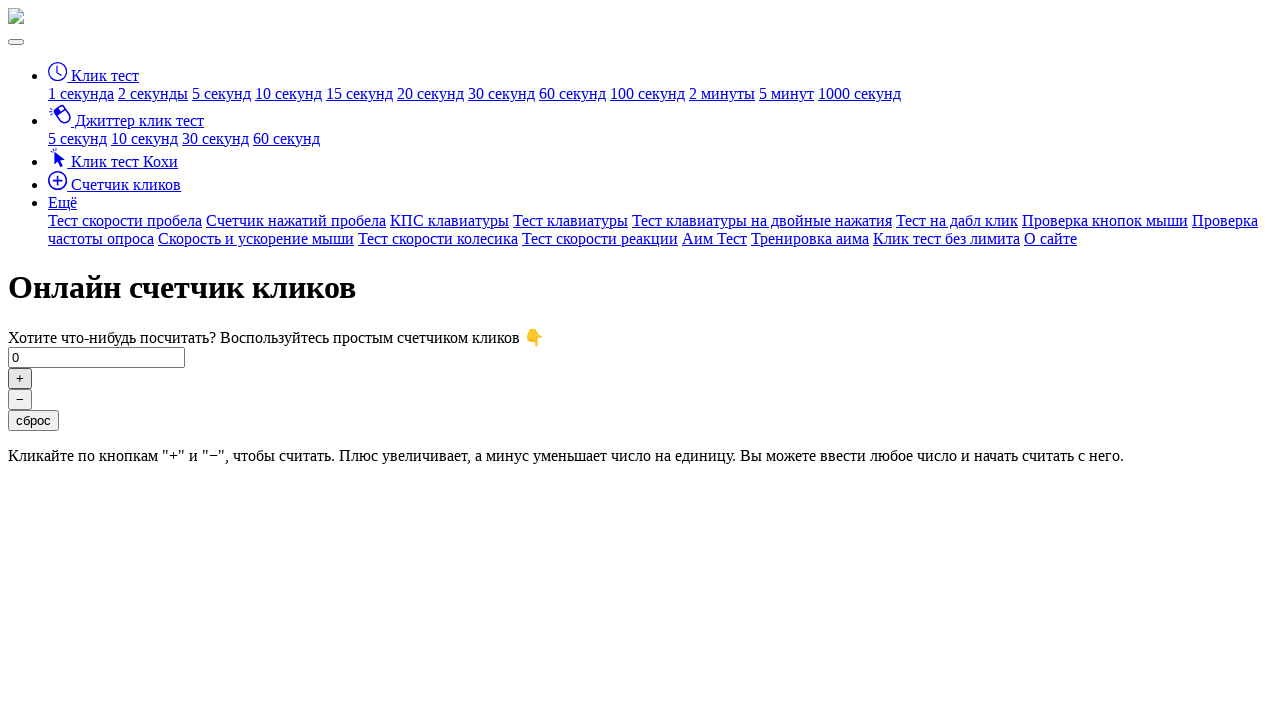

Clicked plus button (click 21 of 100) at (20, 378) on #click-plus
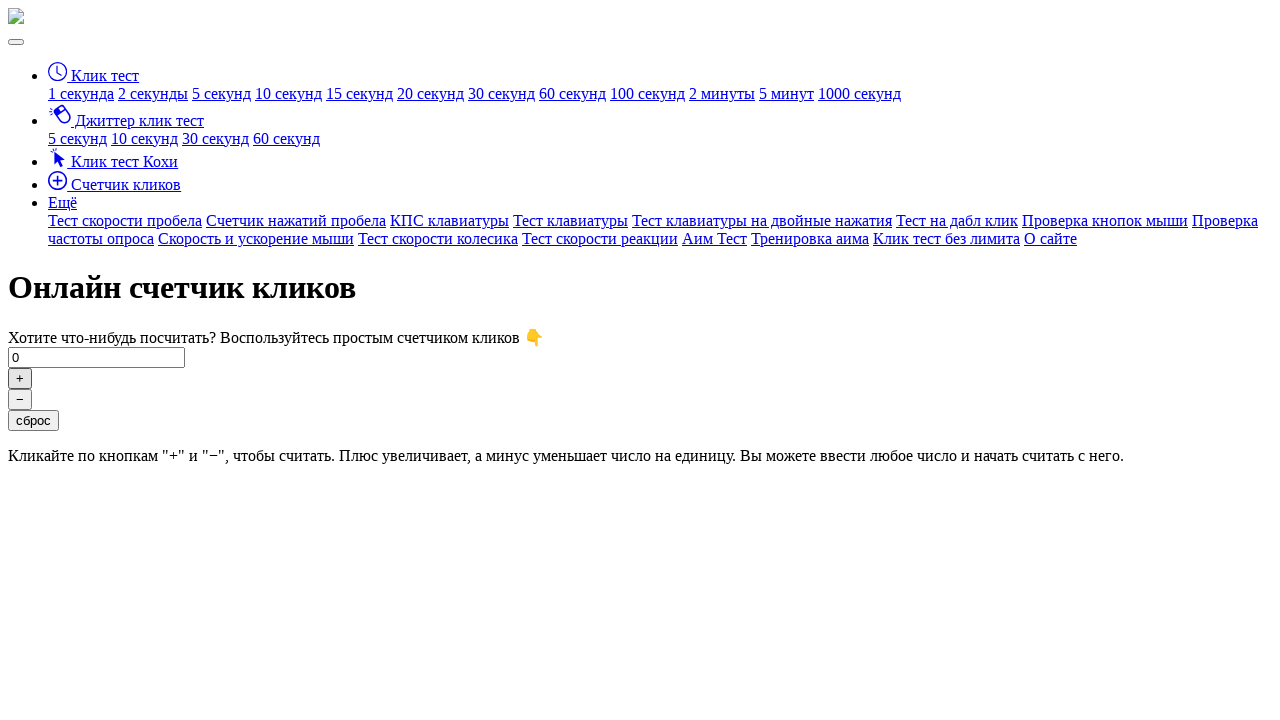

Clicked plus button (click 22 of 100) at (20, 378) on #click-plus
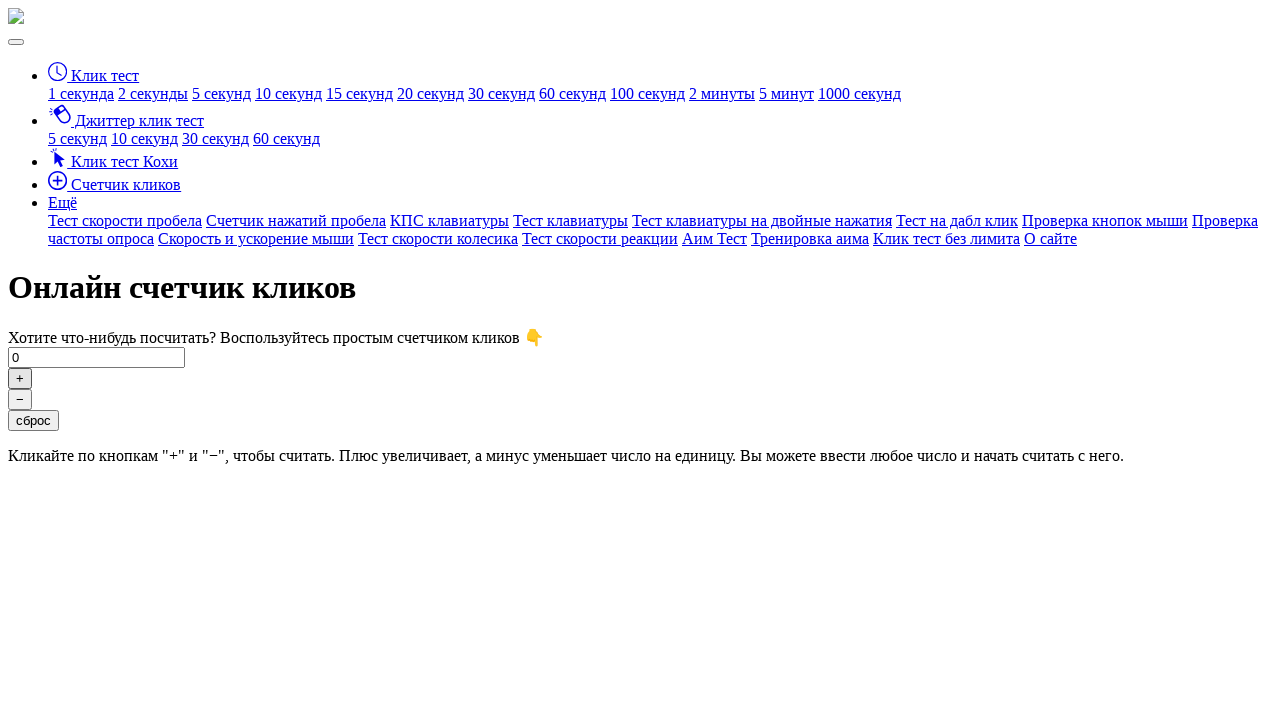

Clicked plus button (click 23 of 100) at (20, 378) on #click-plus
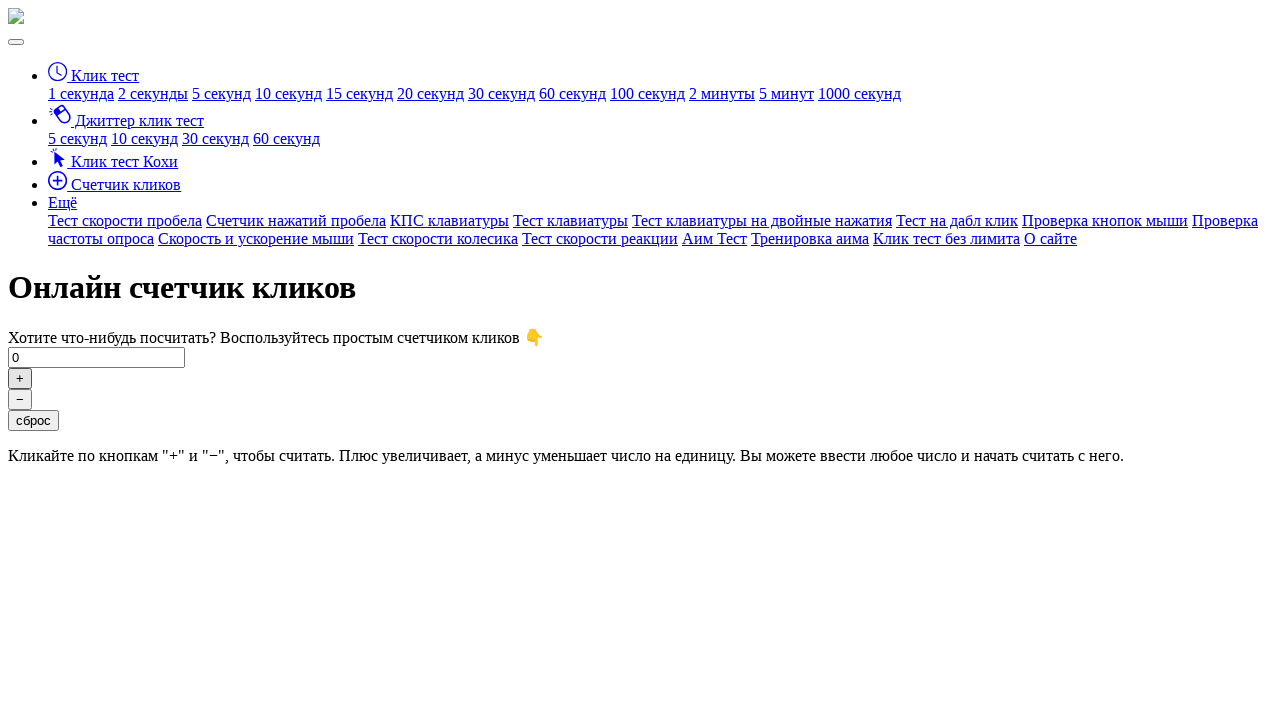

Clicked plus button (click 24 of 100) at (20, 378) on #click-plus
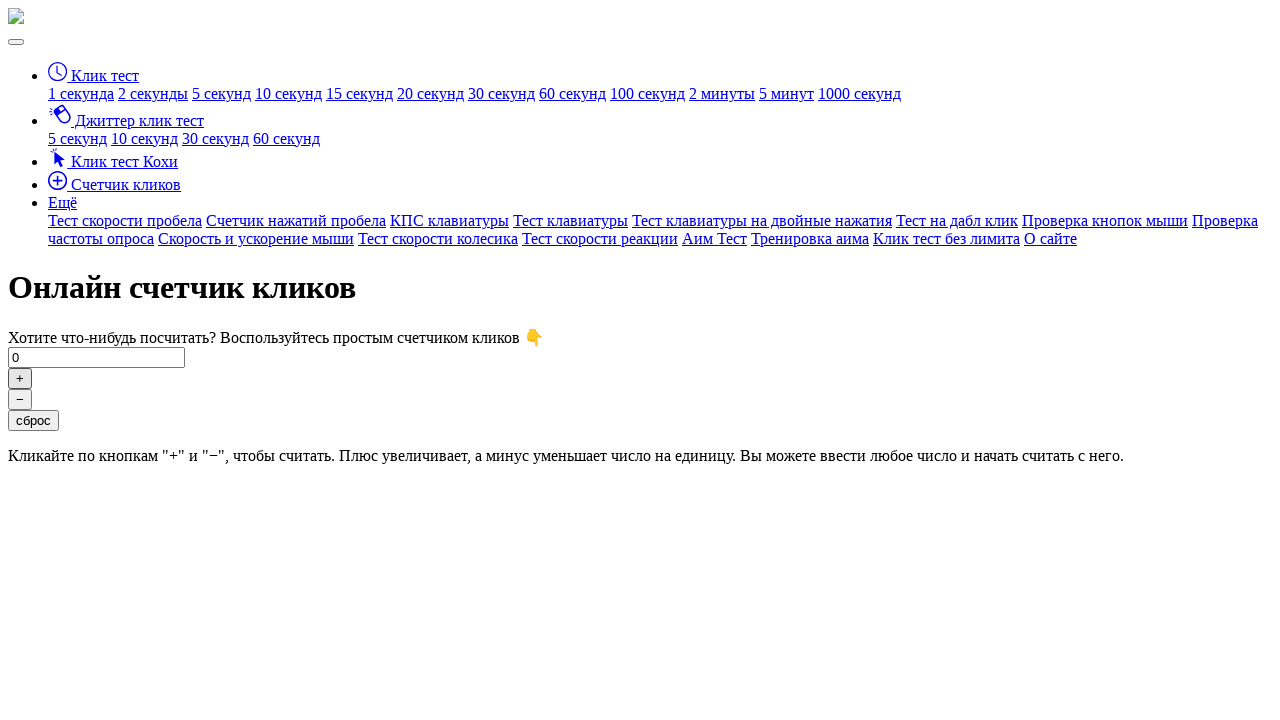

Clicked plus button (click 25 of 100) at (20, 378) on #click-plus
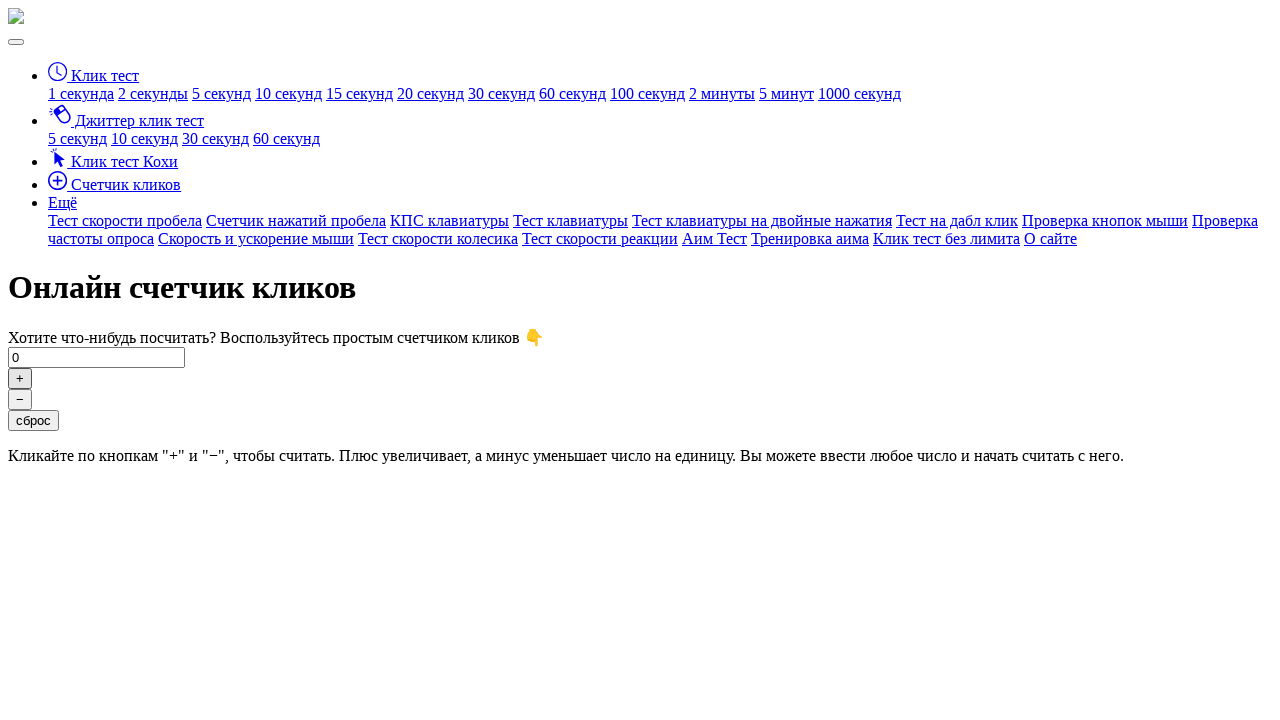

Clicked plus button (click 26 of 100) at (20, 378) on #click-plus
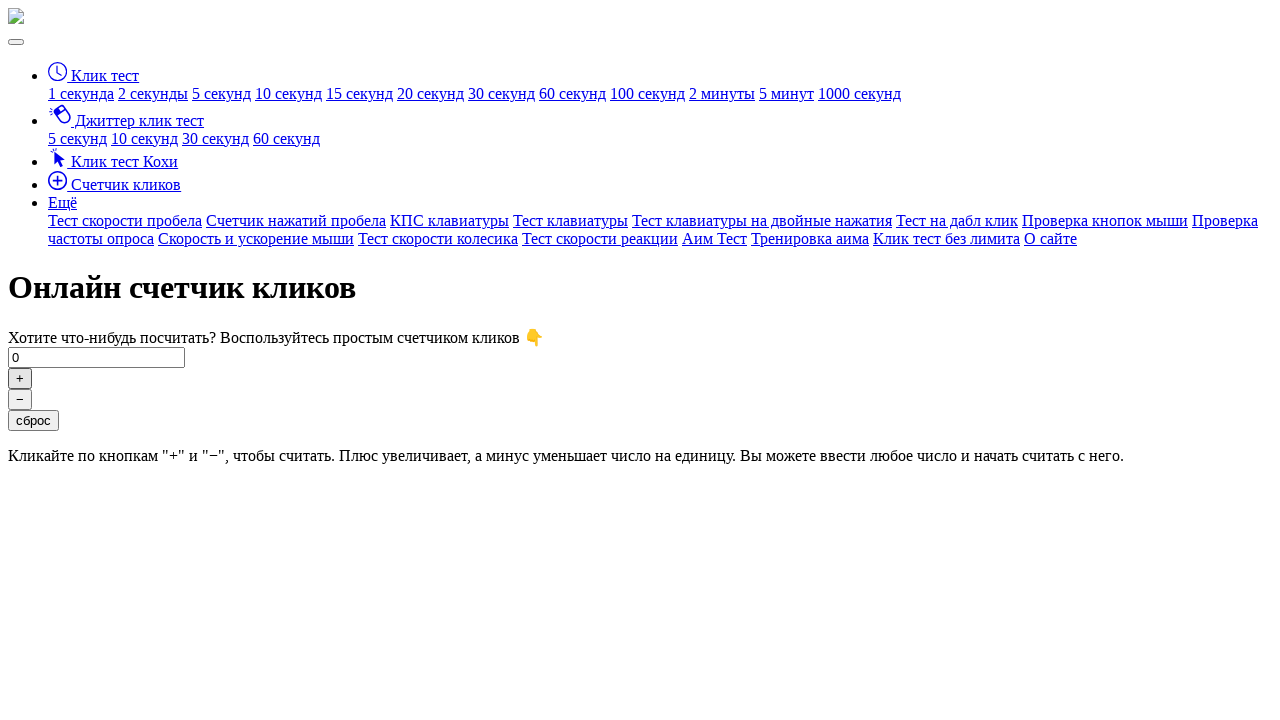

Clicked plus button (click 27 of 100) at (20, 378) on #click-plus
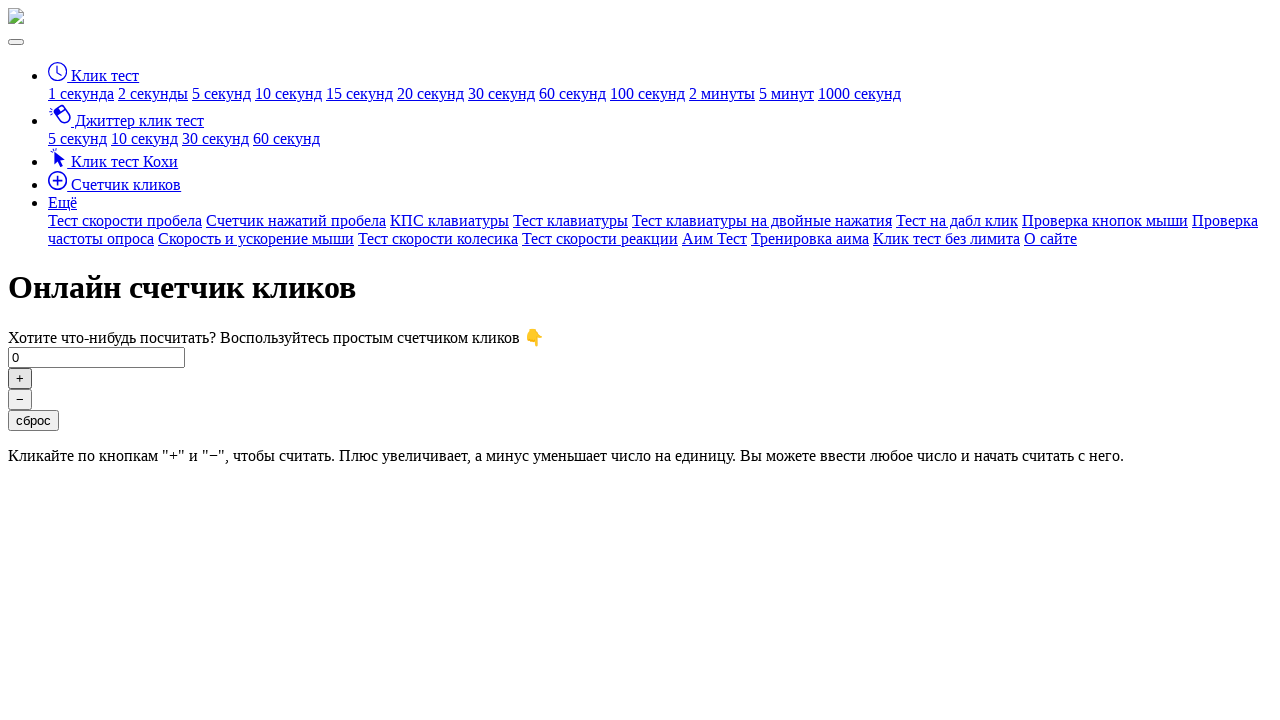

Clicked plus button (click 28 of 100) at (20, 378) on #click-plus
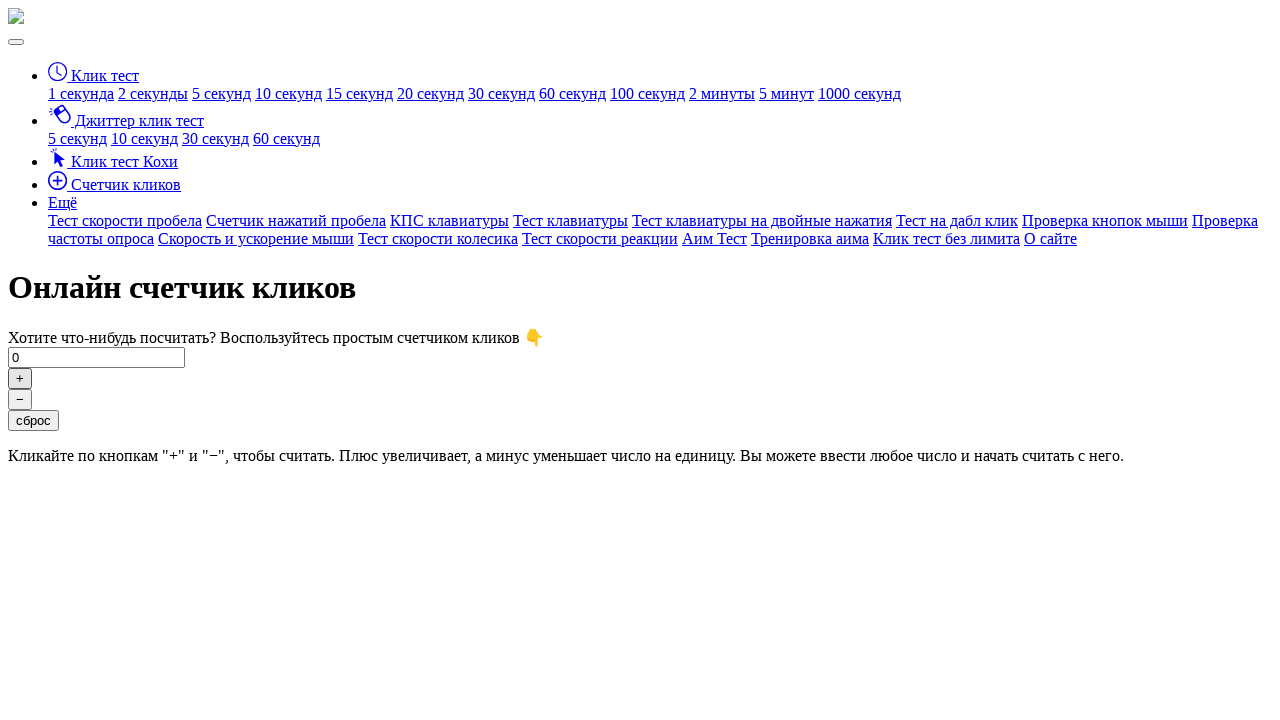

Clicked plus button (click 29 of 100) at (20, 378) on #click-plus
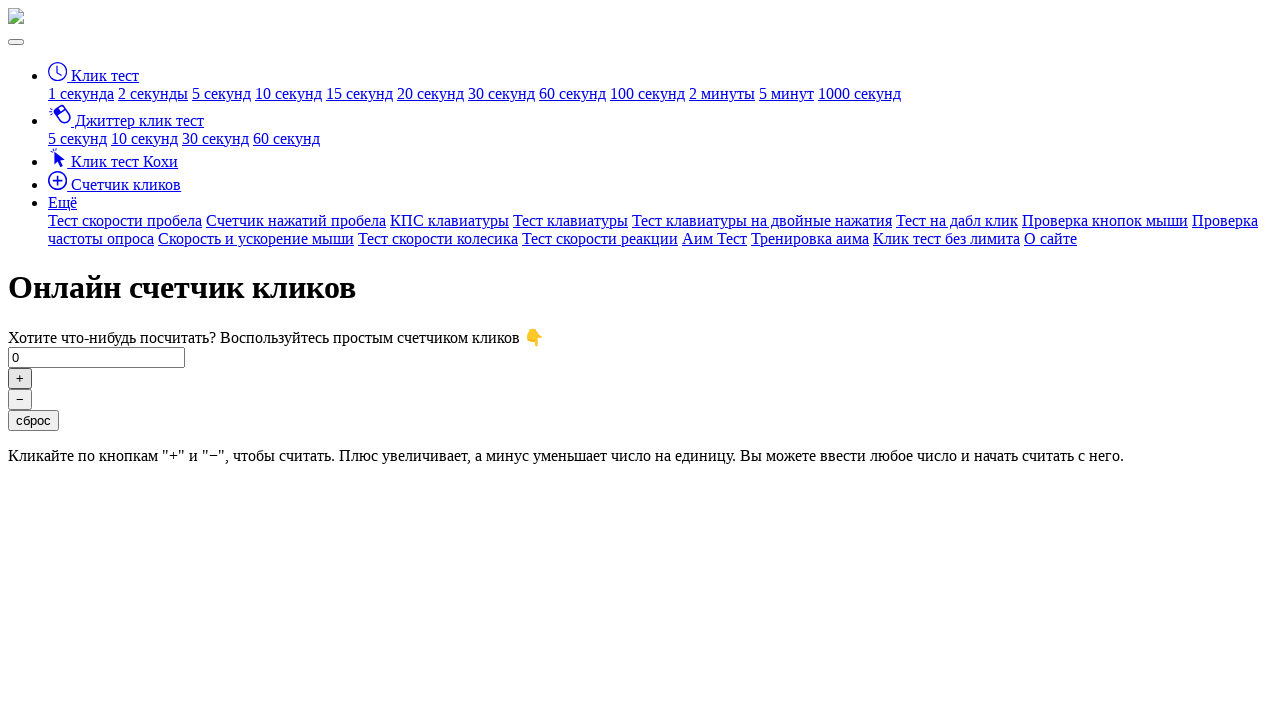

Clicked plus button (click 30 of 100) at (20, 378) on #click-plus
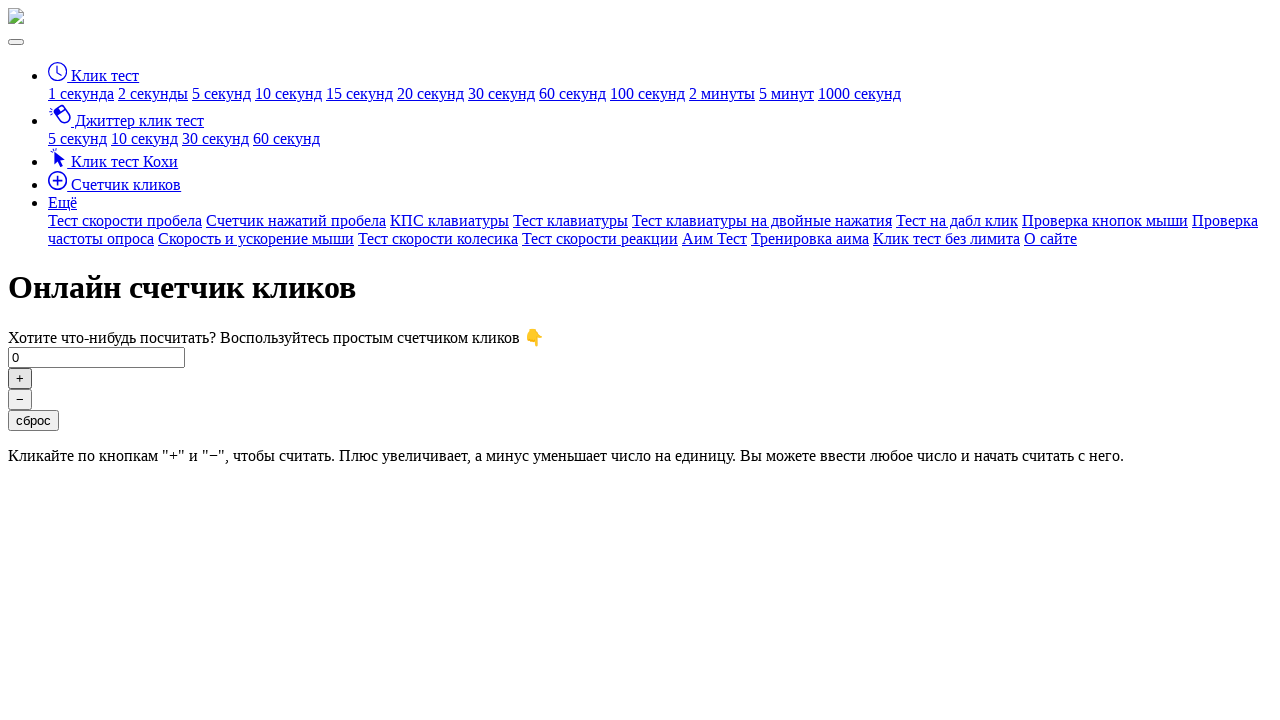

Clicked plus button (click 31 of 100) at (20, 378) on #click-plus
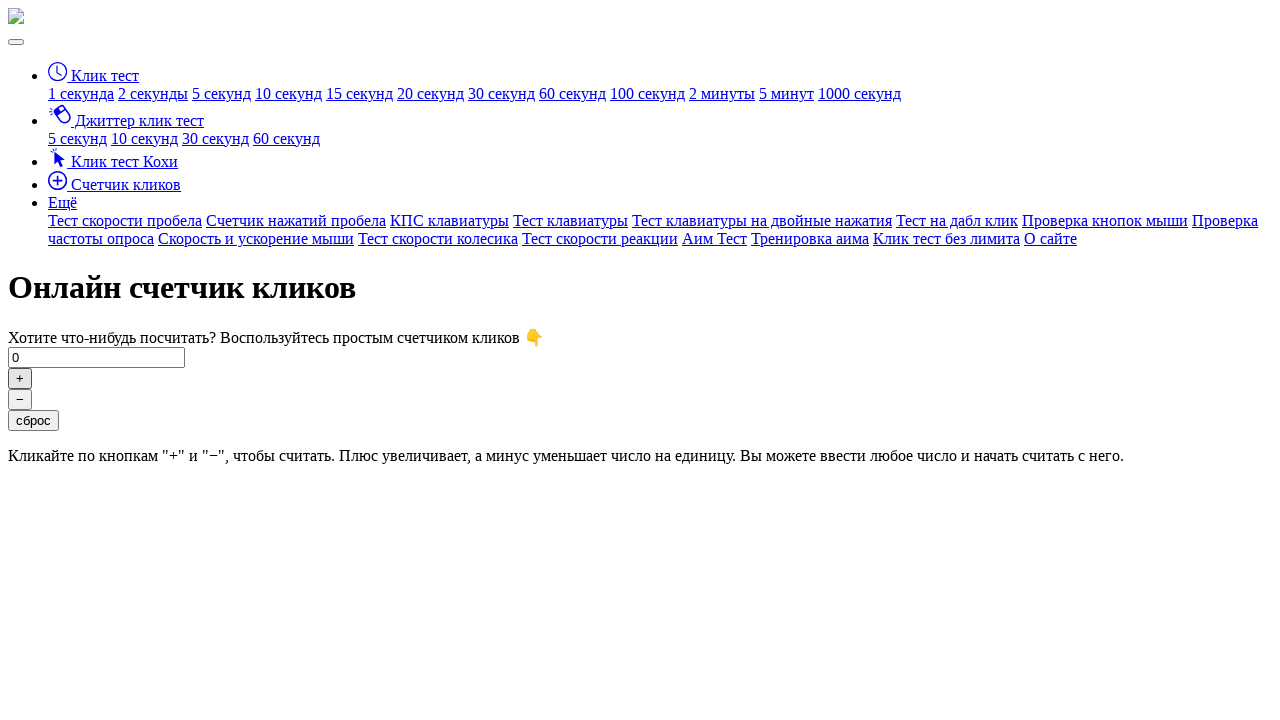

Clicked plus button (click 32 of 100) at (20, 378) on #click-plus
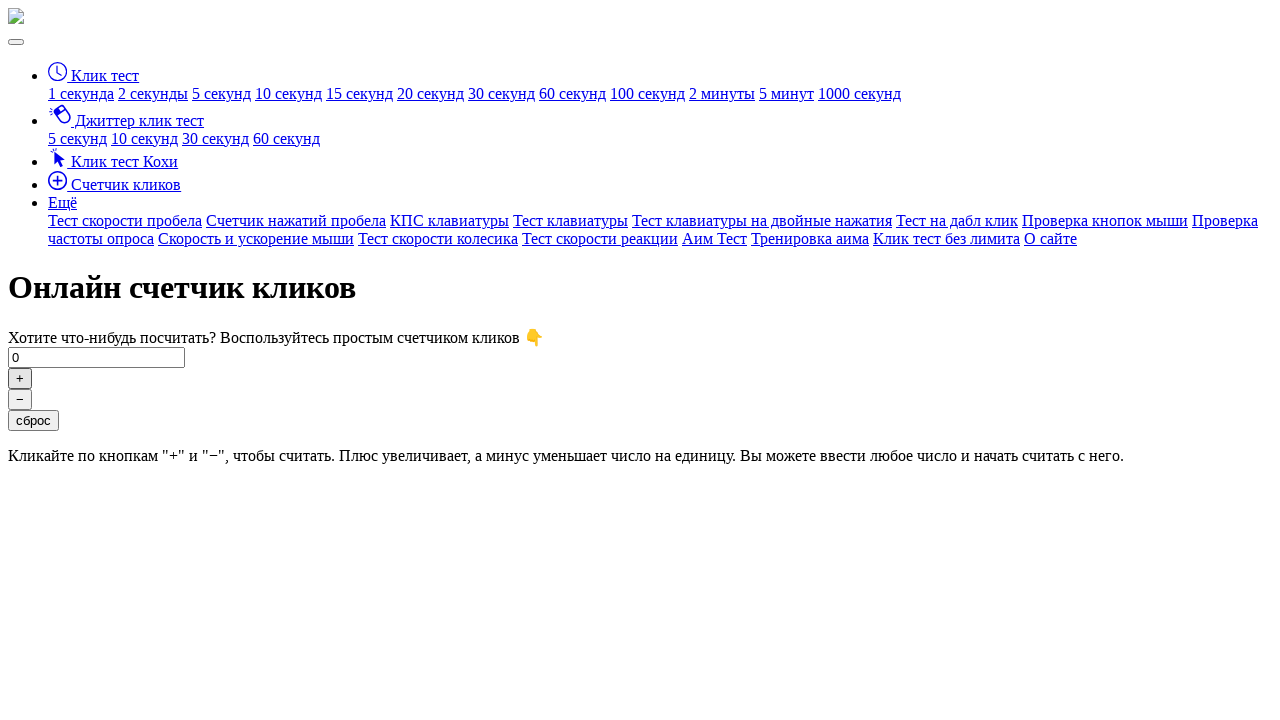

Clicked plus button (click 33 of 100) at (20, 378) on #click-plus
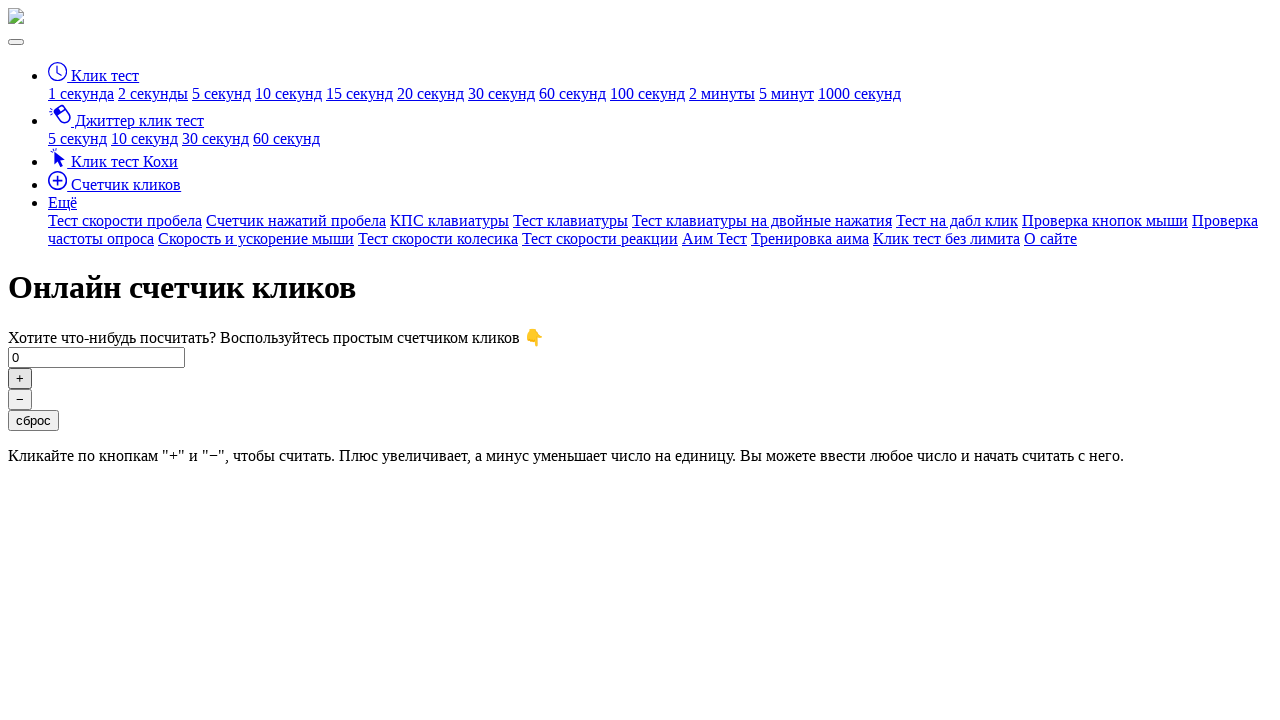

Clicked plus button (click 34 of 100) at (20, 378) on #click-plus
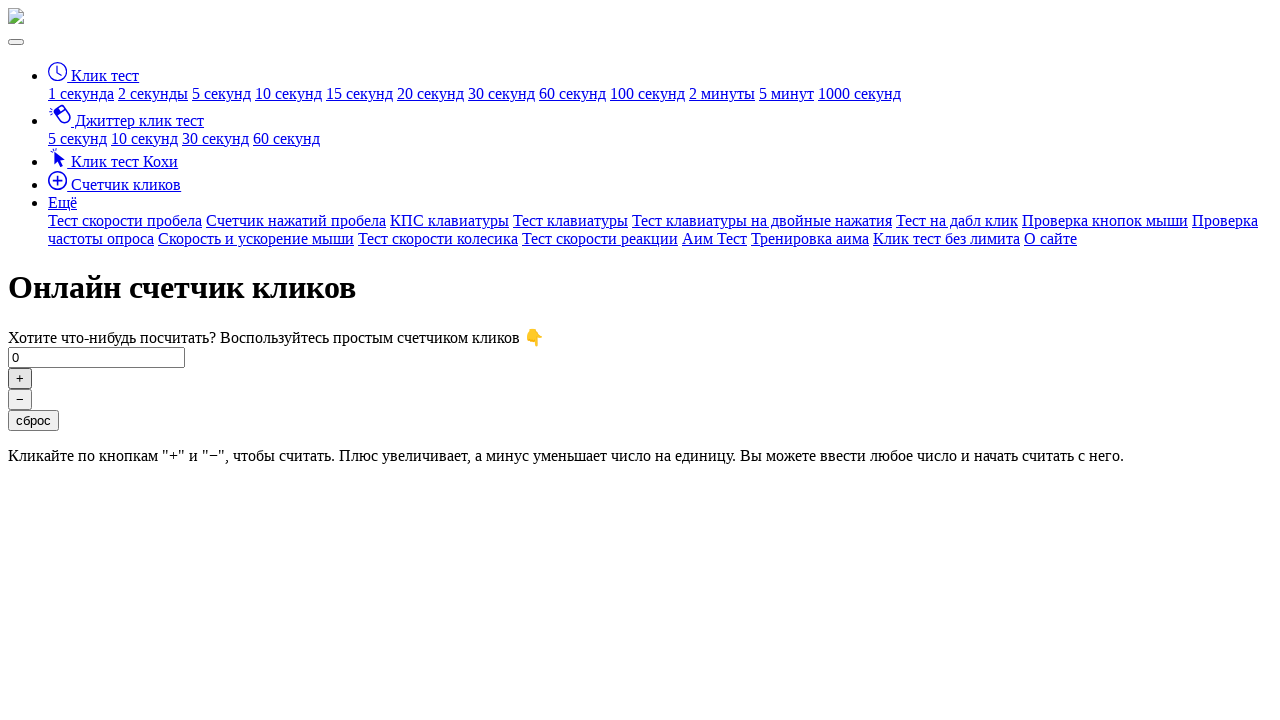

Clicked plus button (click 35 of 100) at (20, 378) on #click-plus
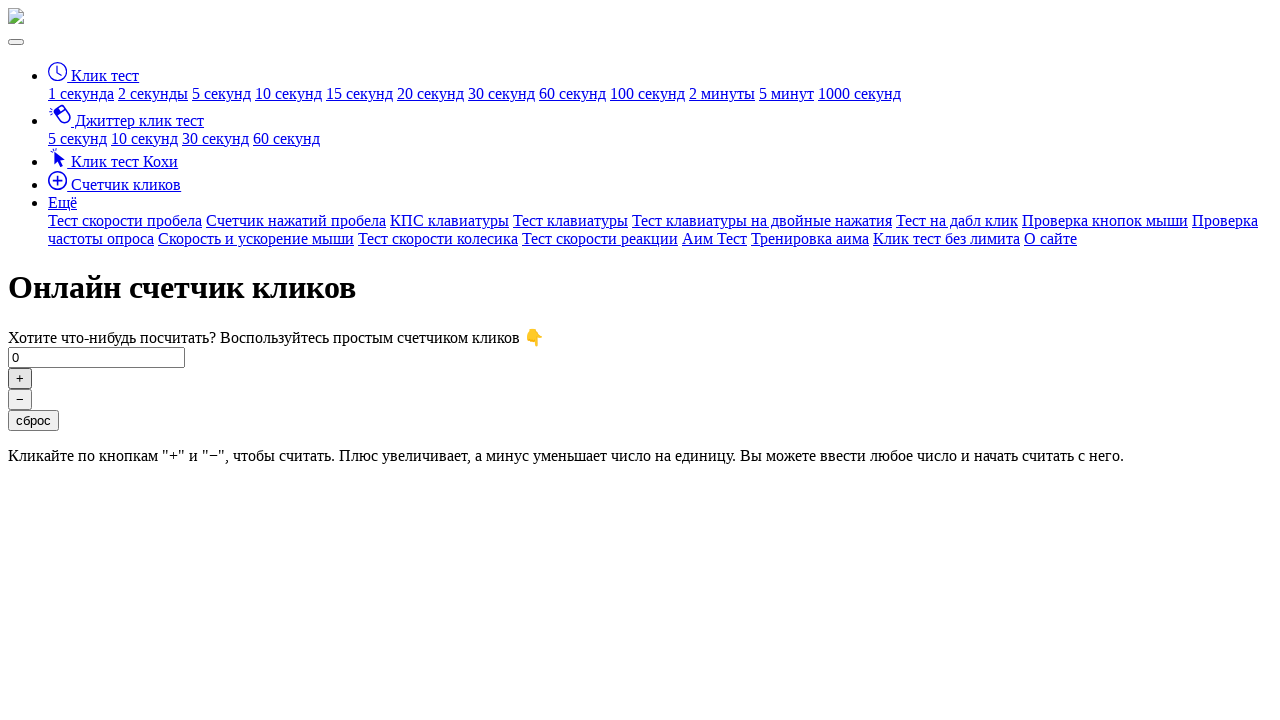

Clicked plus button (click 36 of 100) at (20, 378) on #click-plus
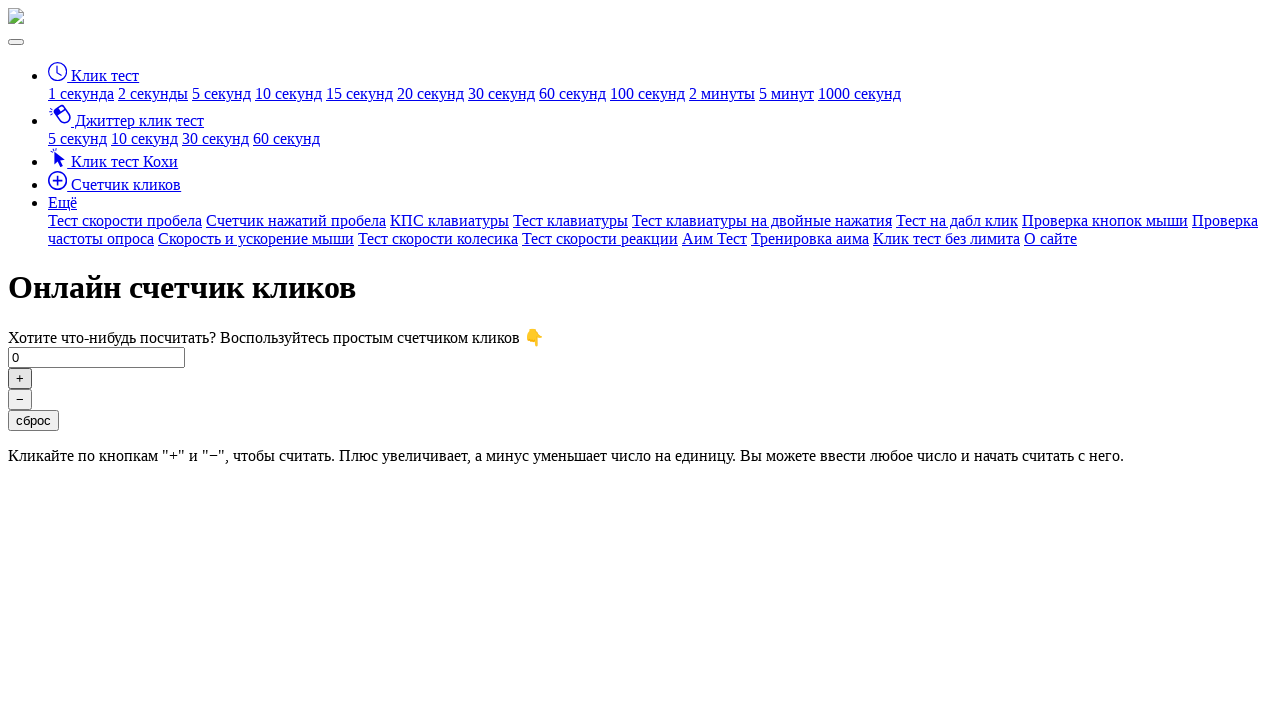

Clicked plus button (click 37 of 100) at (20, 378) on #click-plus
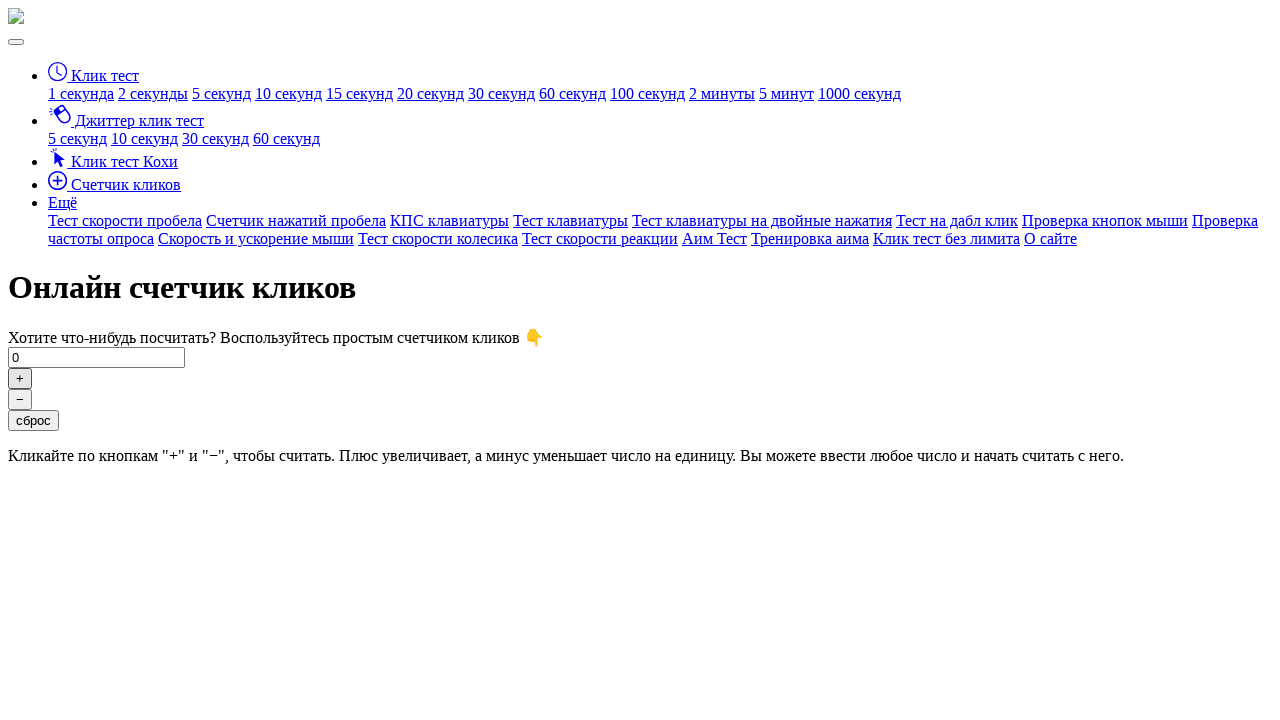

Clicked plus button (click 38 of 100) at (20, 378) on #click-plus
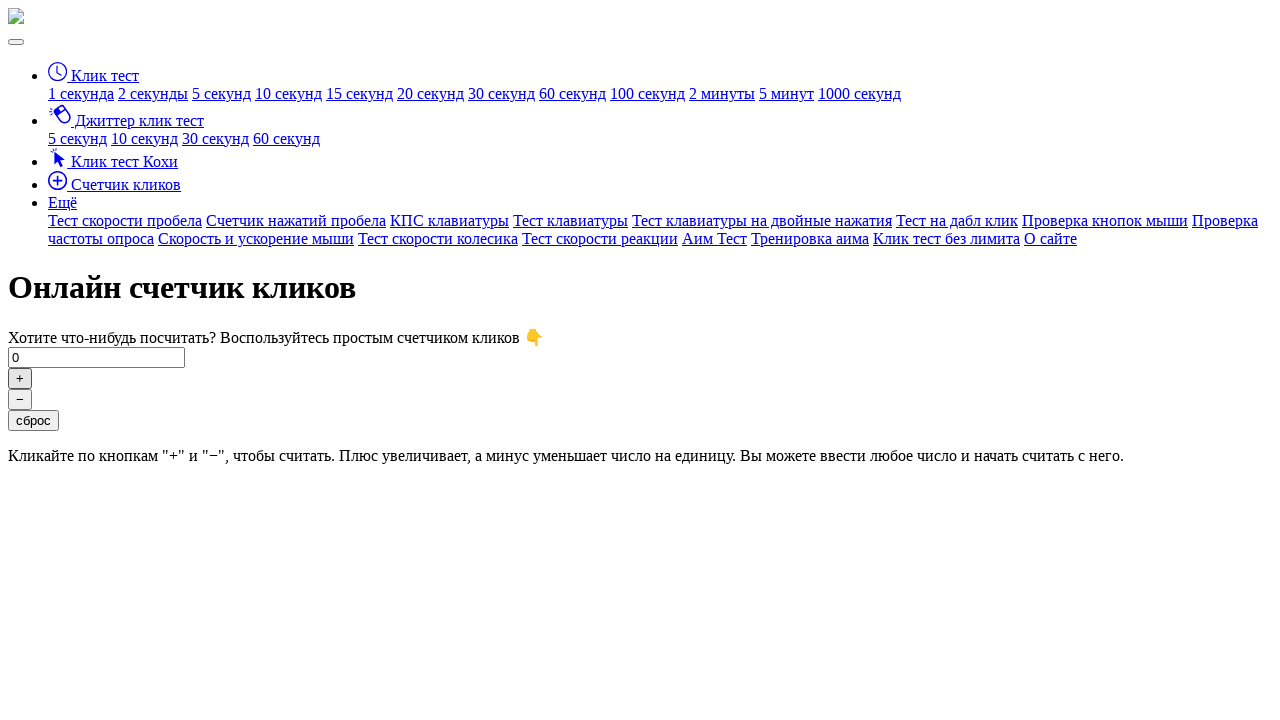

Clicked plus button (click 39 of 100) at (20, 378) on #click-plus
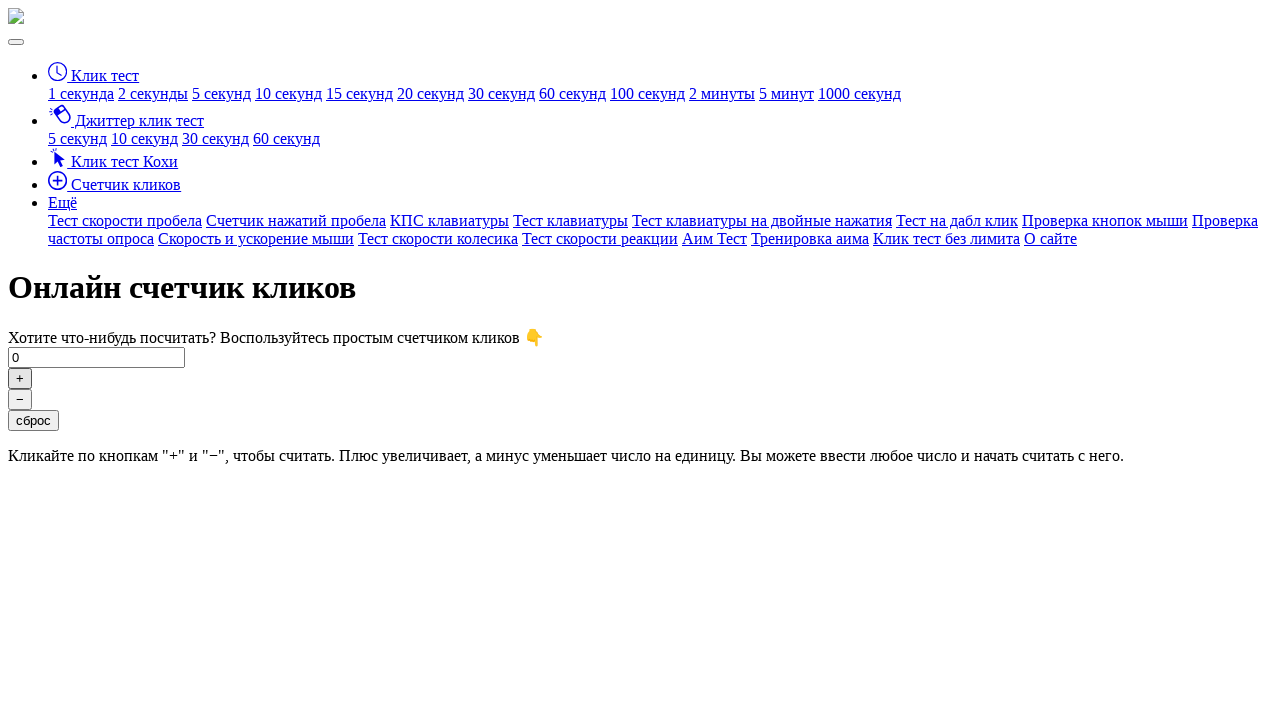

Clicked plus button (click 40 of 100) at (20, 378) on #click-plus
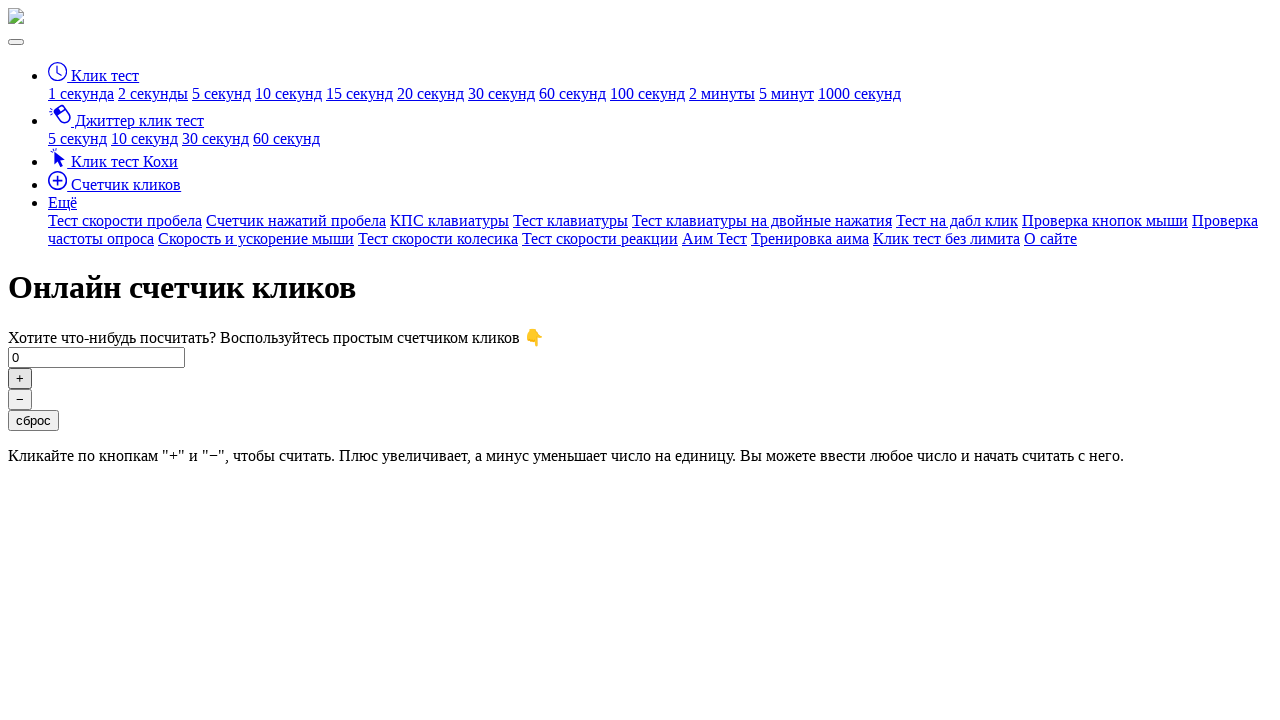

Clicked plus button (click 41 of 100) at (20, 378) on #click-plus
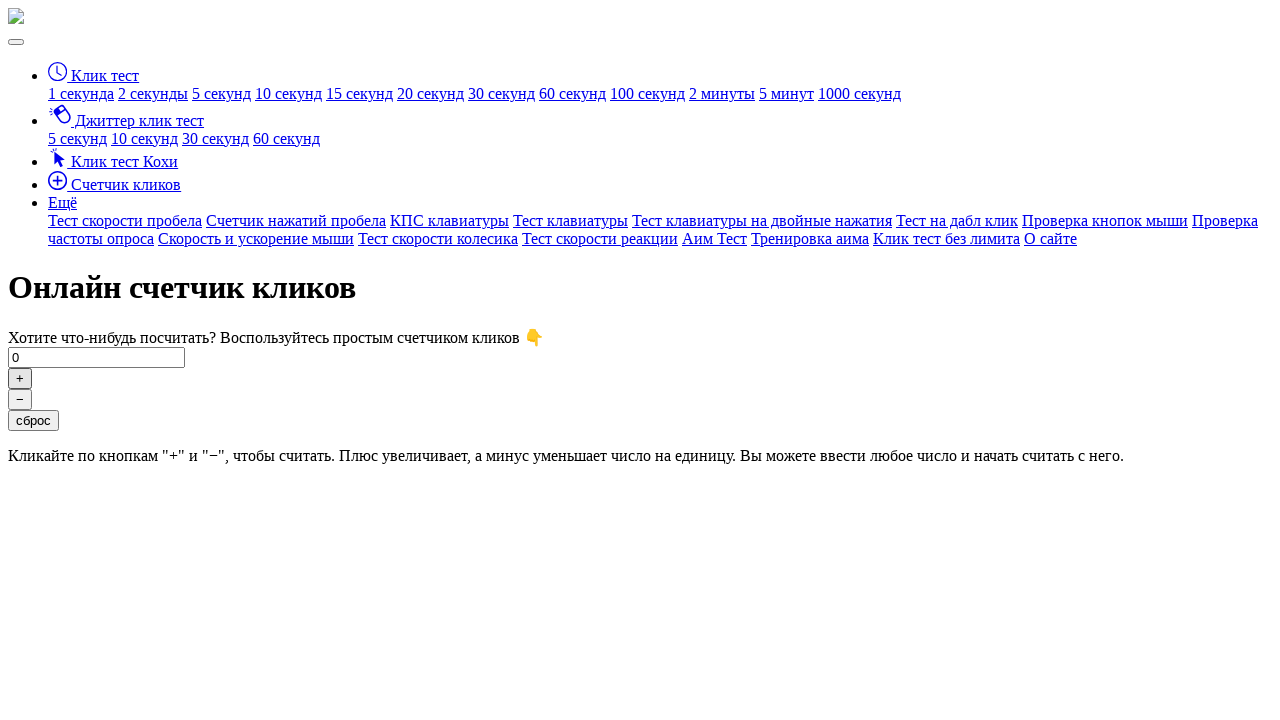

Clicked plus button (click 42 of 100) at (20, 378) on #click-plus
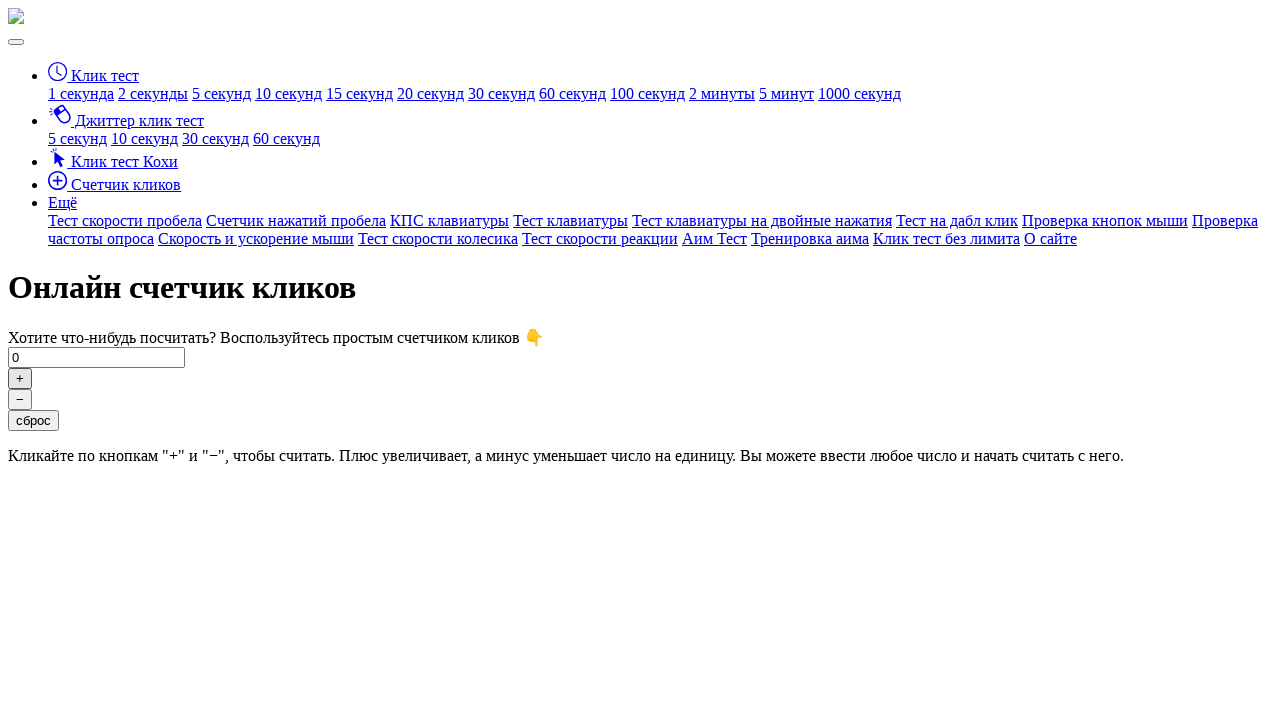

Clicked plus button (click 43 of 100) at (20, 378) on #click-plus
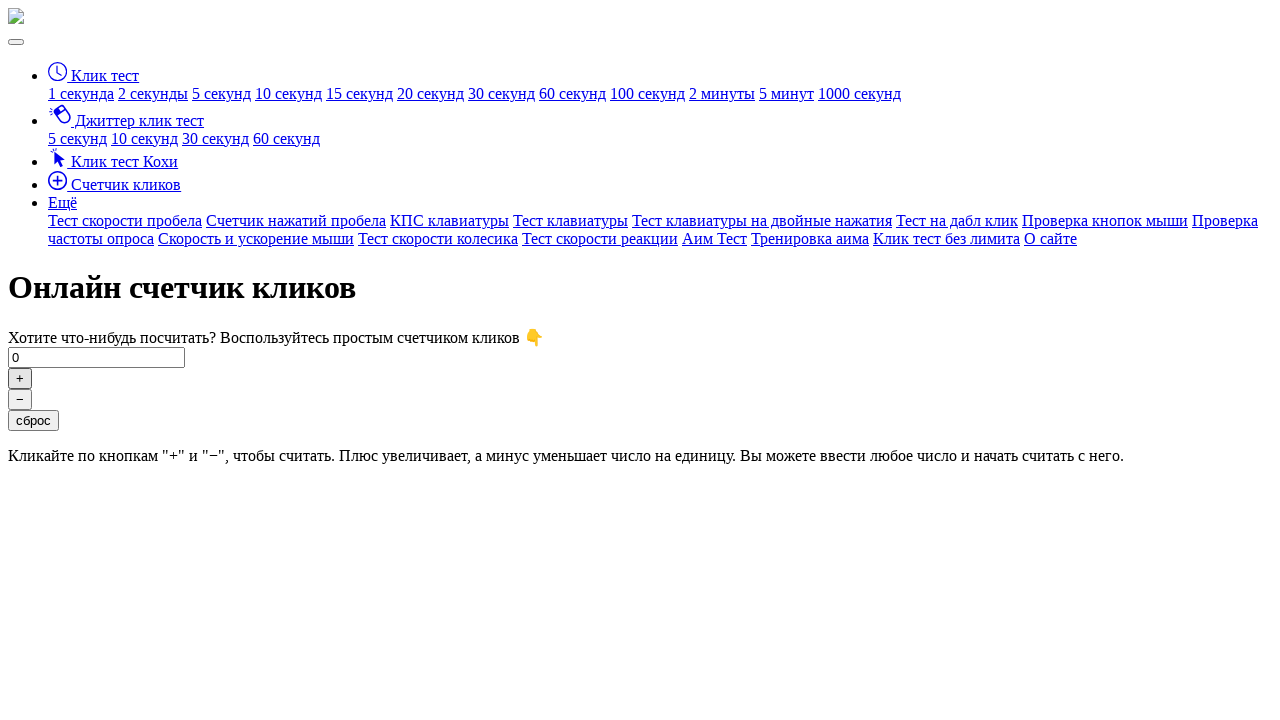

Clicked plus button (click 44 of 100) at (20, 378) on #click-plus
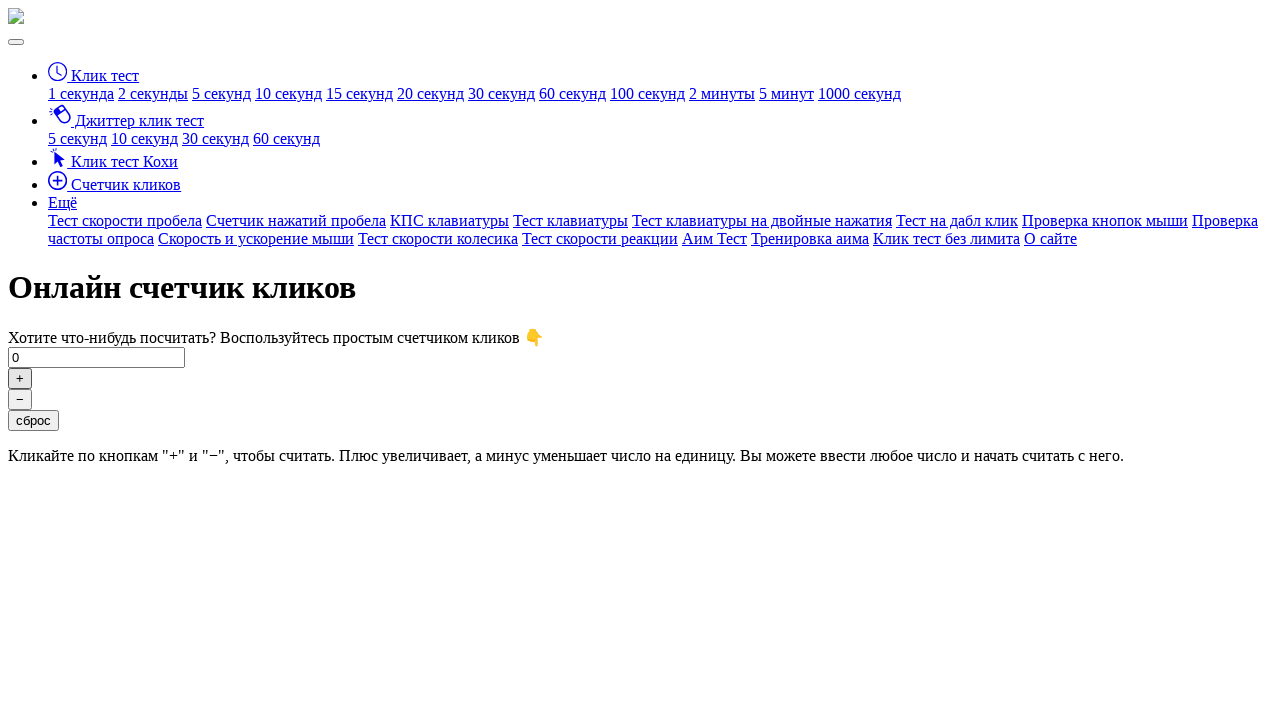

Clicked plus button (click 45 of 100) at (20, 378) on #click-plus
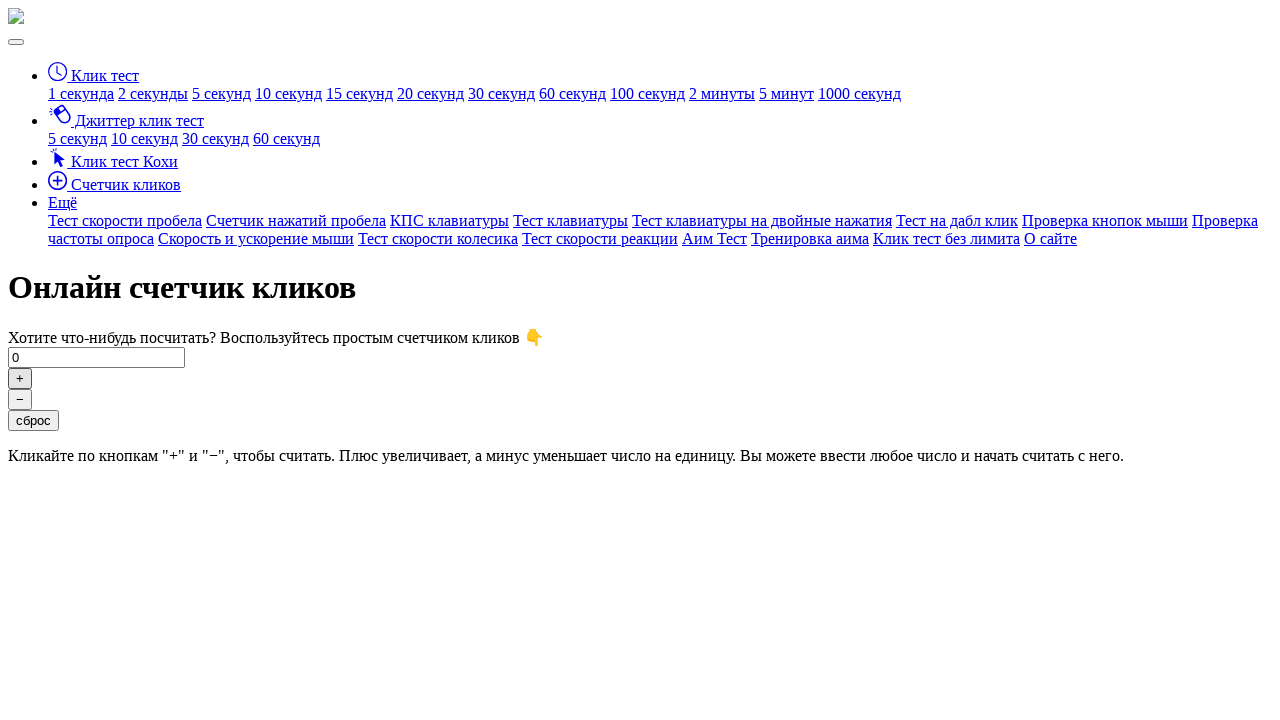

Clicked plus button (click 46 of 100) at (20, 378) on #click-plus
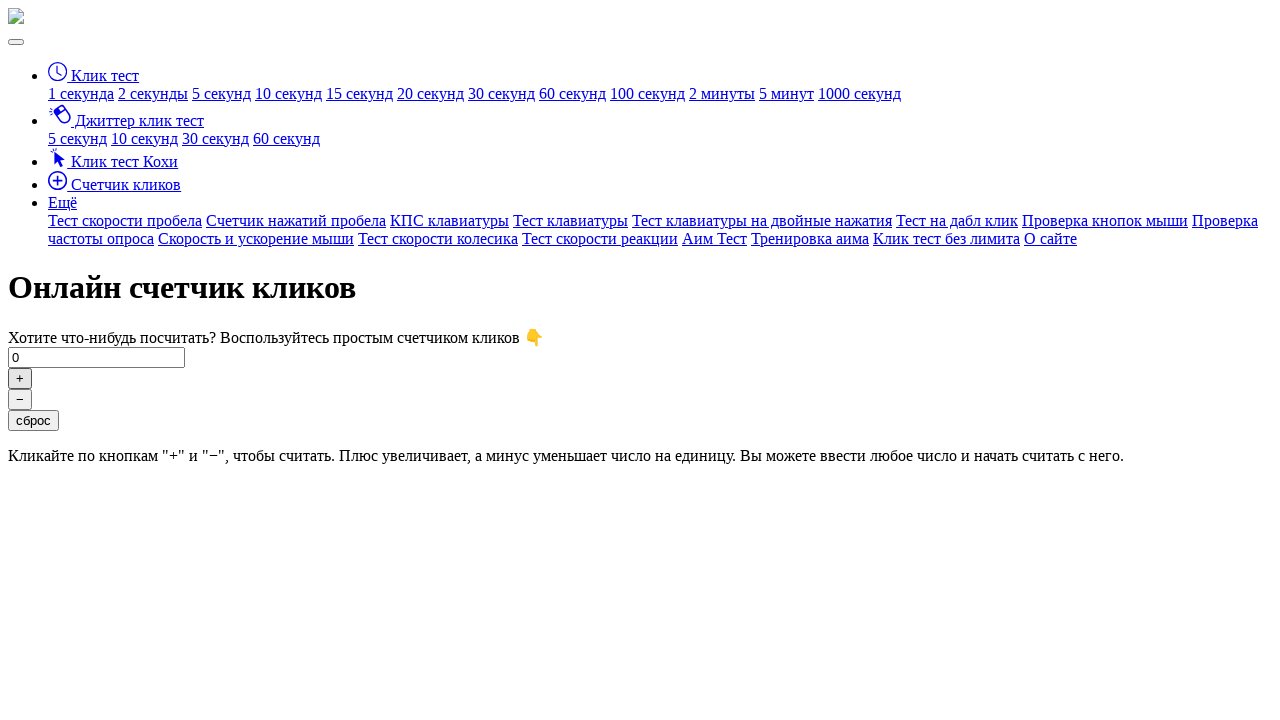

Clicked plus button (click 47 of 100) at (20, 378) on #click-plus
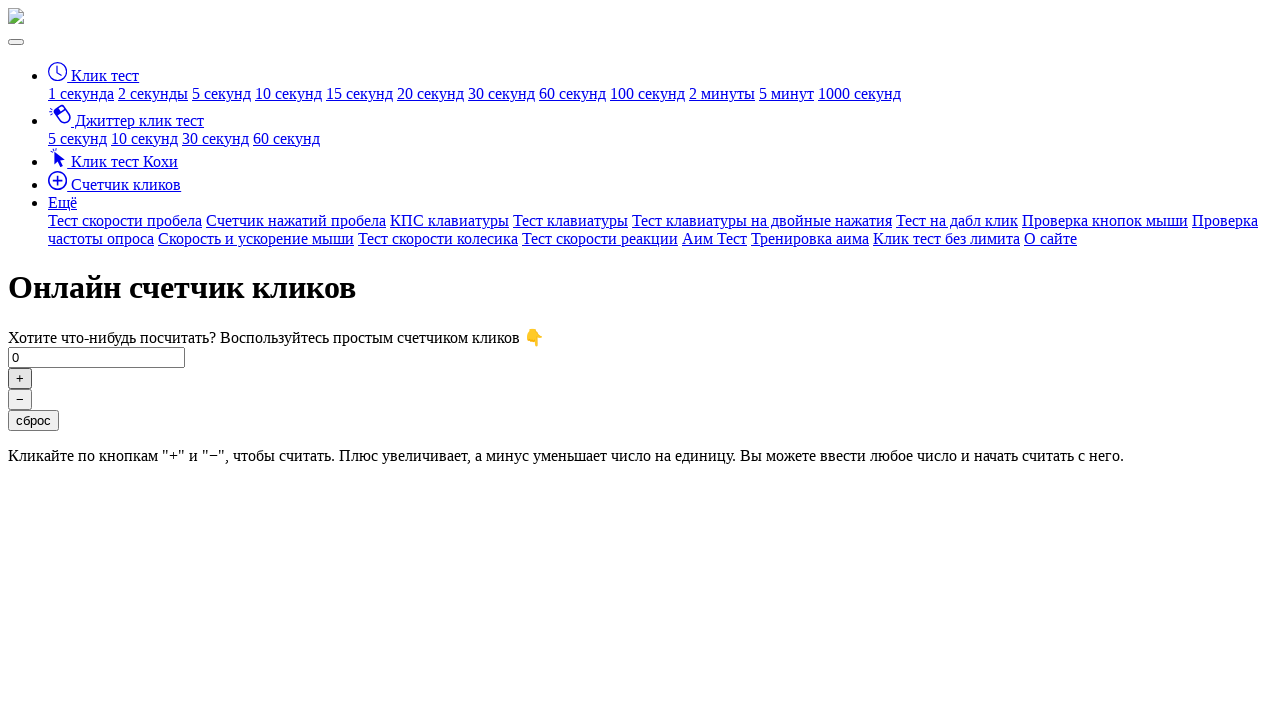

Clicked plus button (click 48 of 100) at (20, 378) on #click-plus
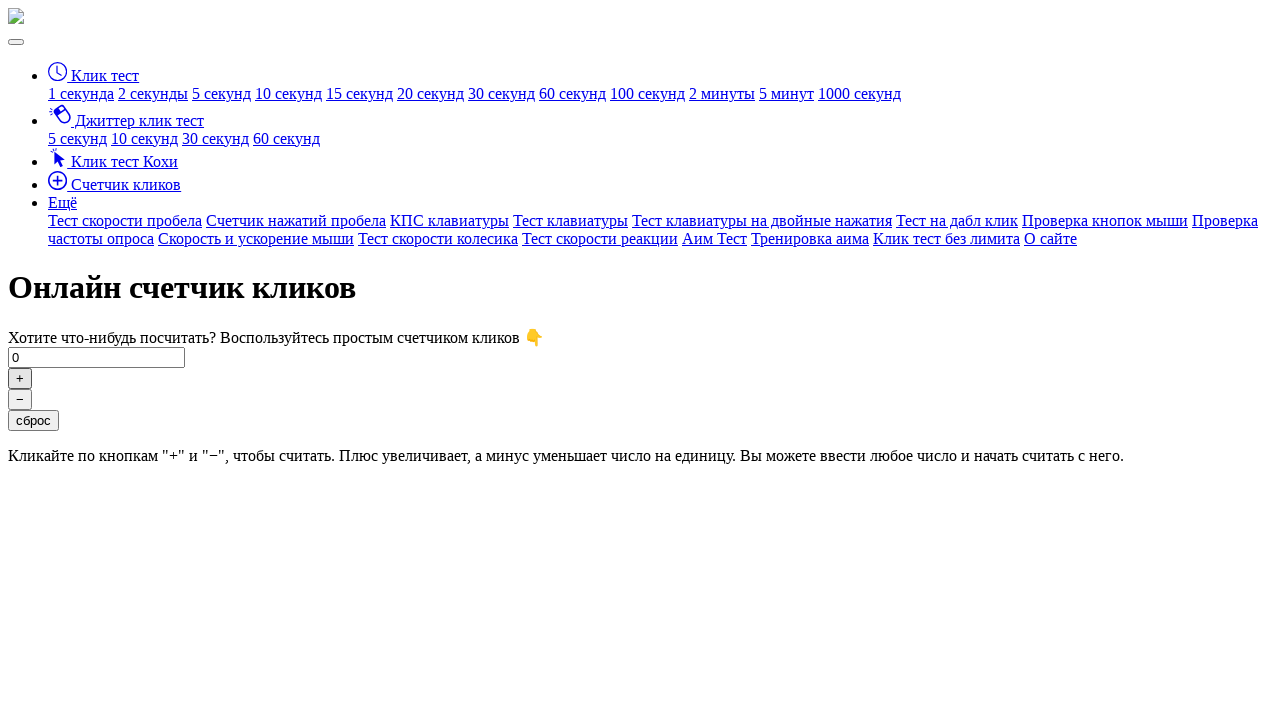

Clicked plus button (click 49 of 100) at (20, 378) on #click-plus
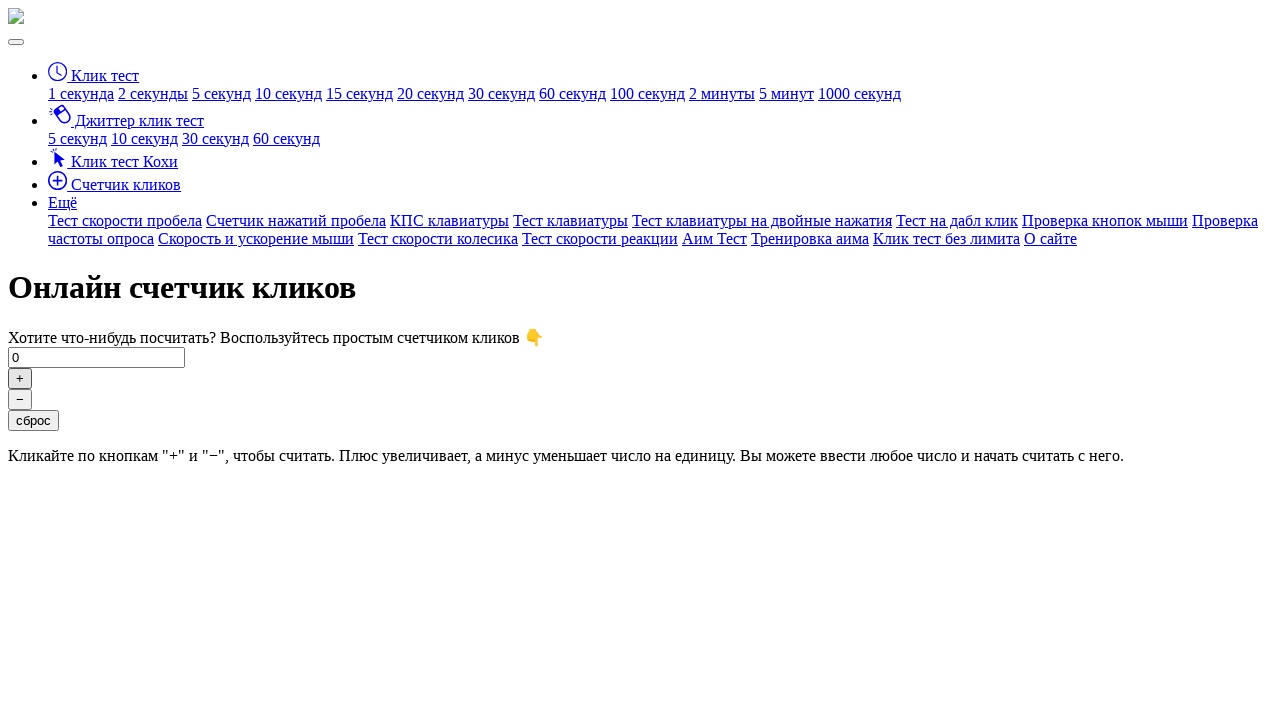

Clicked plus button (click 50 of 100) at (20, 378) on #click-plus
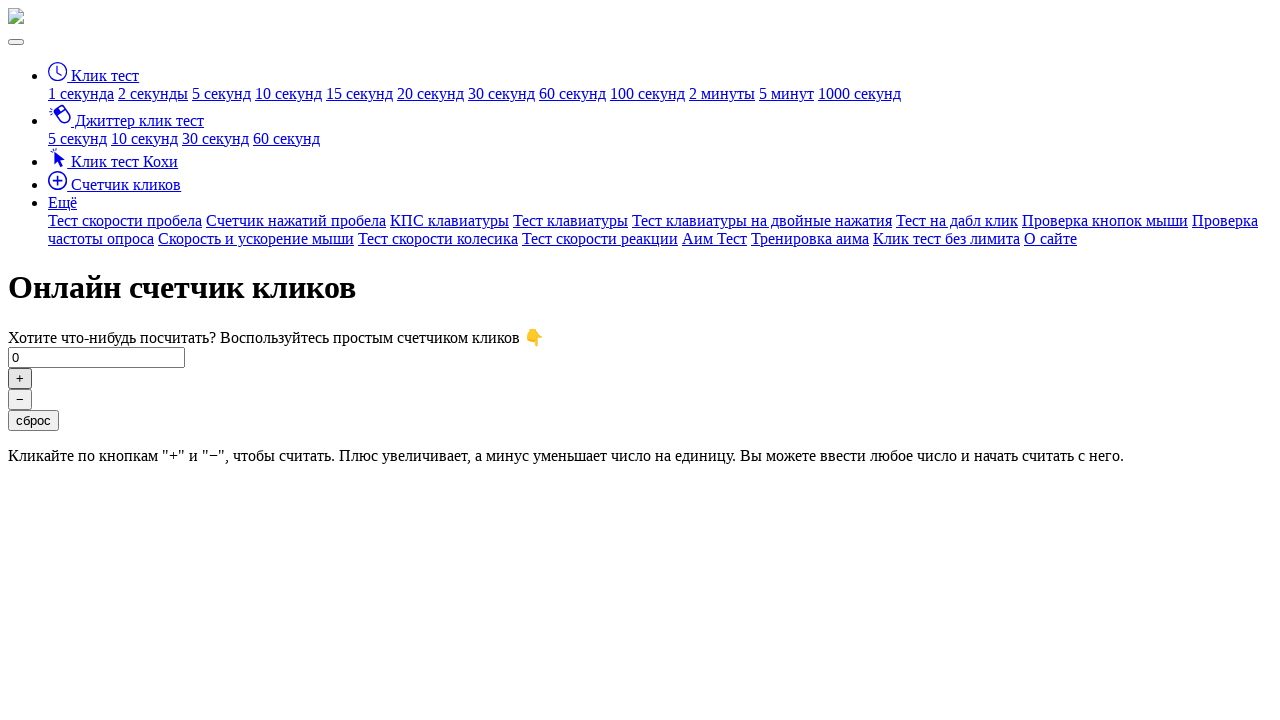

Clicked plus button (click 51 of 100) at (20, 378) on #click-plus
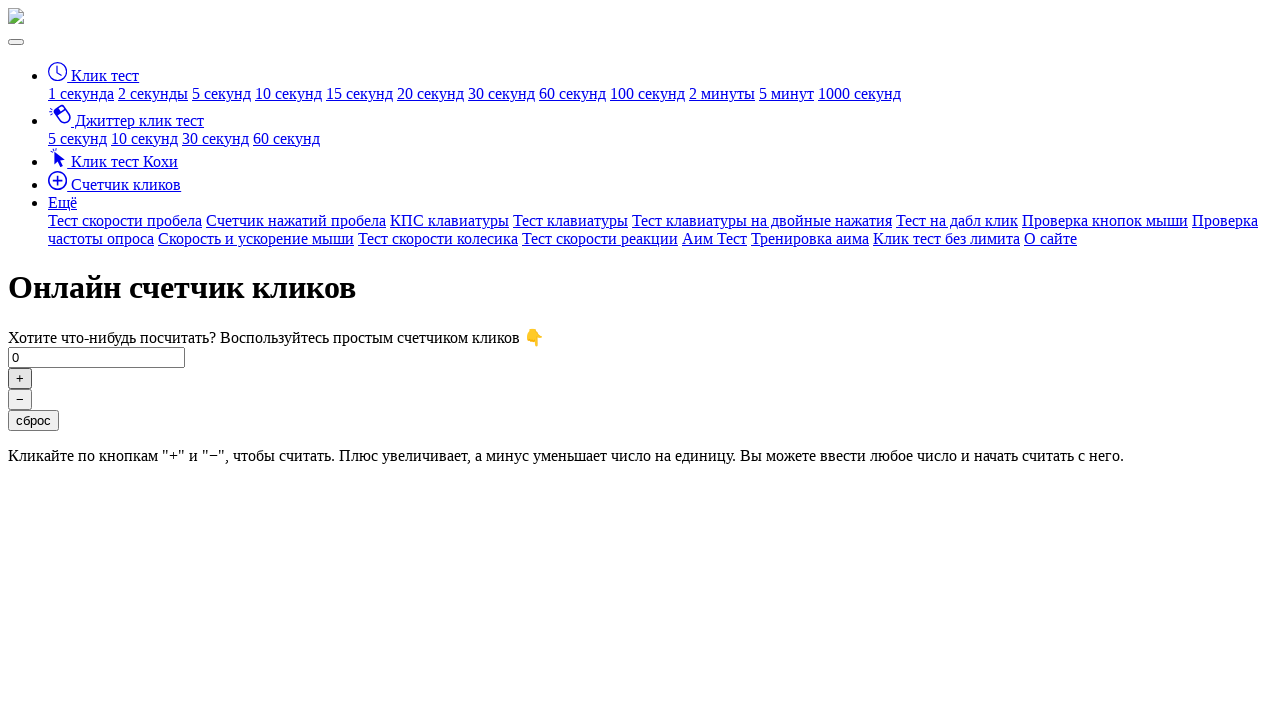

Clicked plus button (click 52 of 100) at (20, 378) on #click-plus
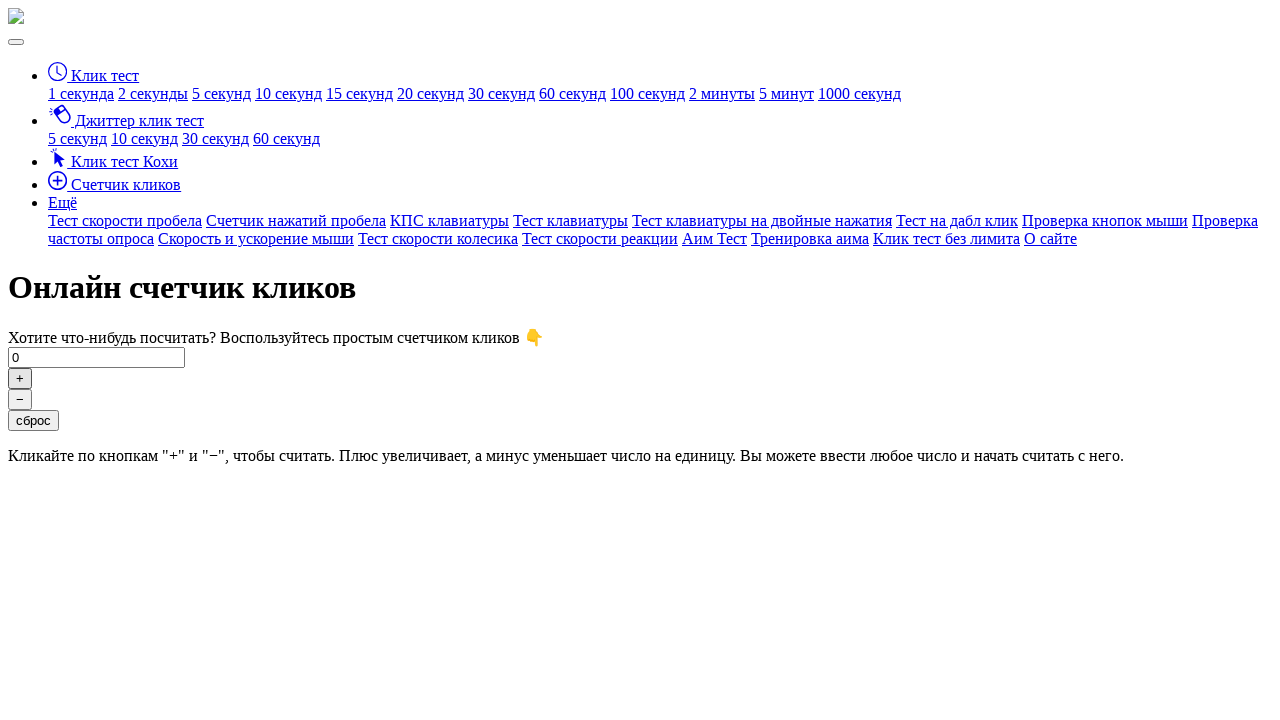

Clicked plus button (click 53 of 100) at (20, 378) on #click-plus
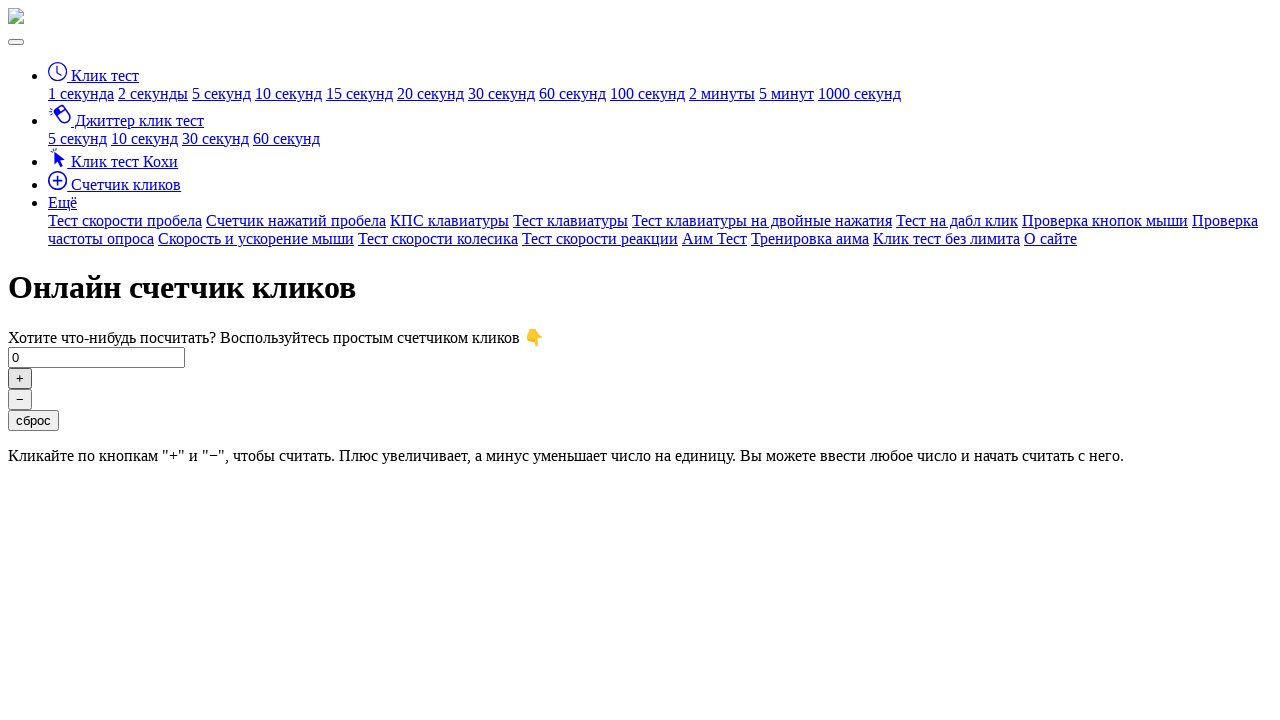

Clicked plus button (click 54 of 100) at (20, 378) on #click-plus
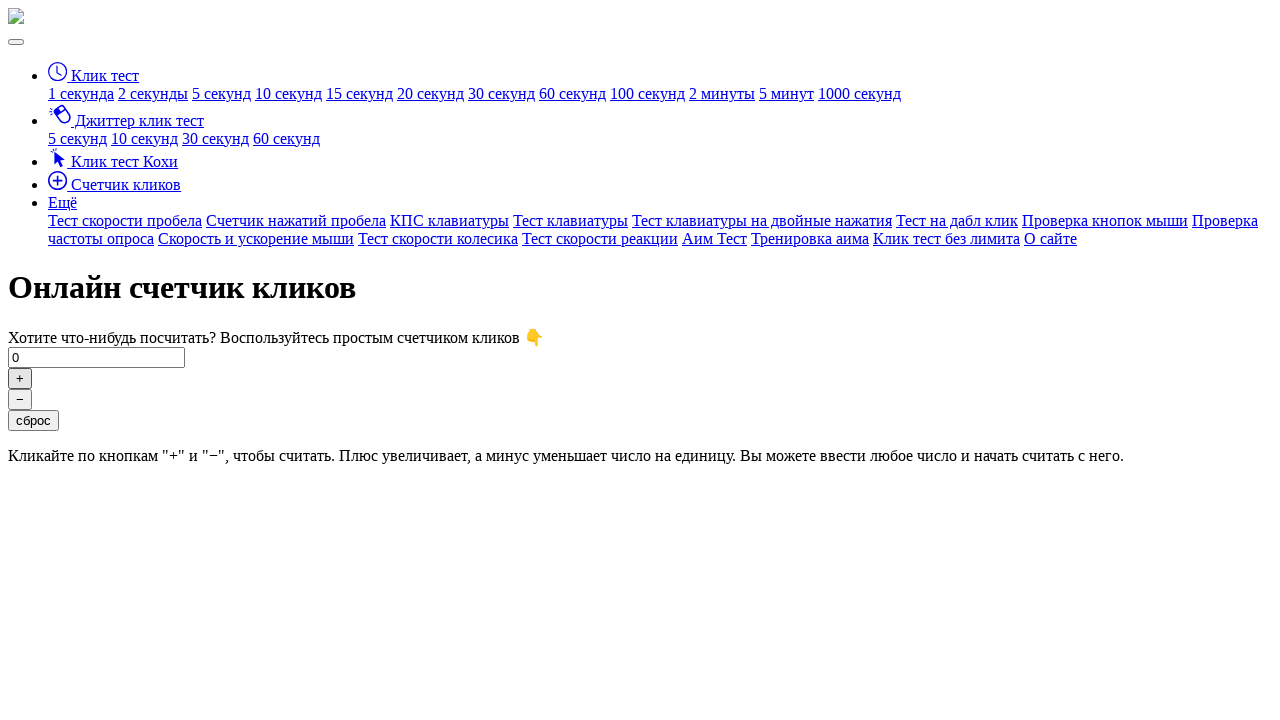

Clicked plus button (click 55 of 100) at (20, 378) on #click-plus
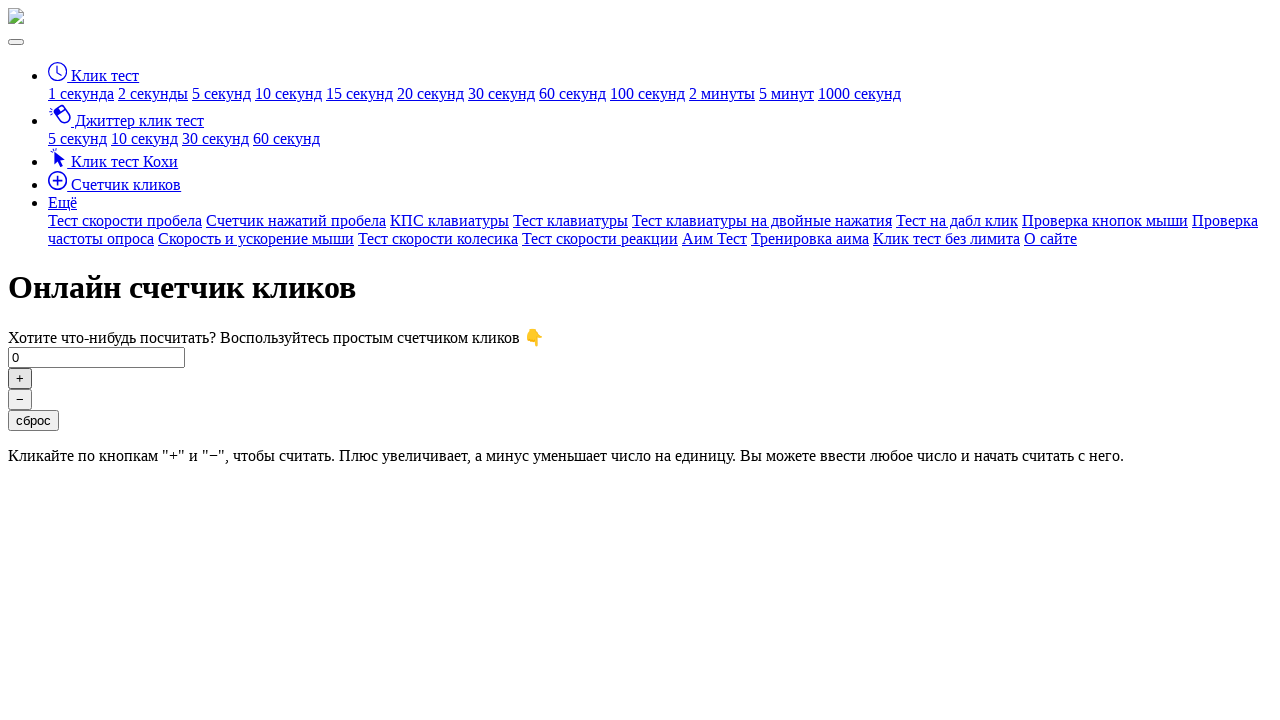

Clicked plus button (click 56 of 100) at (20, 378) on #click-plus
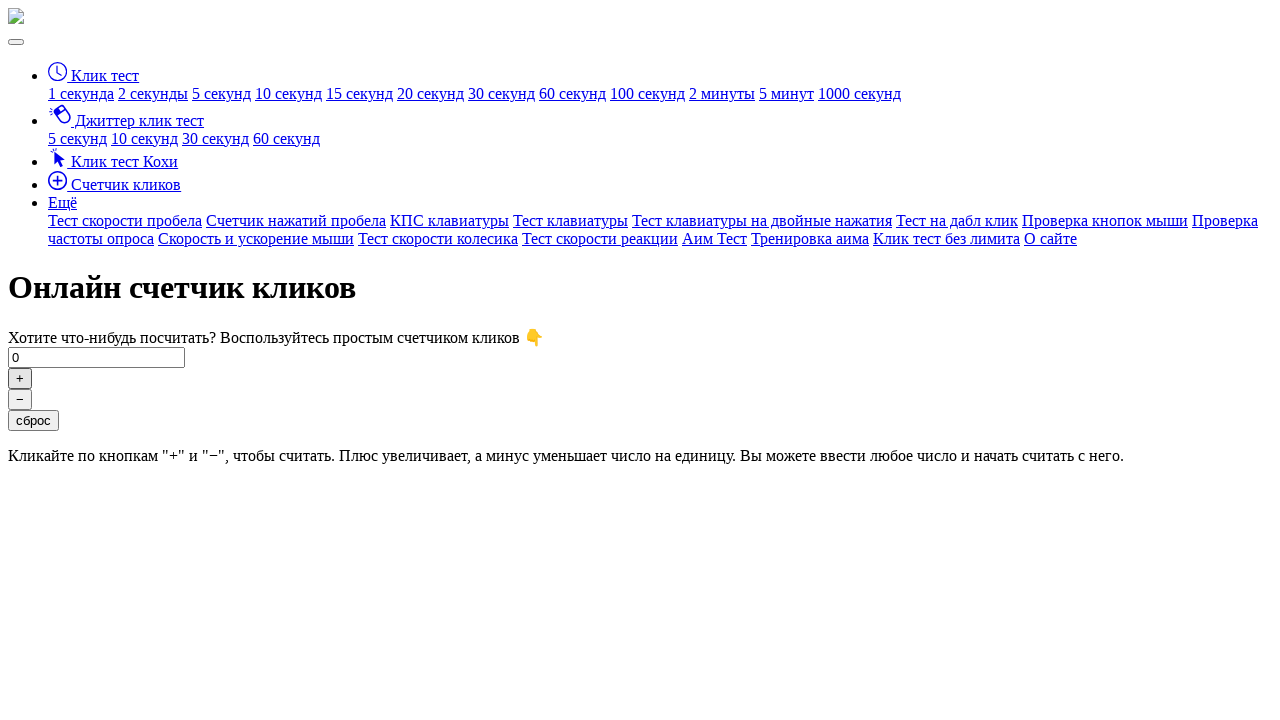

Clicked plus button (click 57 of 100) at (20, 378) on #click-plus
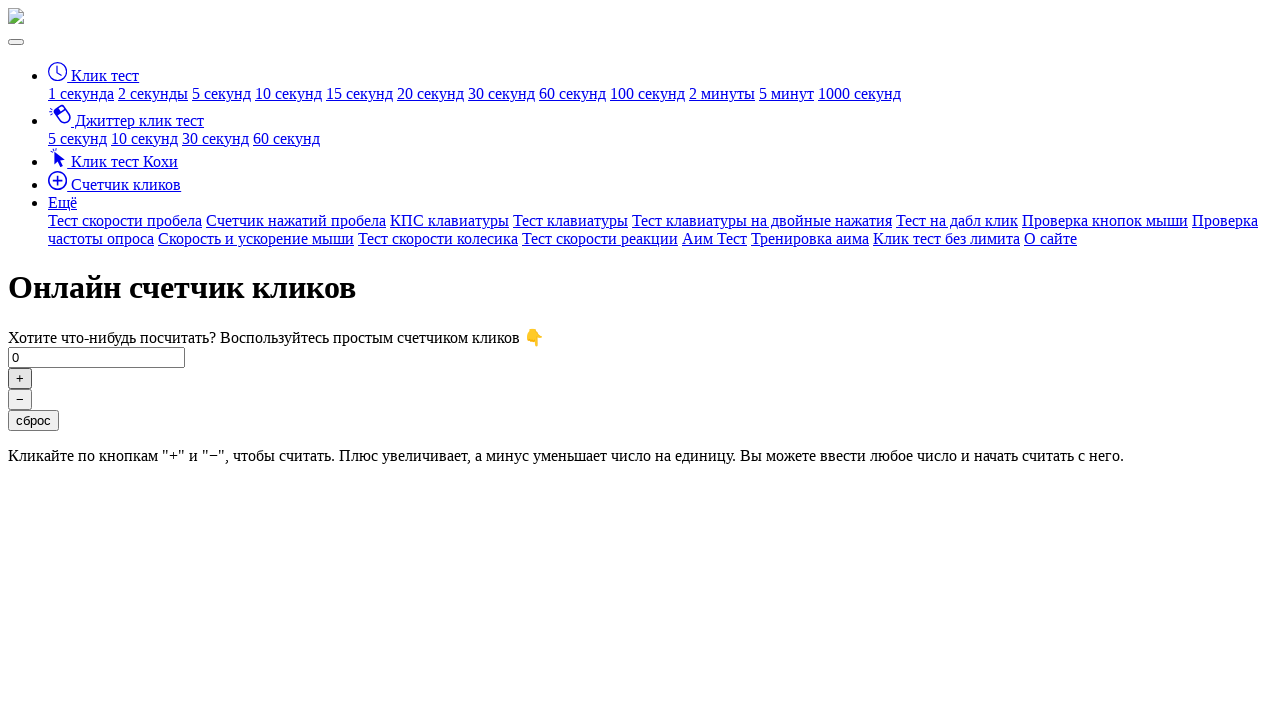

Clicked plus button (click 58 of 100) at (20, 378) on #click-plus
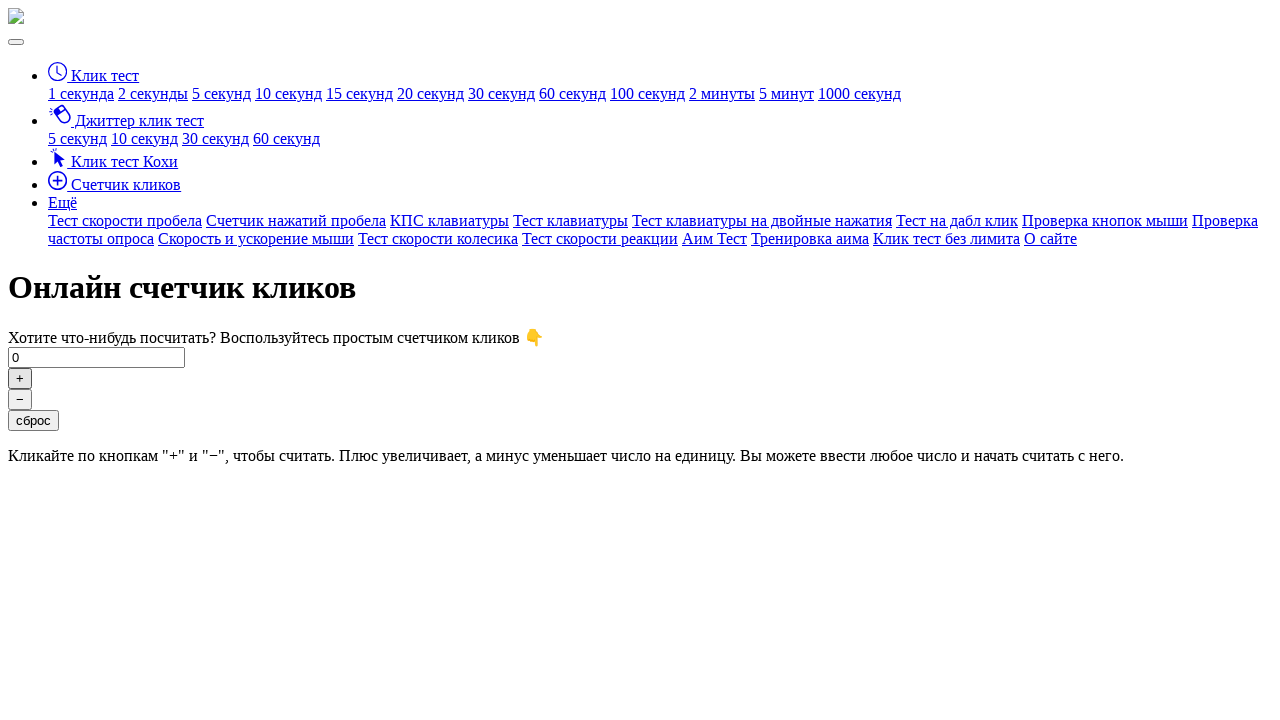

Clicked plus button (click 59 of 100) at (20, 378) on #click-plus
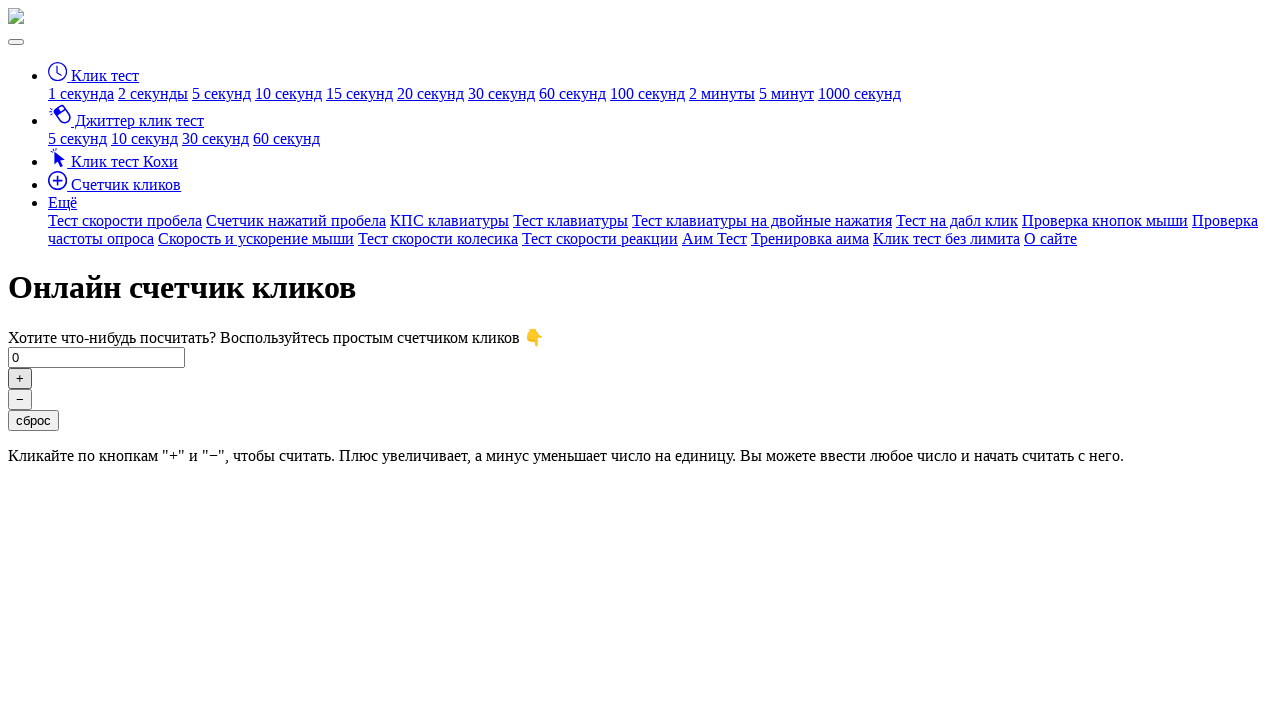

Clicked plus button (click 60 of 100) at (20, 378) on #click-plus
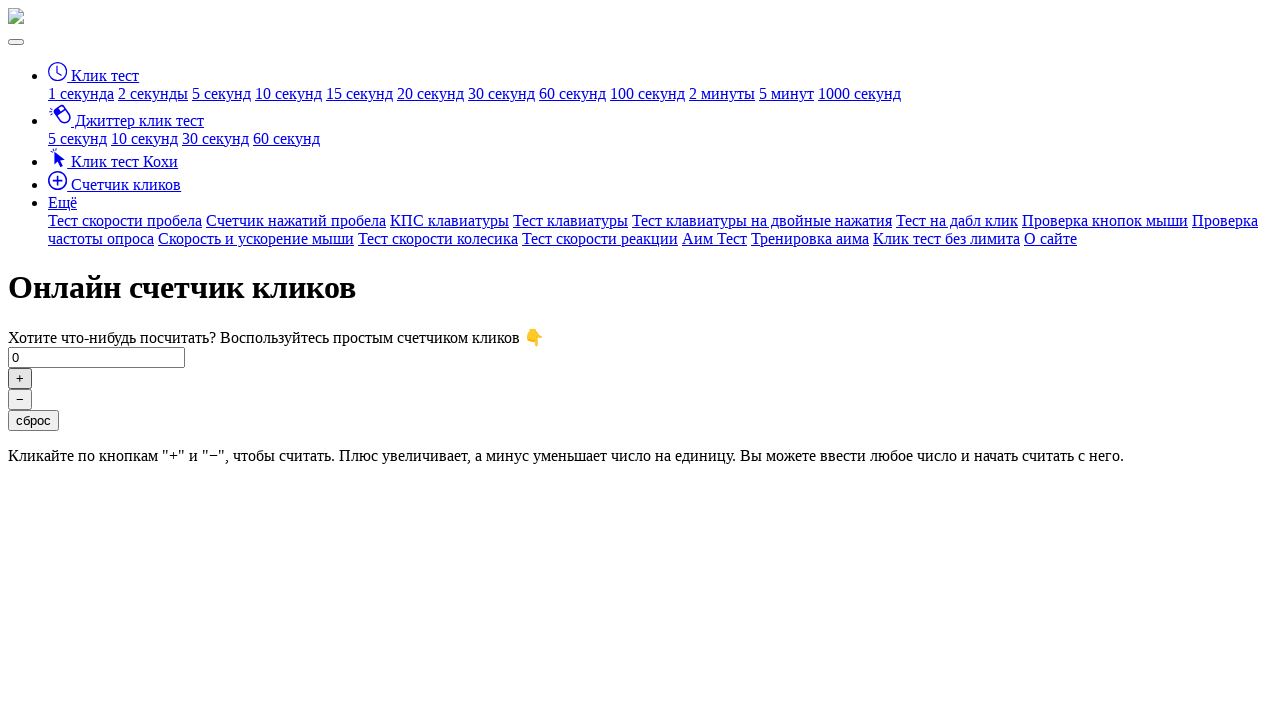

Clicked plus button (click 61 of 100) at (20, 378) on #click-plus
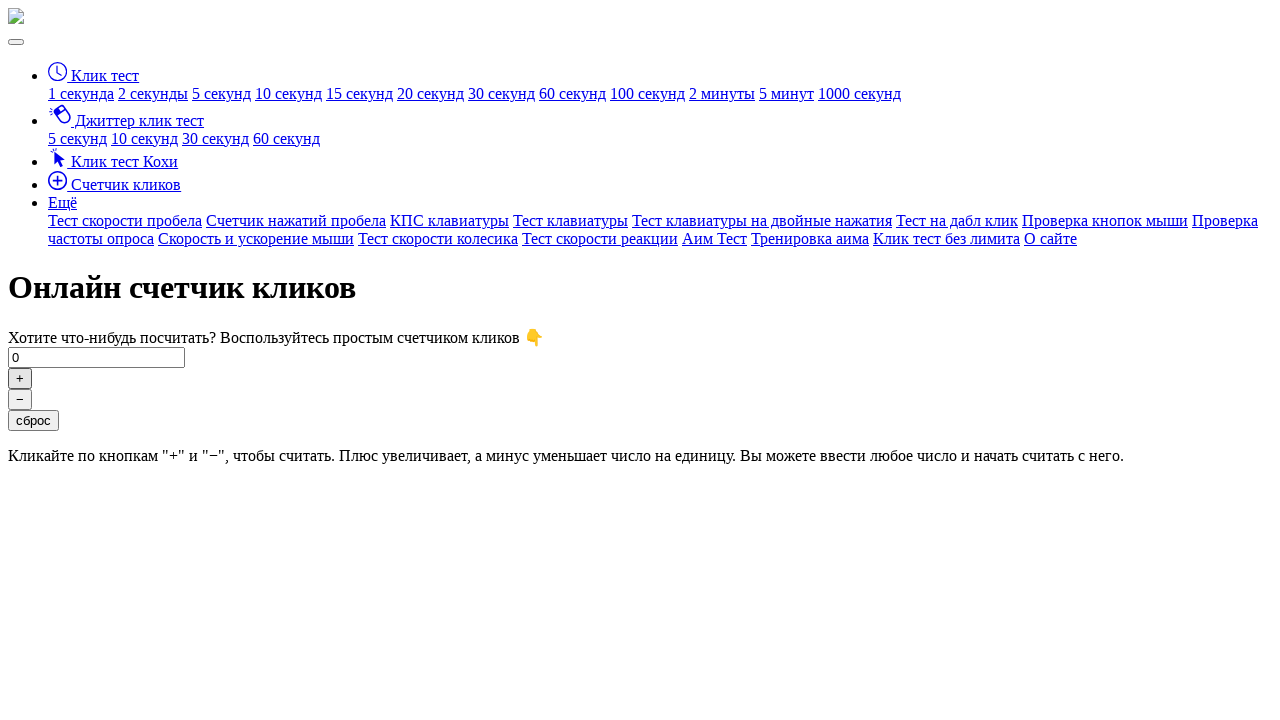

Clicked plus button (click 62 of 100) at (20, 378) on #click-plus
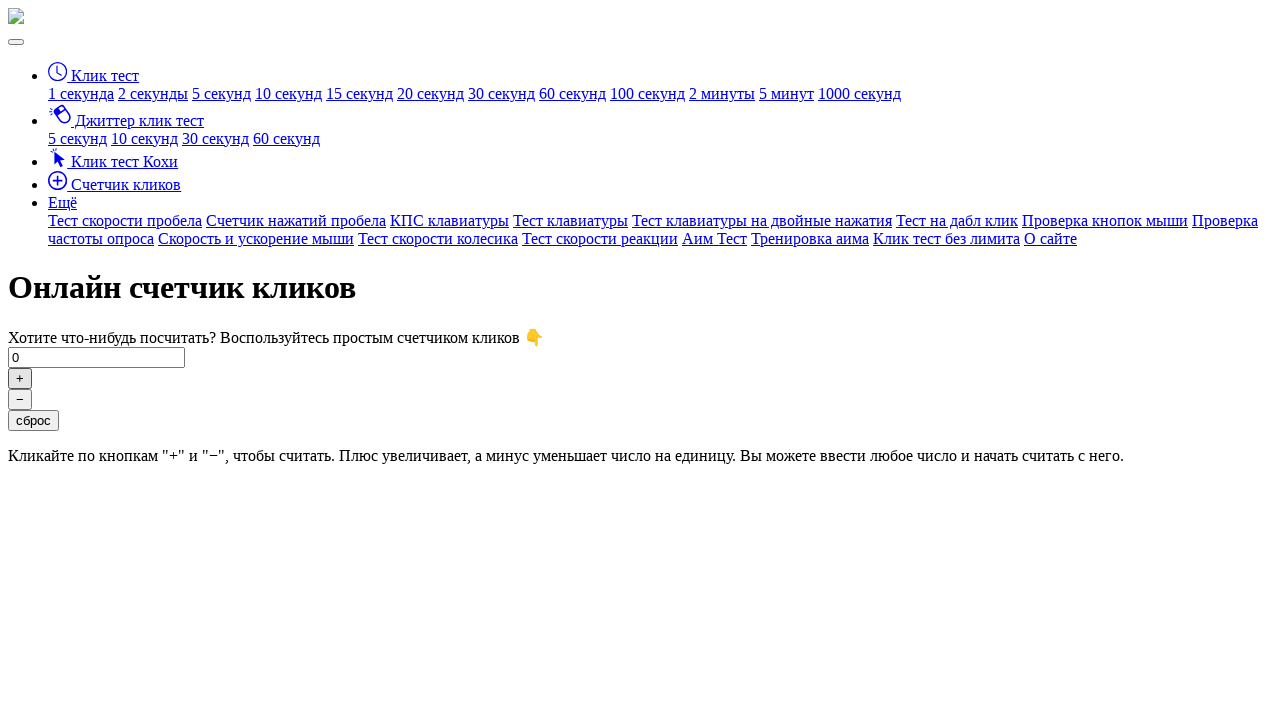

Clicked plus button (click 63 of 100) at (20, 378) on #click-plus
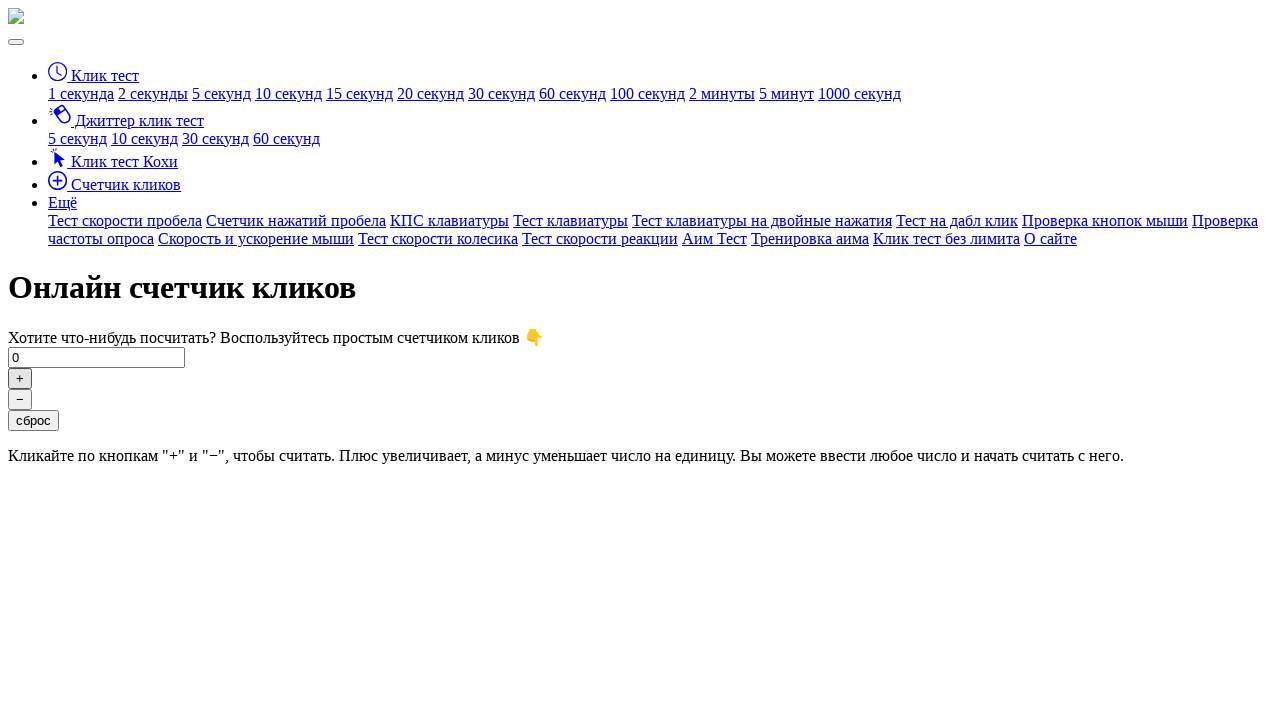

Clicked plus button (click 64 of 100) at (20, 378) on #click-plus
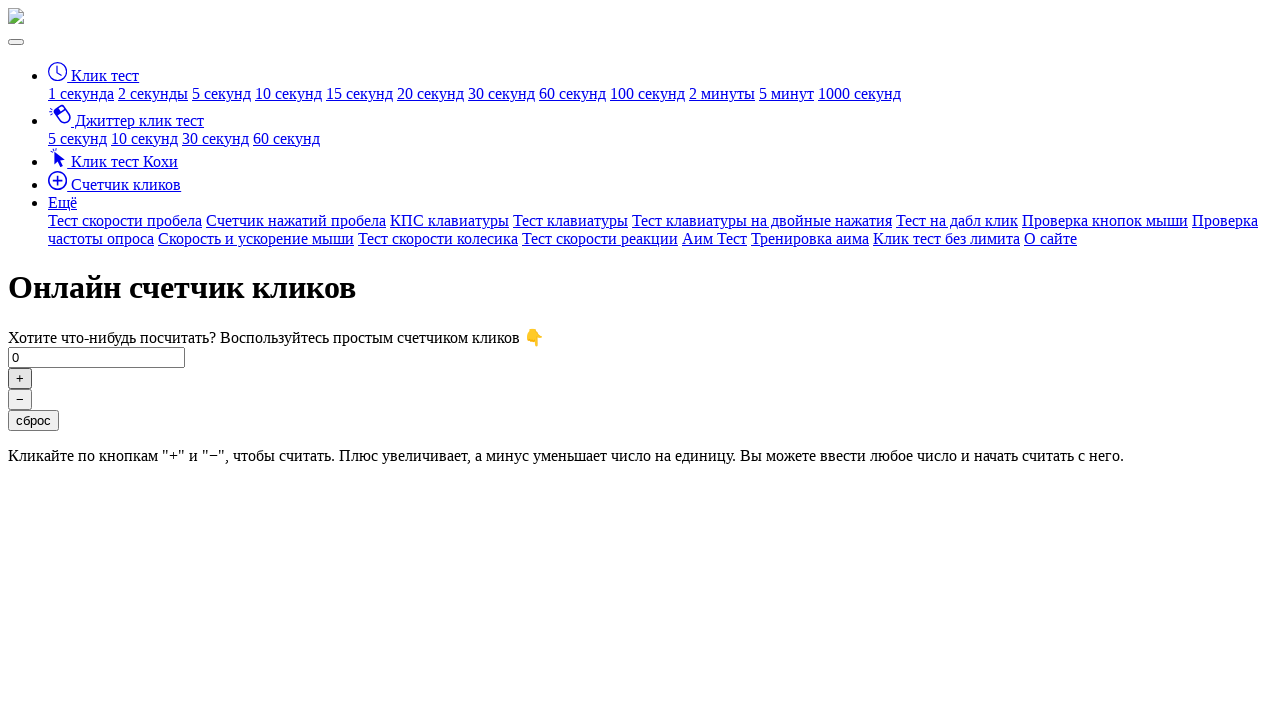

Clicked plus button (click 65 of 100) at (20, 378) on #click-plus
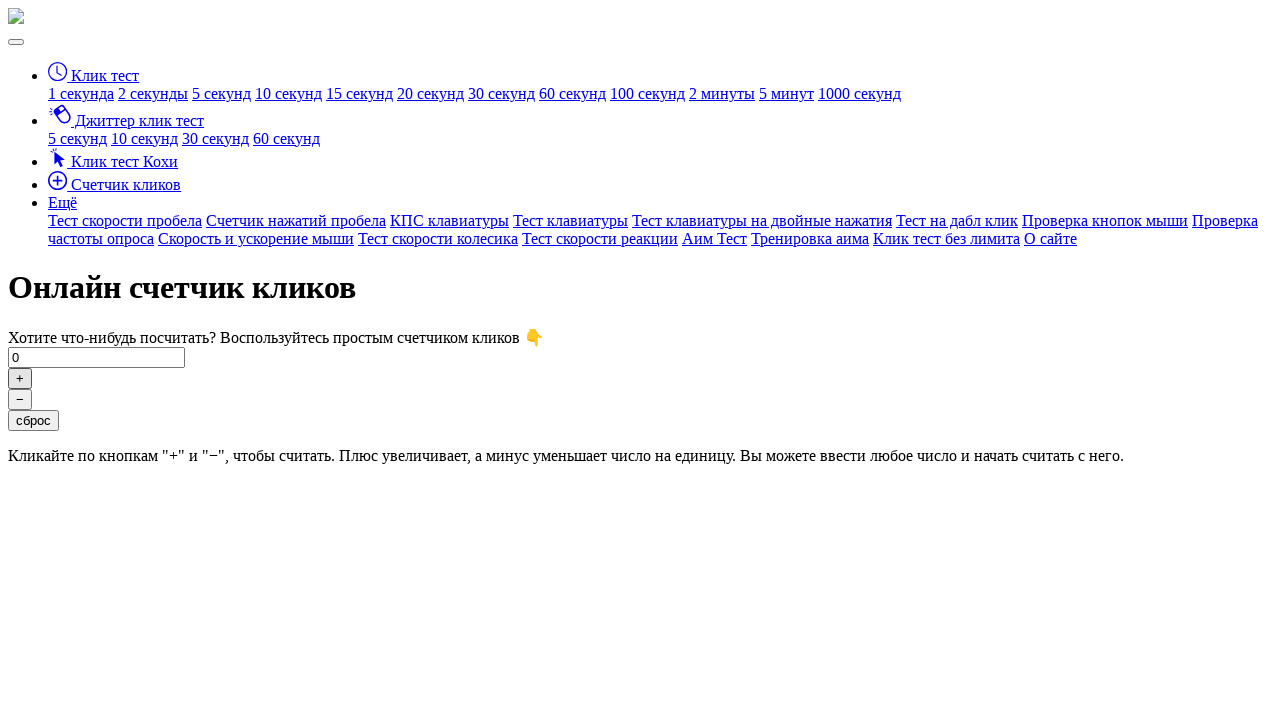

Clicked plus button (click 66 of 100) at (20, 378) on #click-plus
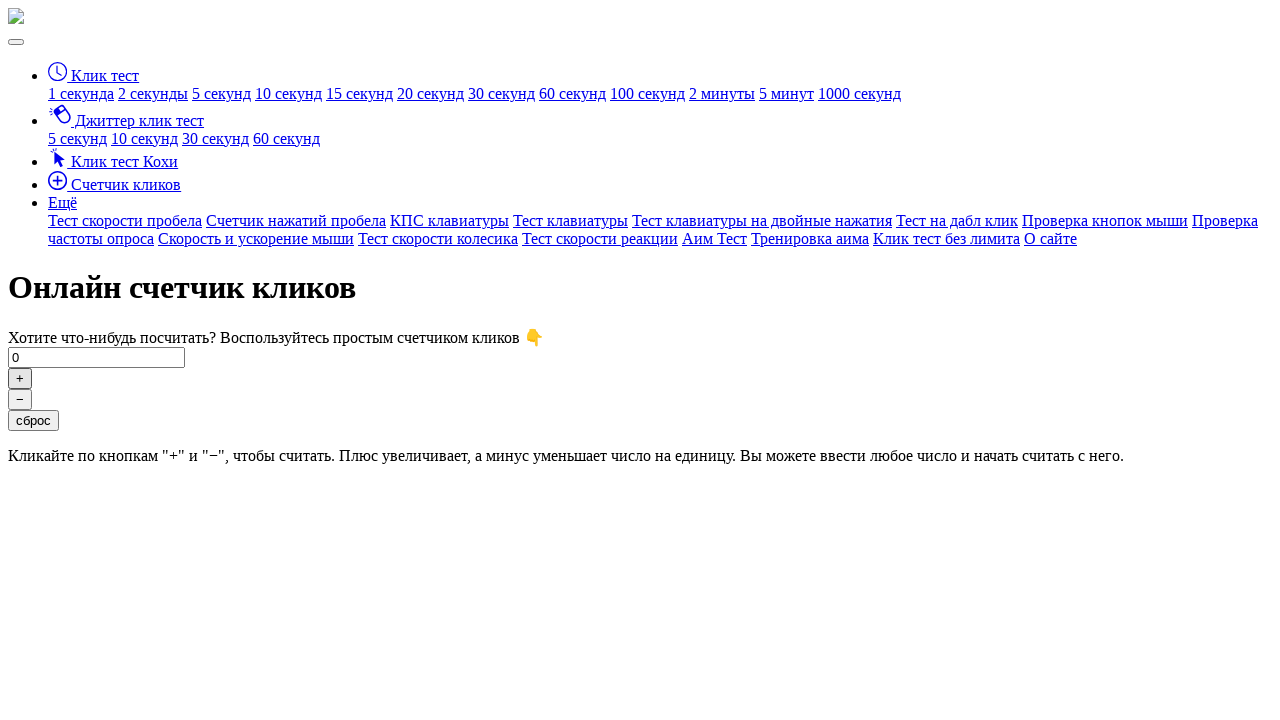

Clicked plus button (click 67 of 100) at (20, 378) on #click-plus
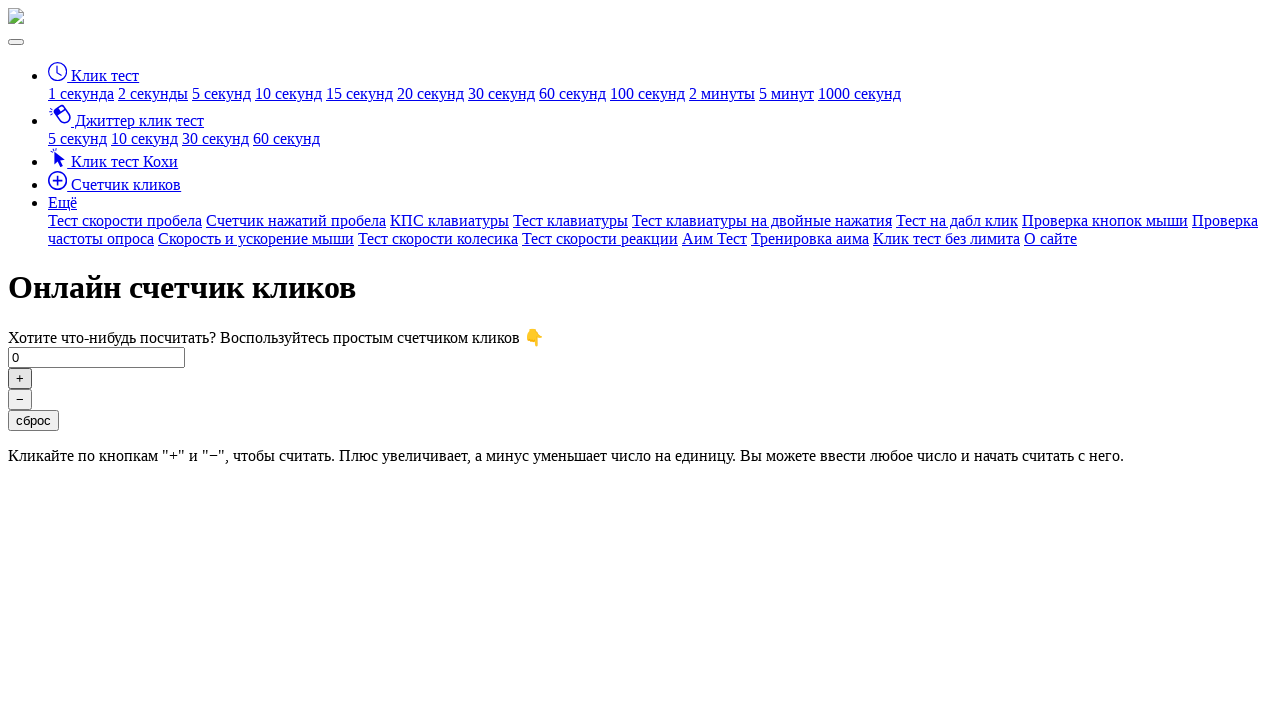

Clicked plus button (click 68 of 100) at (20, 378) on #click-plus
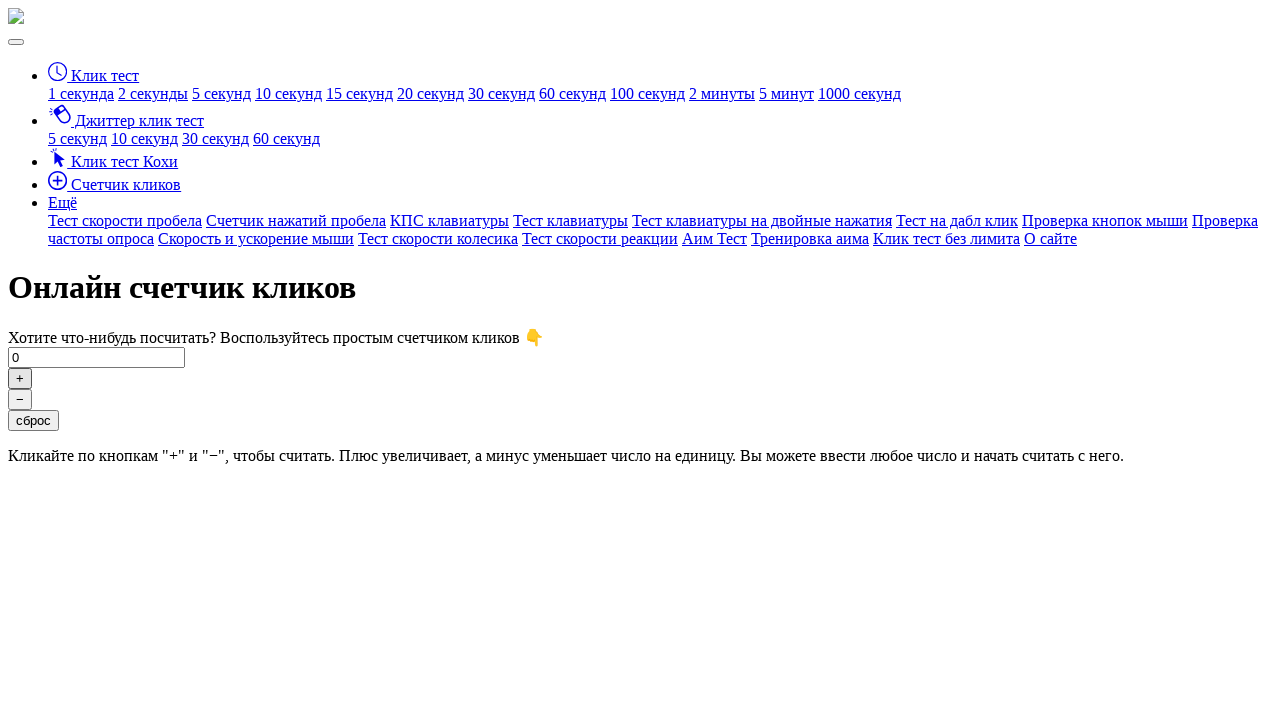

Clicked plus button (click 69 of 100) at (20, 378) on #click-plus
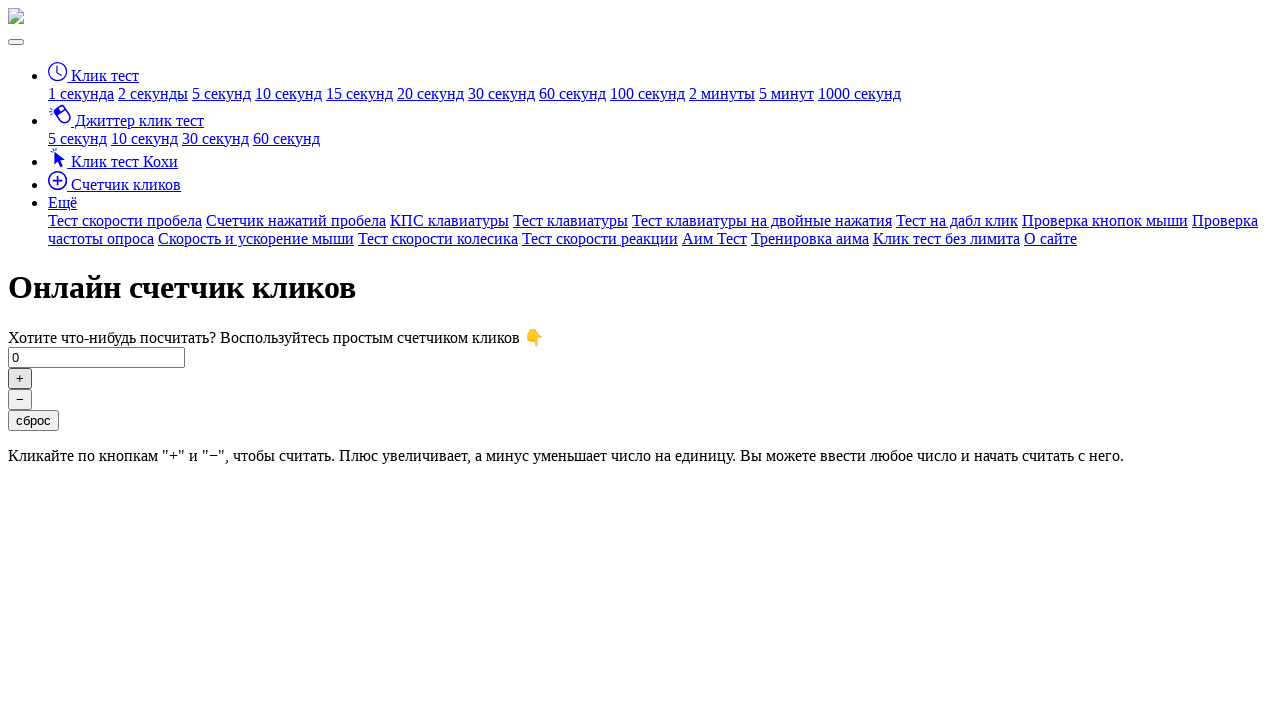

Clicked plus button (click 70 of 100) at (20, 378) on #click-plus
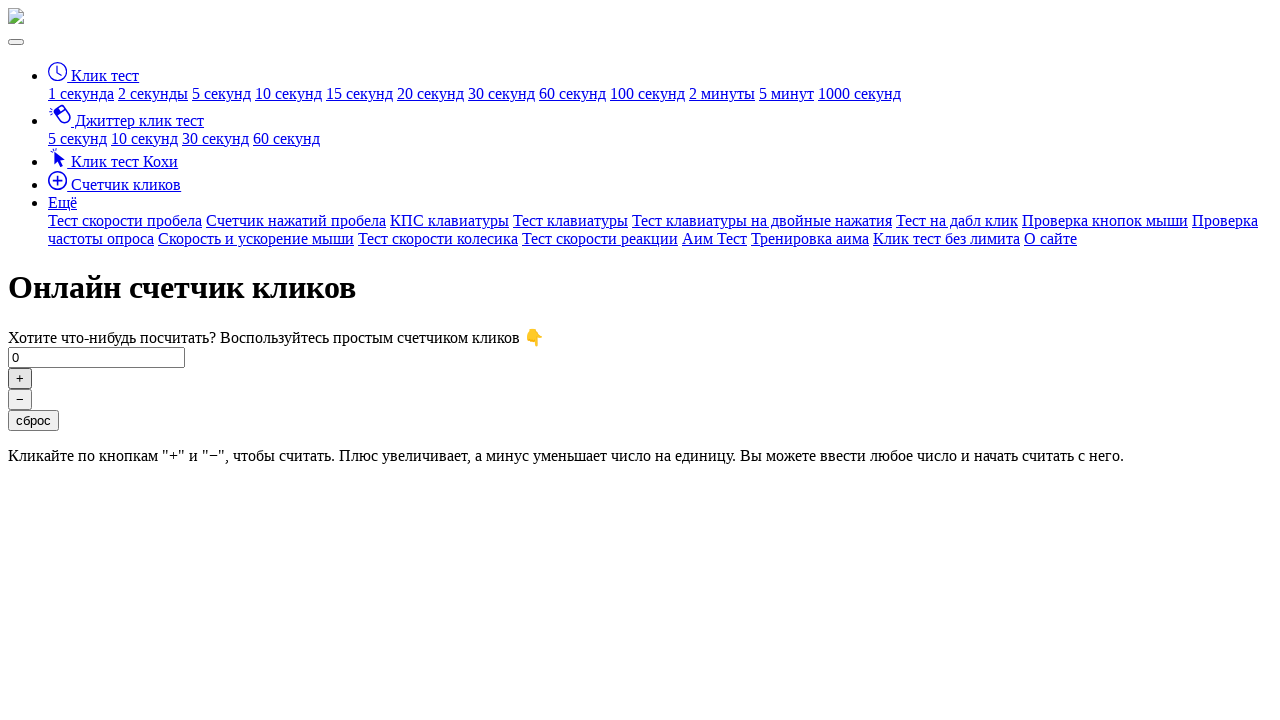

Clicked plus button (click 71 of 100) at (20, 378) on #click-plus
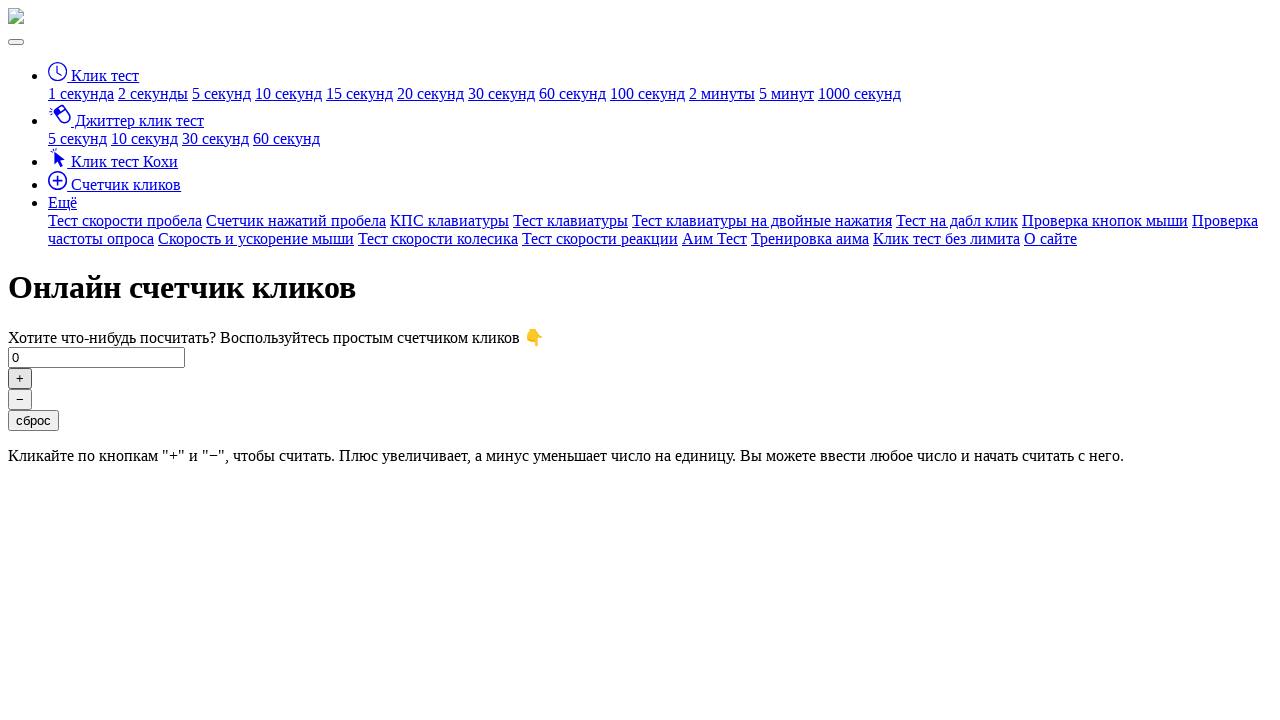

Clicked plus button (click 72 of 100) at (20, 378) on #click-plus
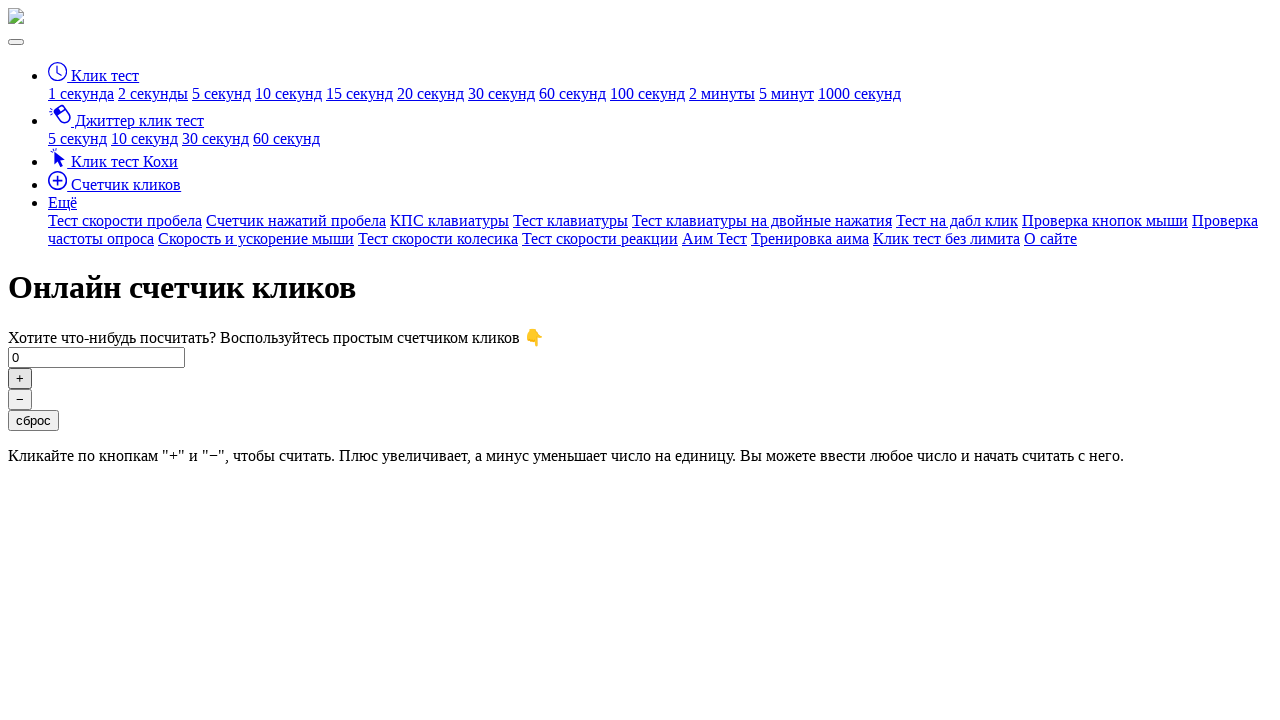

Clicked plus button (click 73 of 100) at (20, 378) on #click-plus
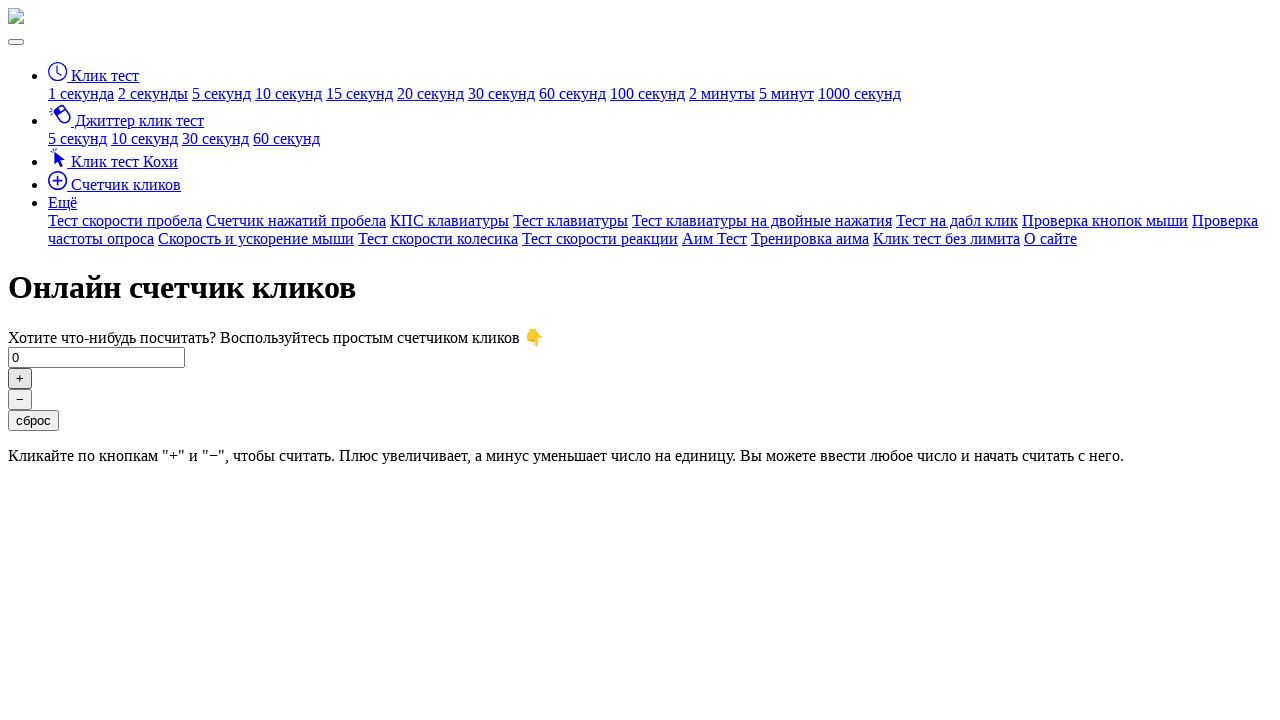

Clicked plus button (click 74 of 100) at (20, 378) on #click-plus
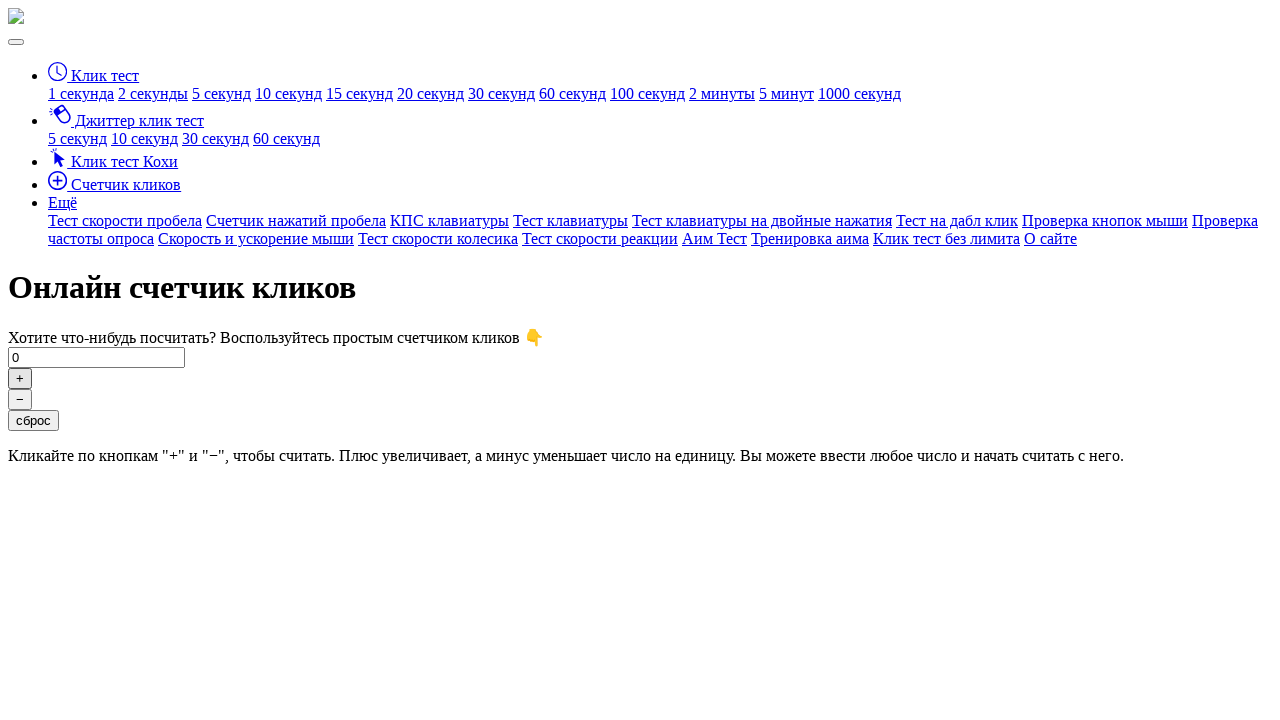

Clicked plus button (click 75 of 100) at (20, 378) on #click-plus
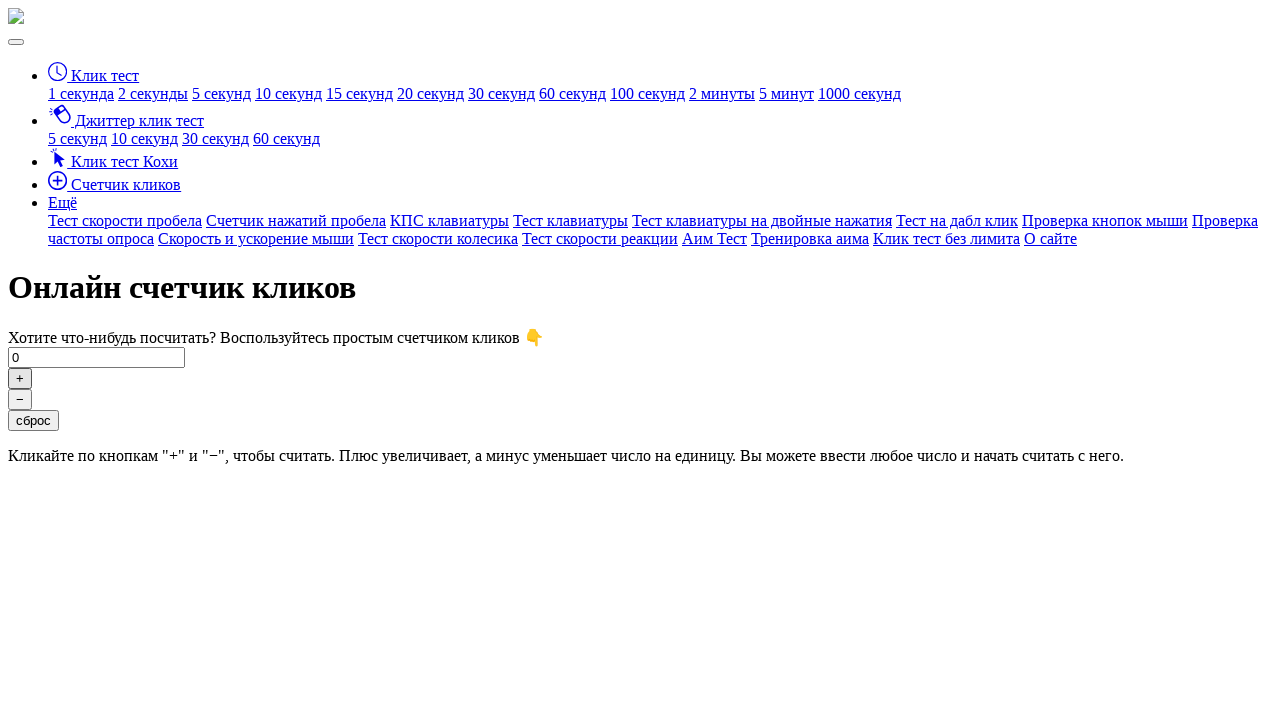

Clicked plus button (click 76 of 100) at (20, 378) on #click-plus
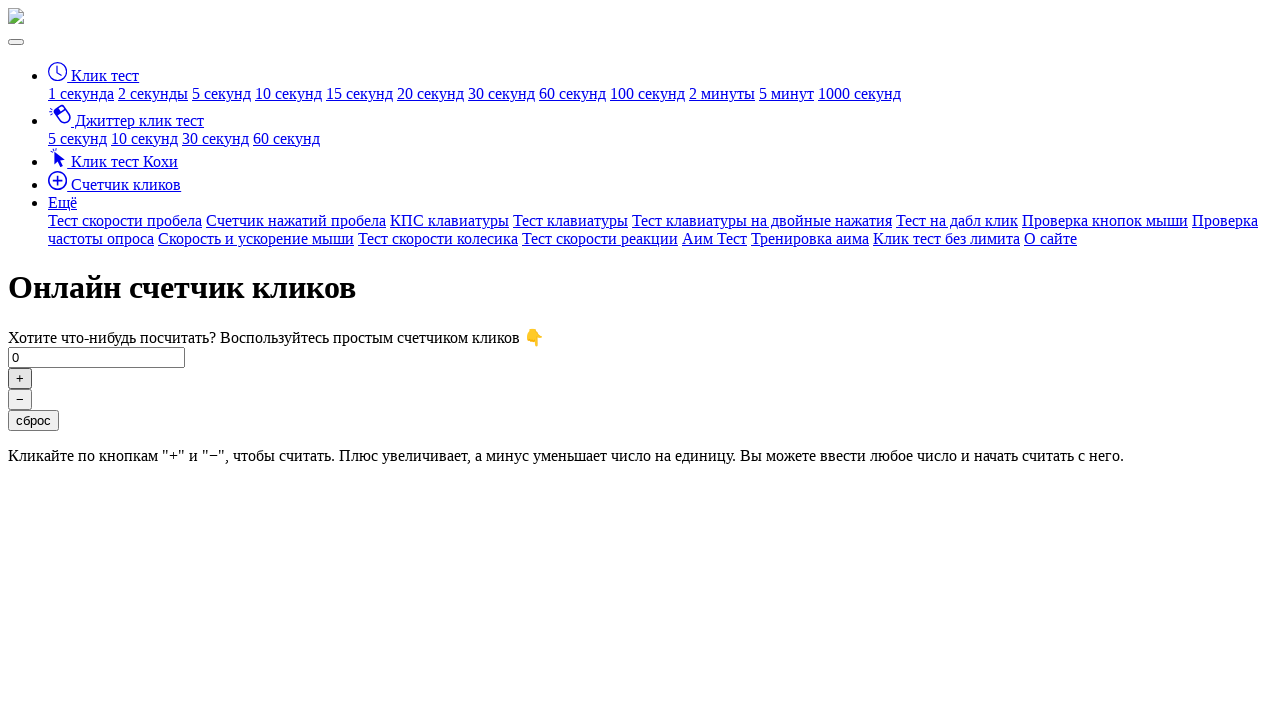

Clicked plus button (click 77 of 100) at (20, 378) on #click-plus
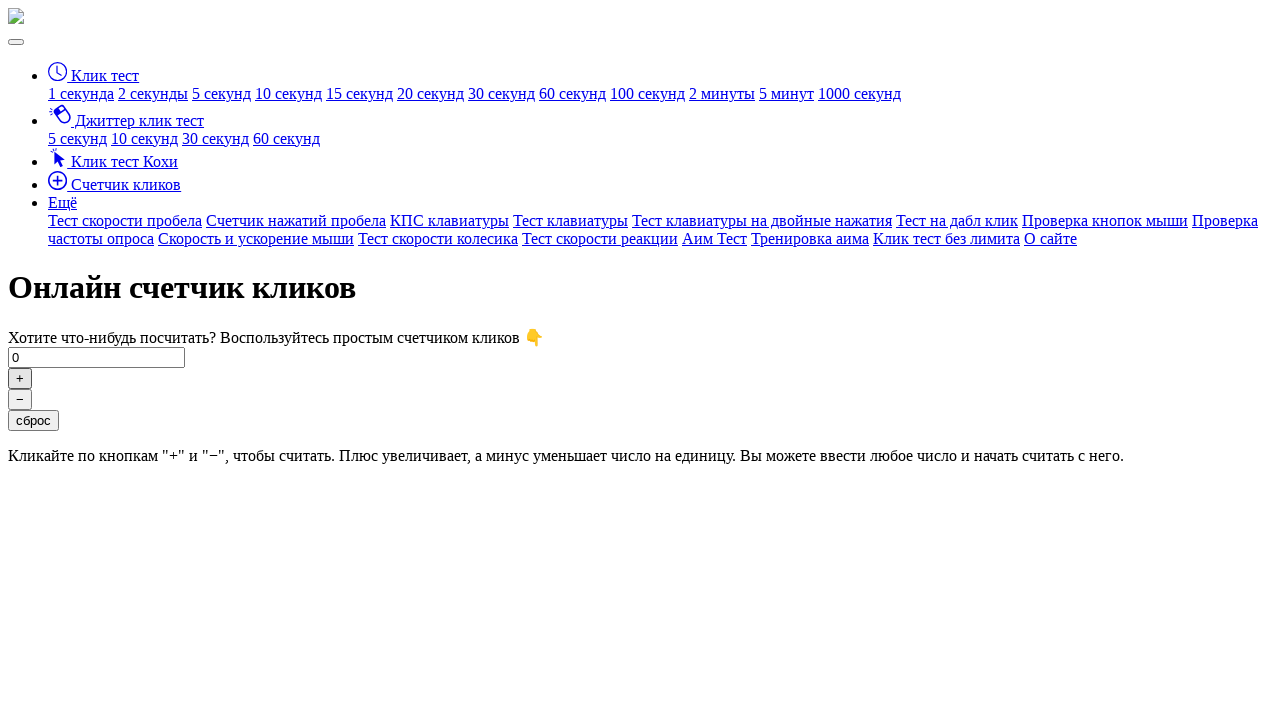

Clicked plus button (click 78 of 100) at (20, 378) on #click-plus
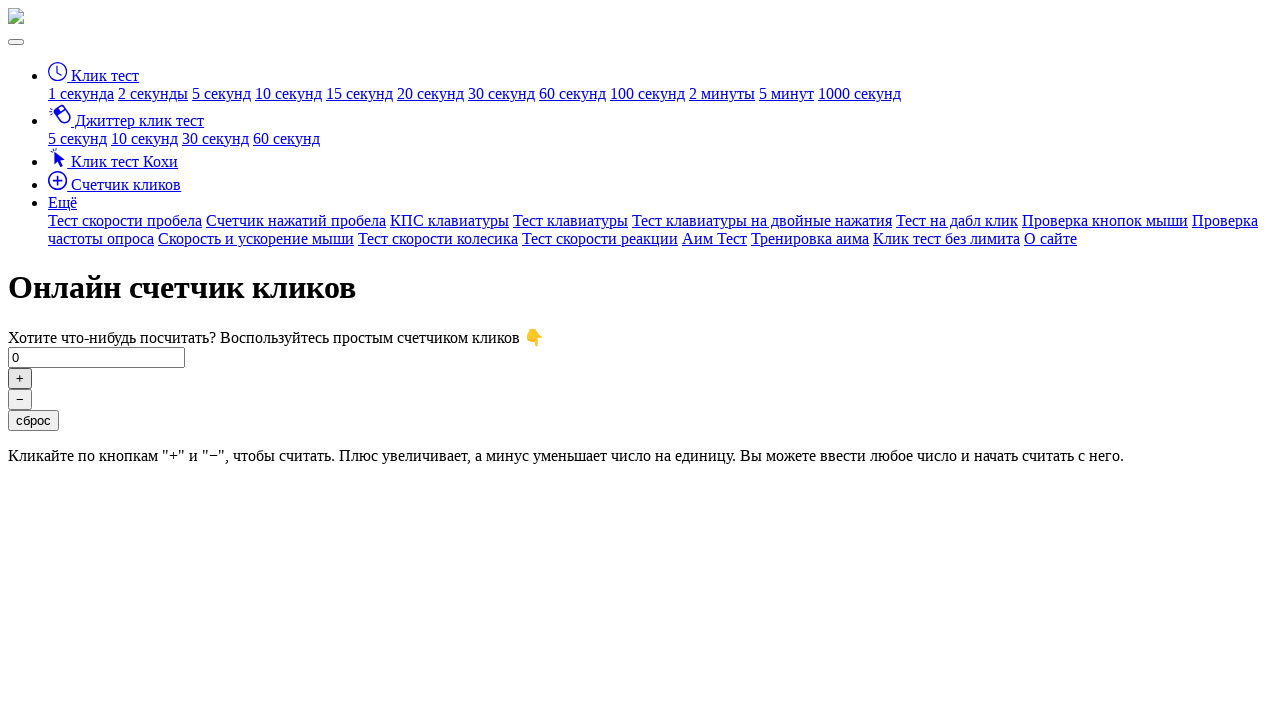

Clicked plus button (click 79 of 100) at (20, 378) on #click-plus
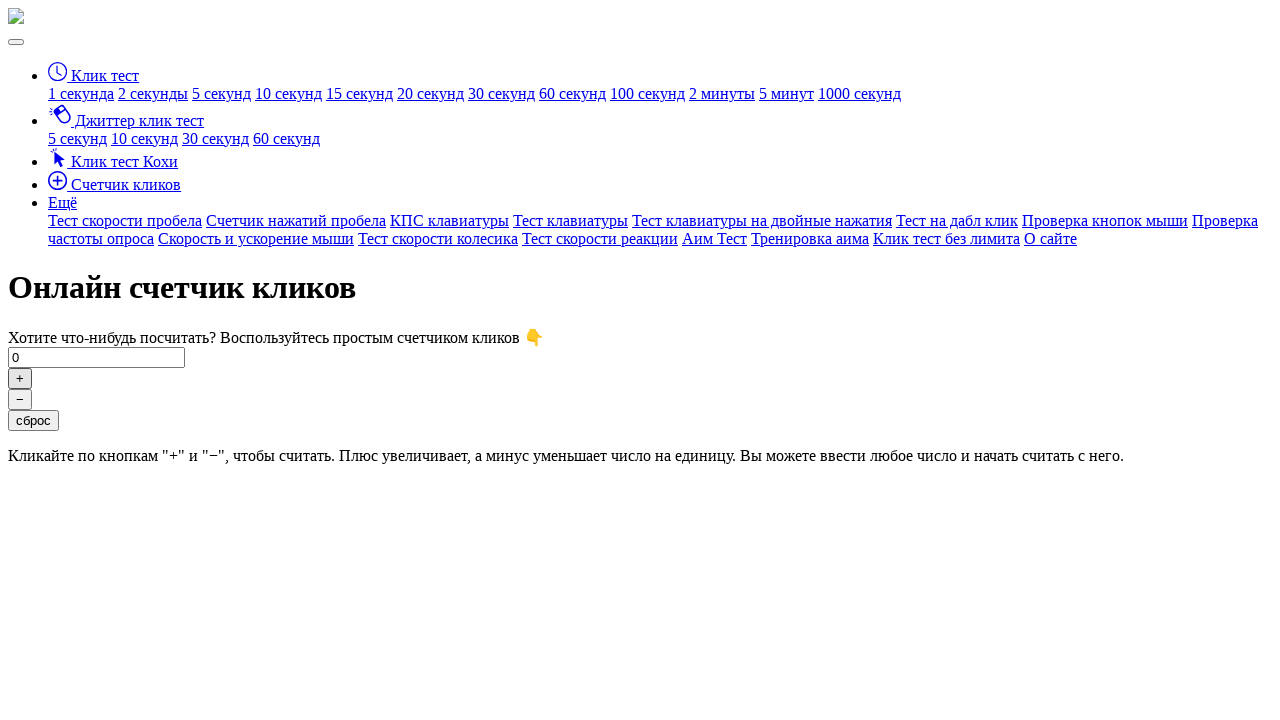

Clicked plus button (click 80 of 100) at (20, 378) on #click-plus
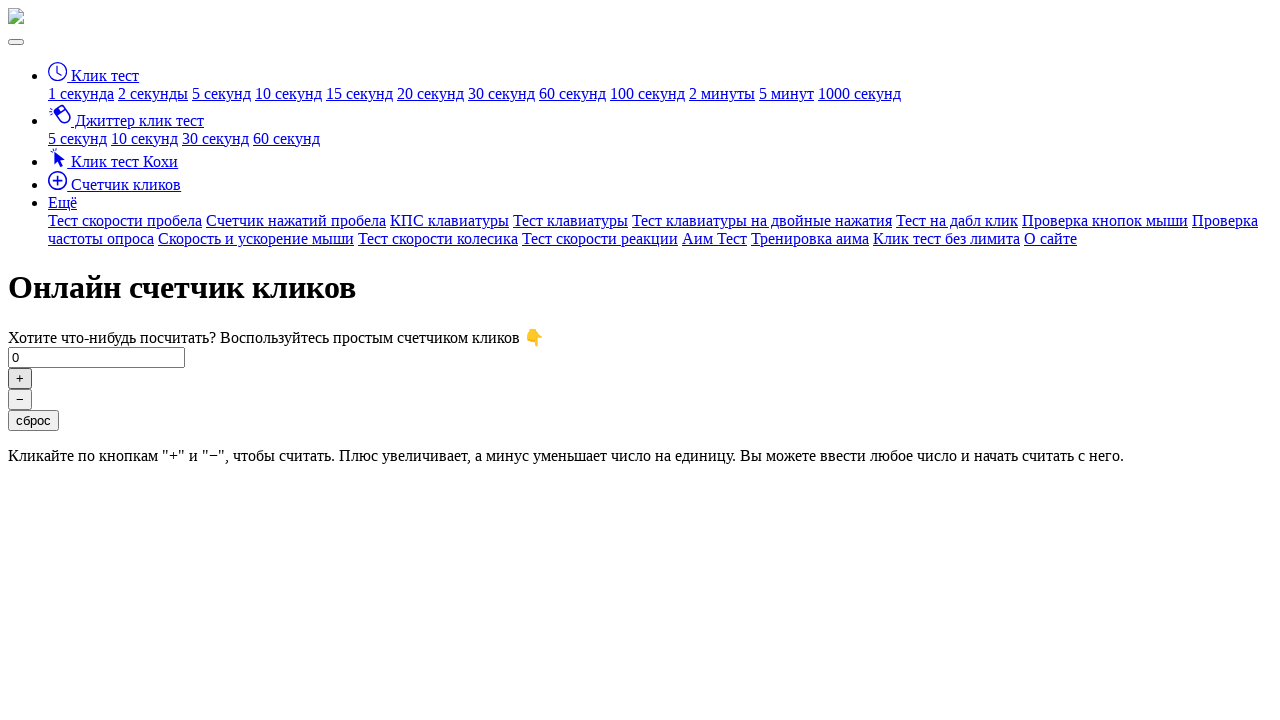

Clicked plus button (click 81 of 100) at (20, 378) on #click-plus
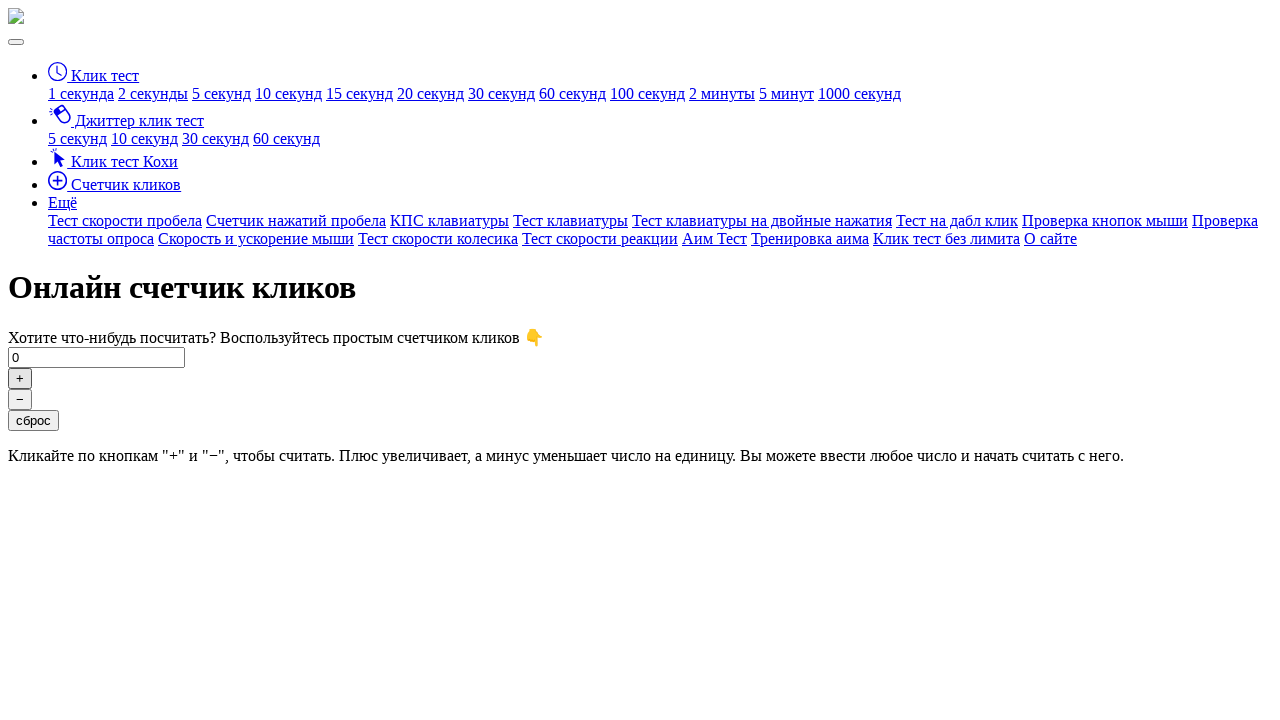

Clicked plus button (click 82 of 100) at (20, 378) on #click-plus
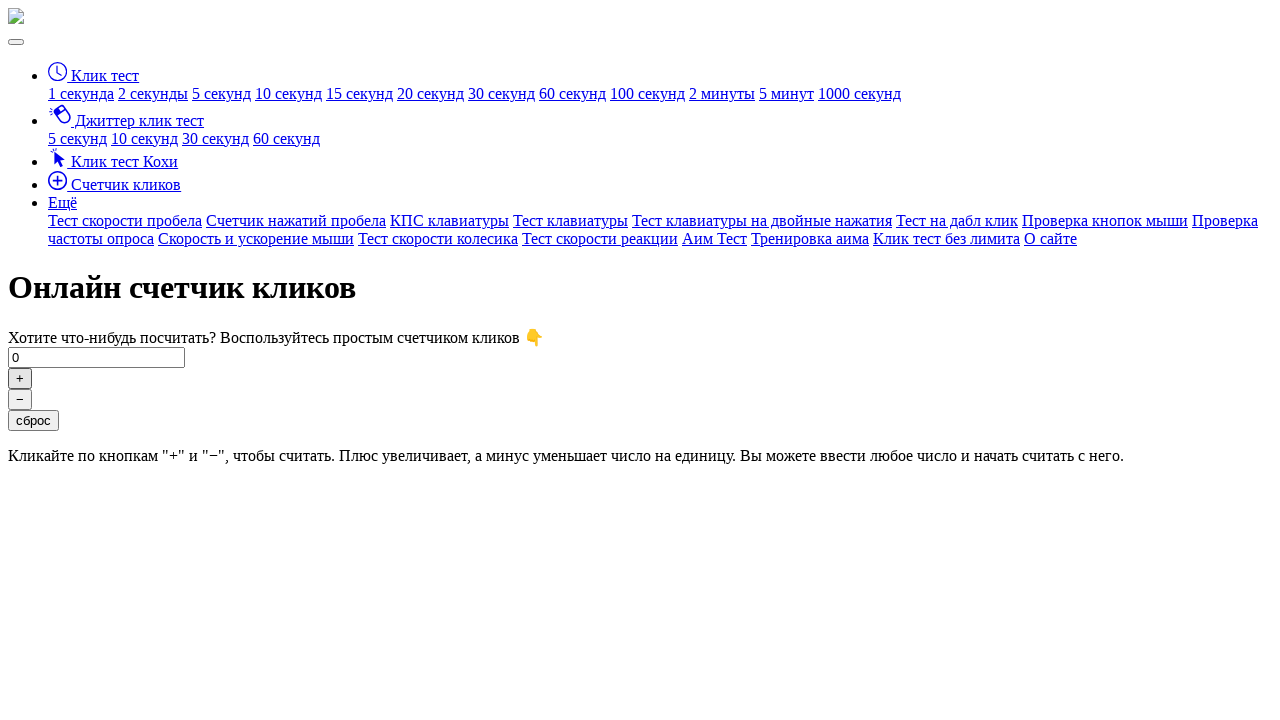

Clicked plus button (click 83 of 100) at (20, 378) on #click-plus
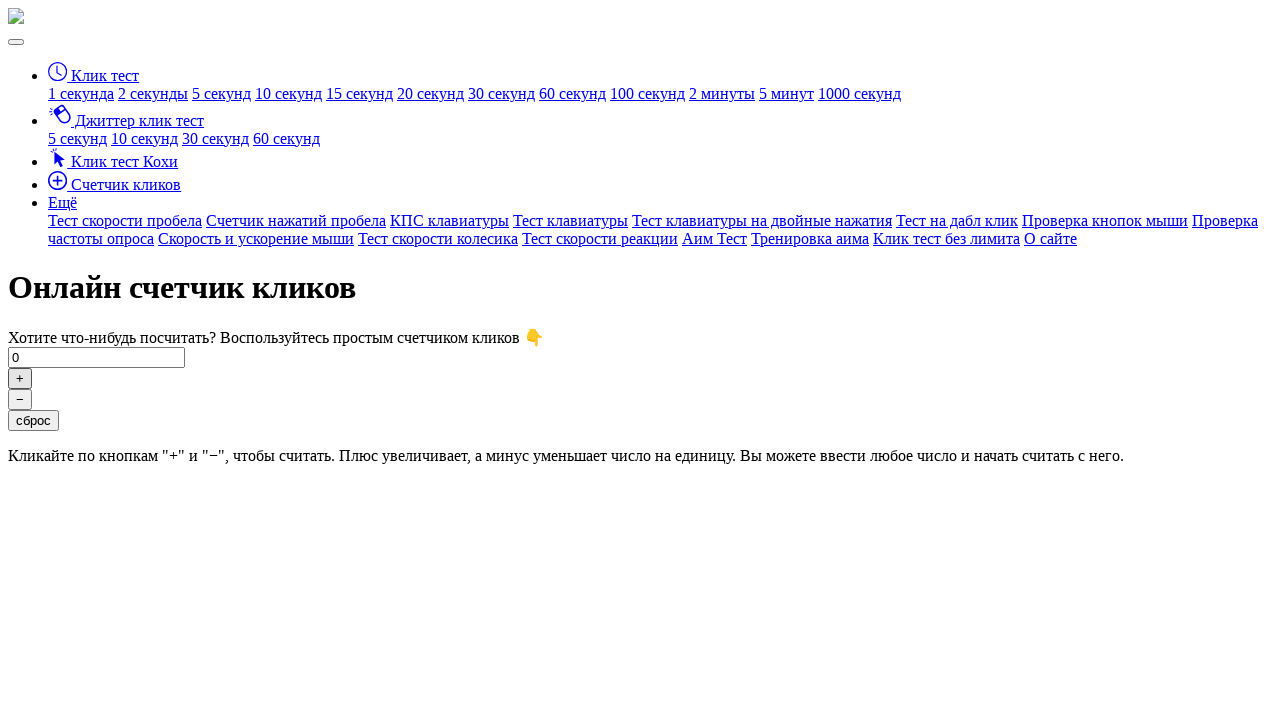

Clicked plus button (click 84 of 100) at (20, 378) on #click-plus
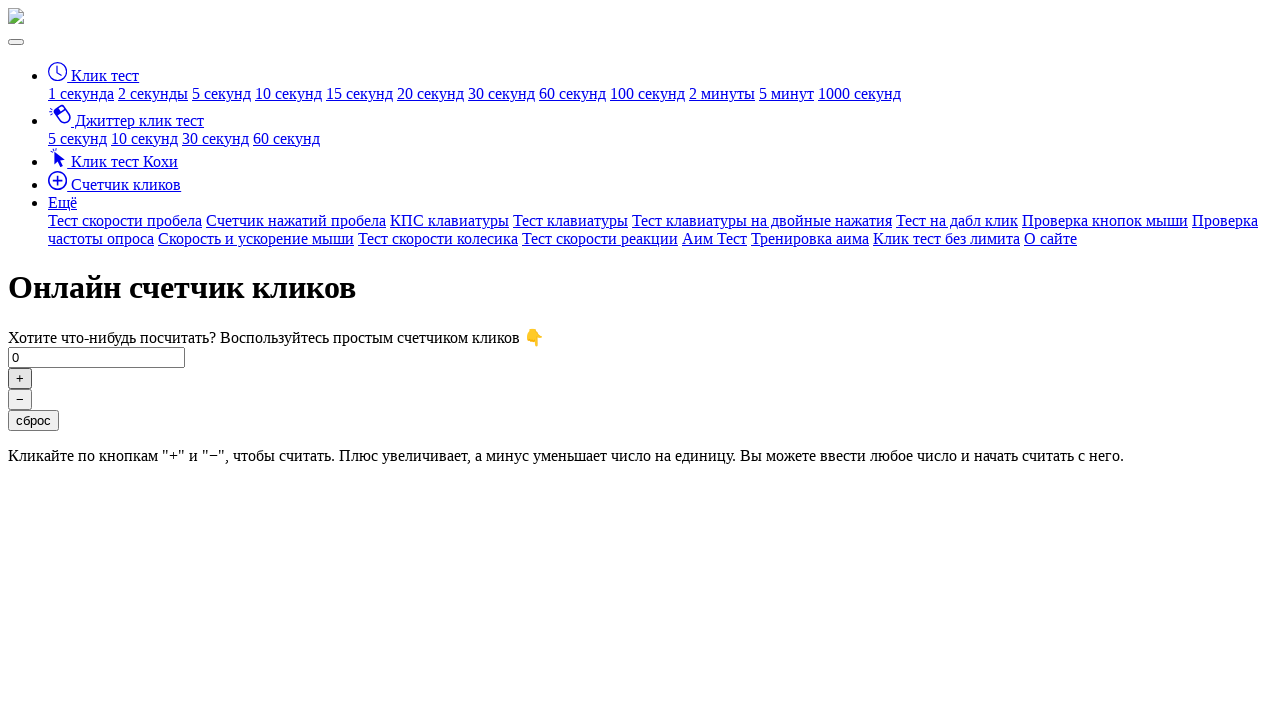

Clicked plus button (click 85 of 100) at (20, 378) on #click-plus
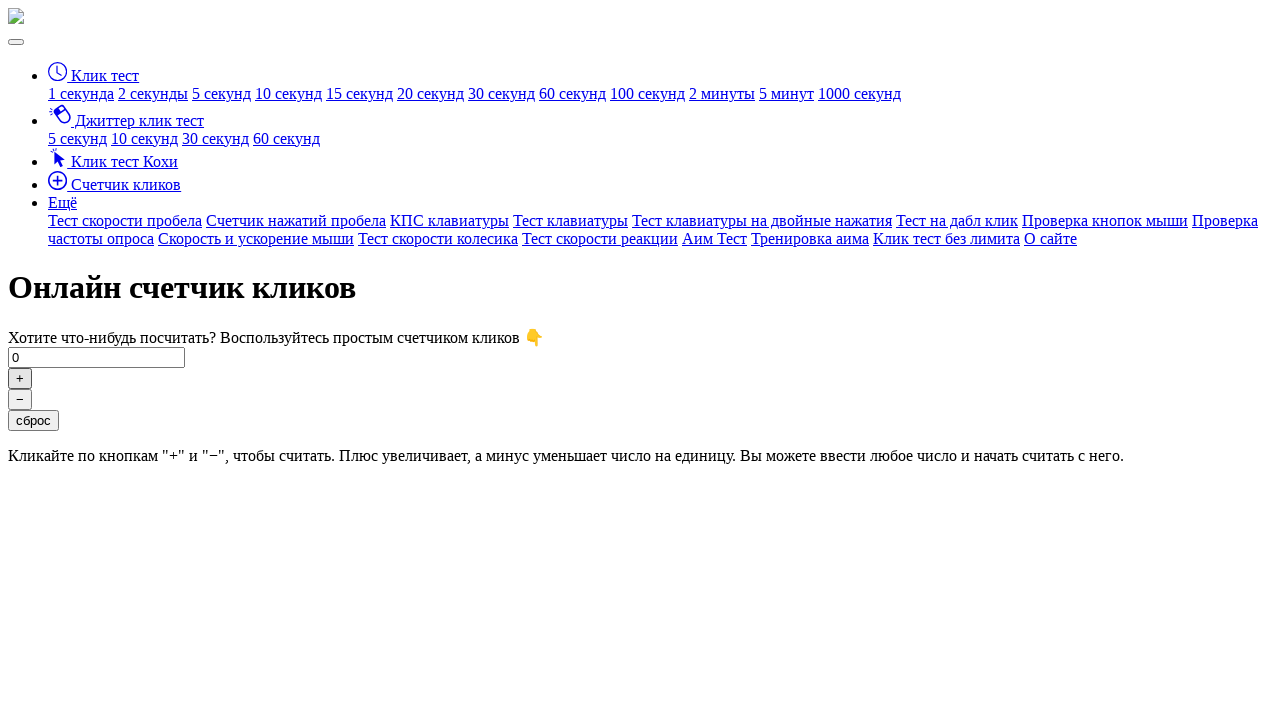

Clicked plus button (click 86 of 100) at (20, 378) on #click-plus
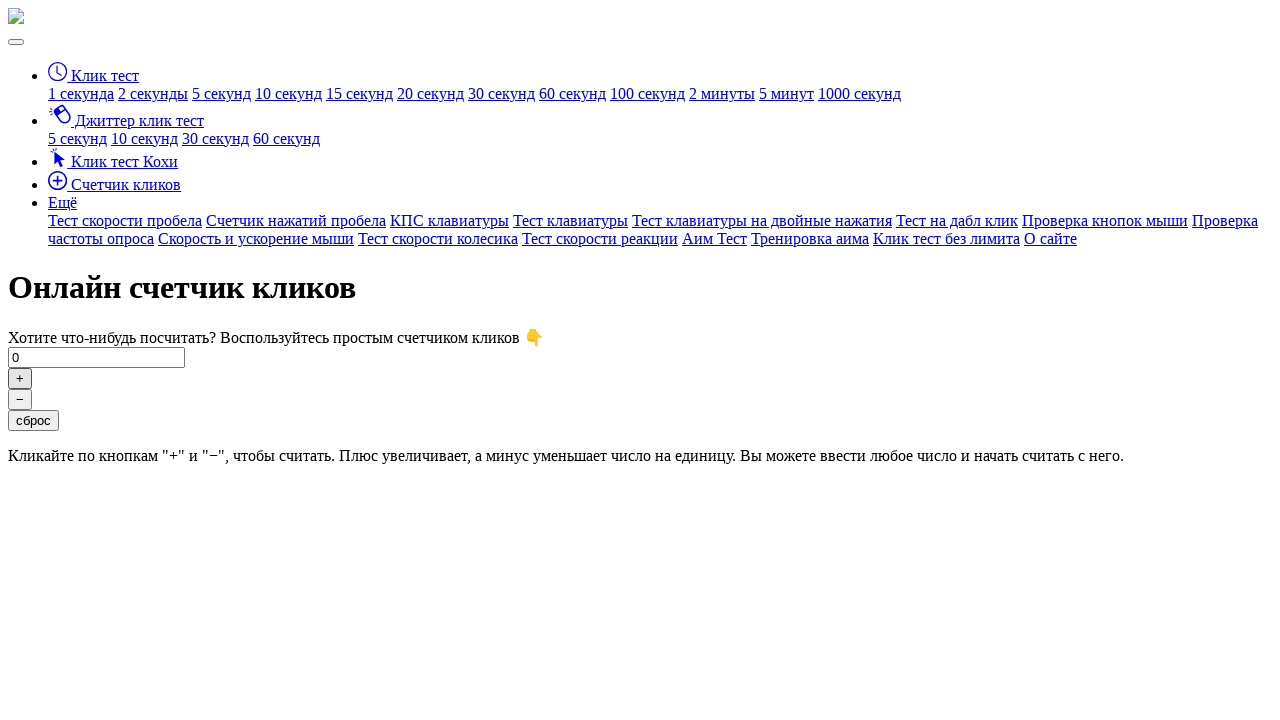

Clicked plus button (click 87 of 100) at (20, 378) on #click-plus
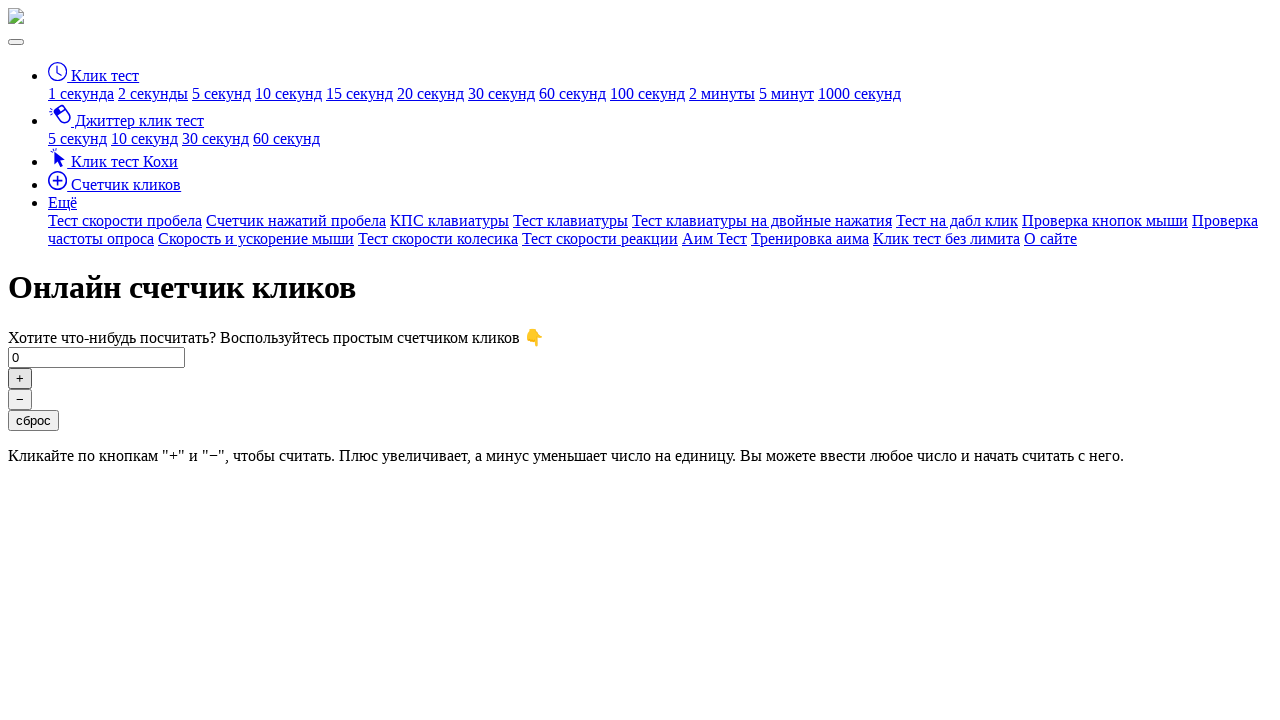

Clicked plus button (click 88 of 100) at (20, 378) on #click-plus
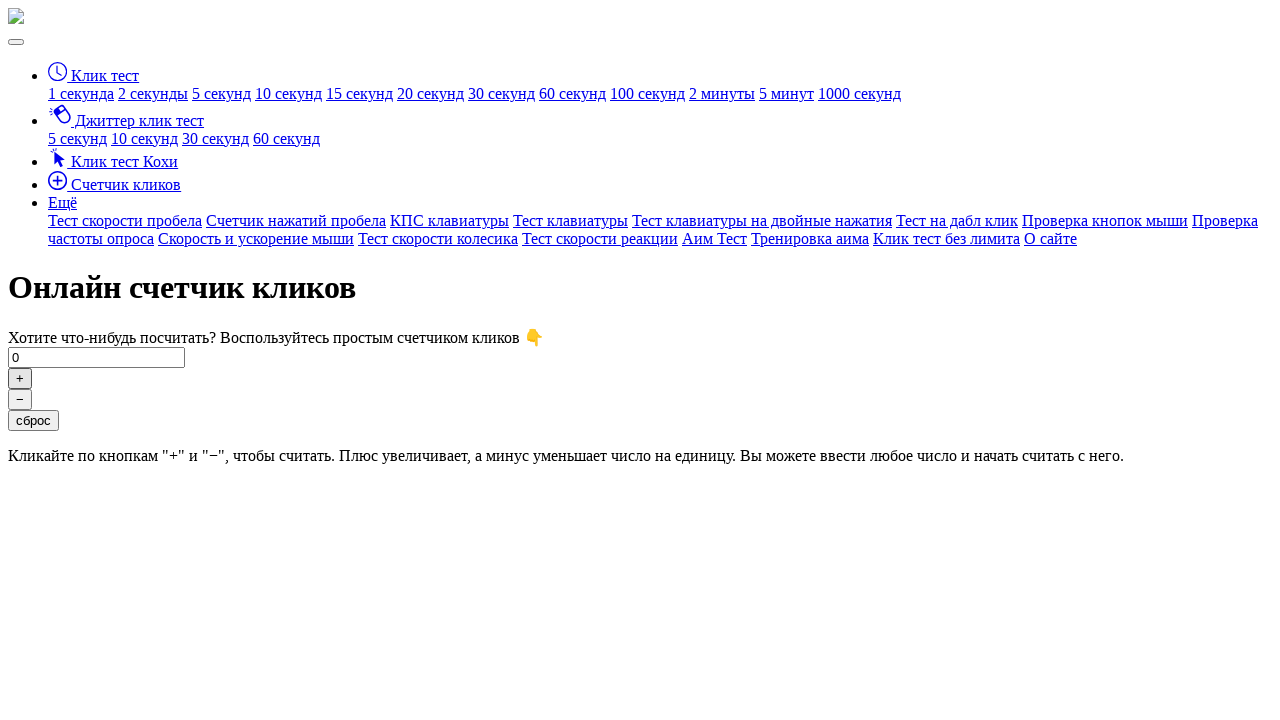

Clicked plus button (click 89 of 100) at (20, 378) on #click-plus
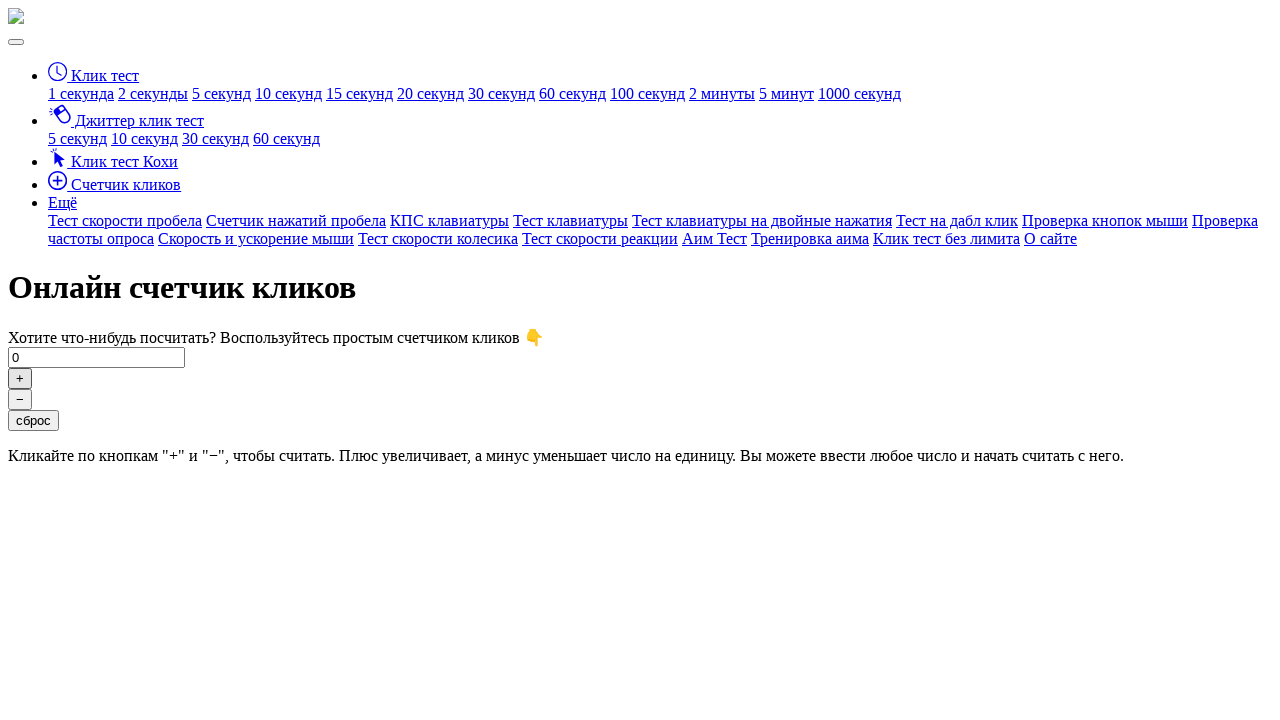

Clicked plus button (click 90 of 100) at (20, 378) on #click-plus
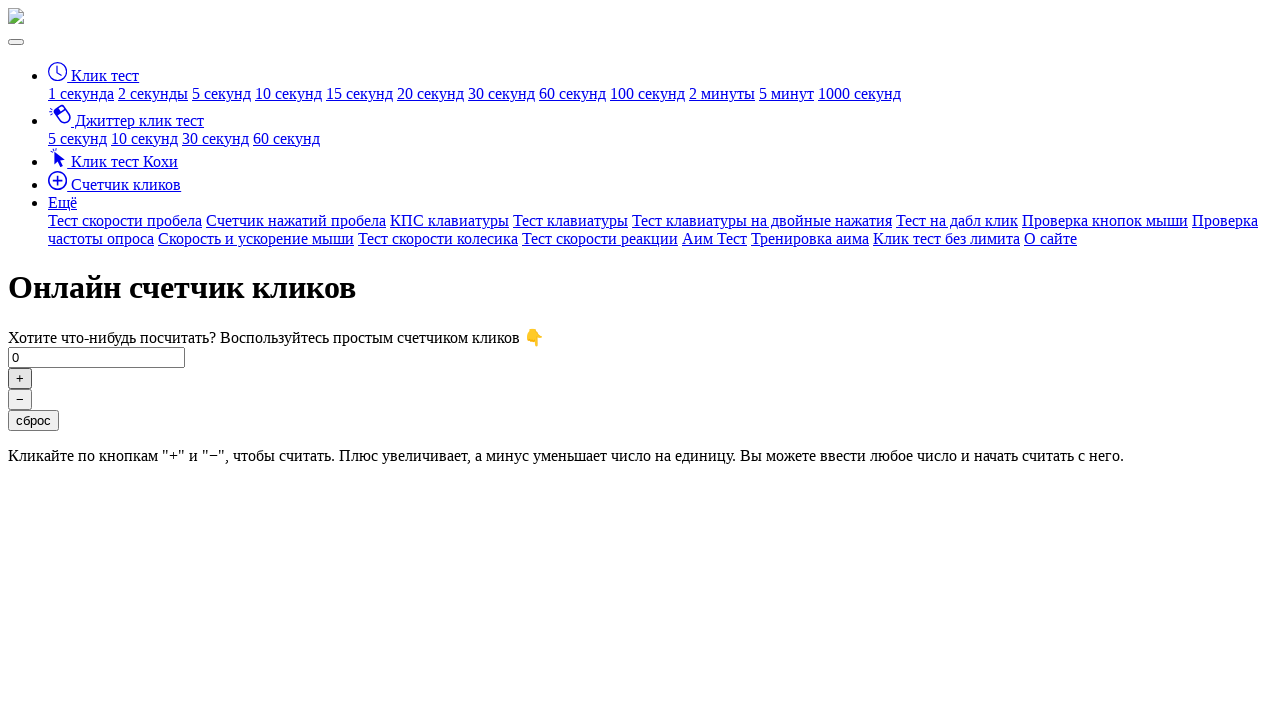

Clicked plus button (click 91 of 100) at (20, 378) on #click-plus
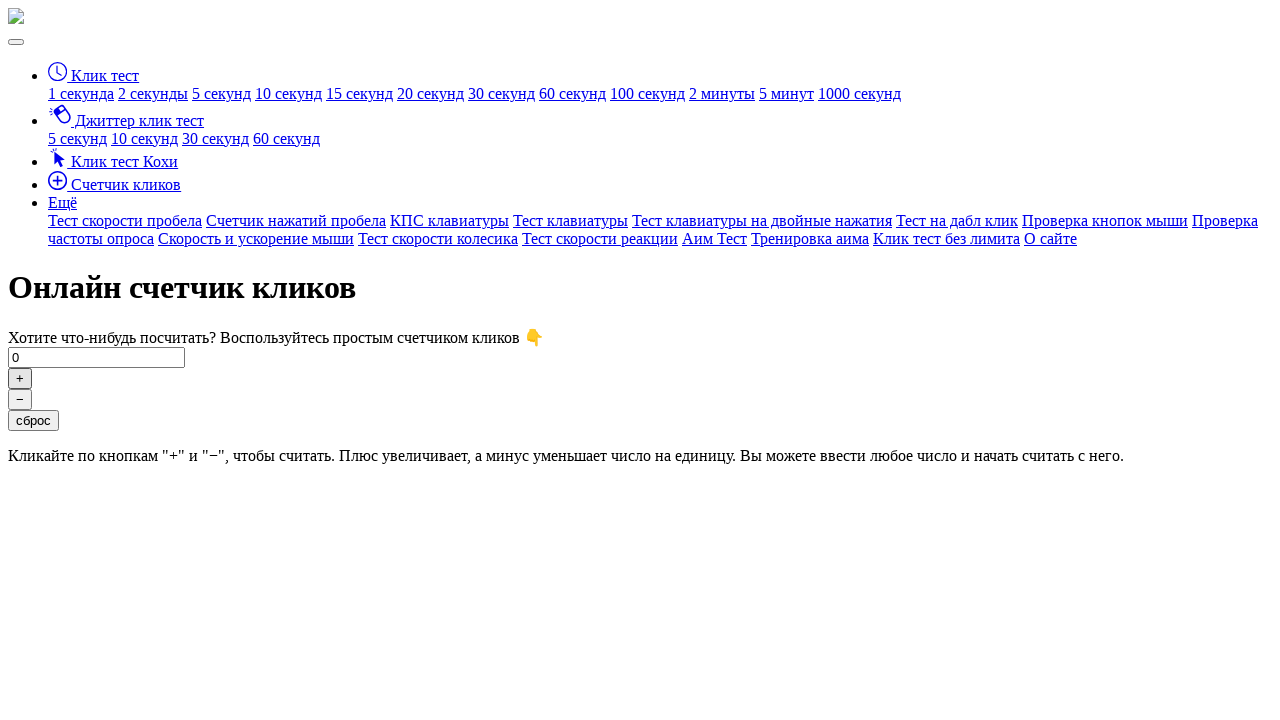

Clicked plus button (click 92 of 100) at (20, 378) on #click-plus
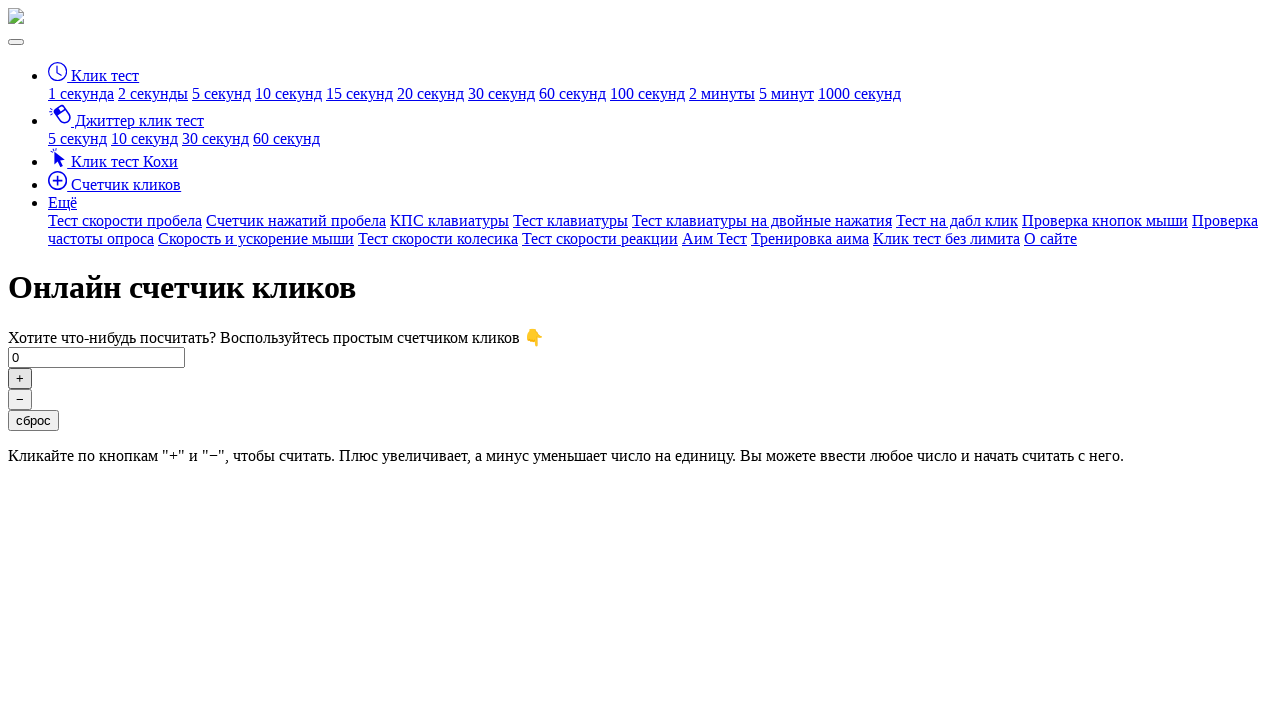

Clicked plus button (click 93 of 100) at (20, 378) on #click-plus
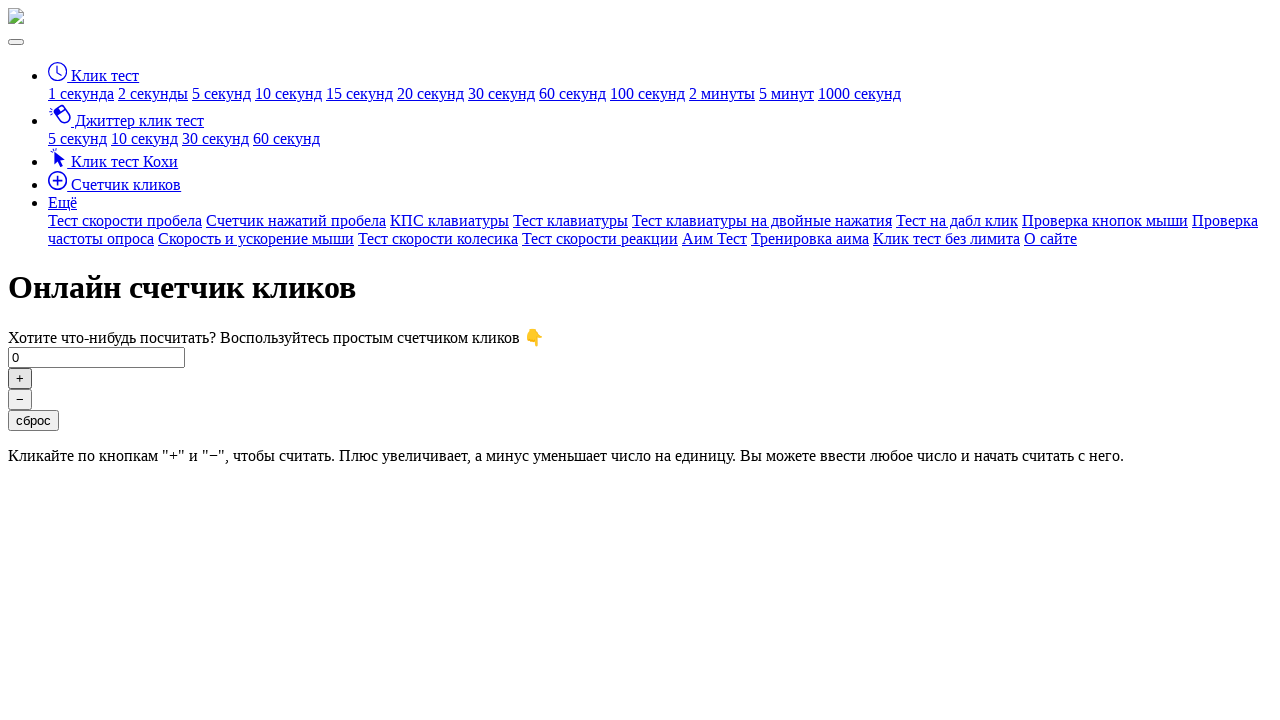

Clicked plus button (click 94 of 100) at (20, 378) on #click-plus
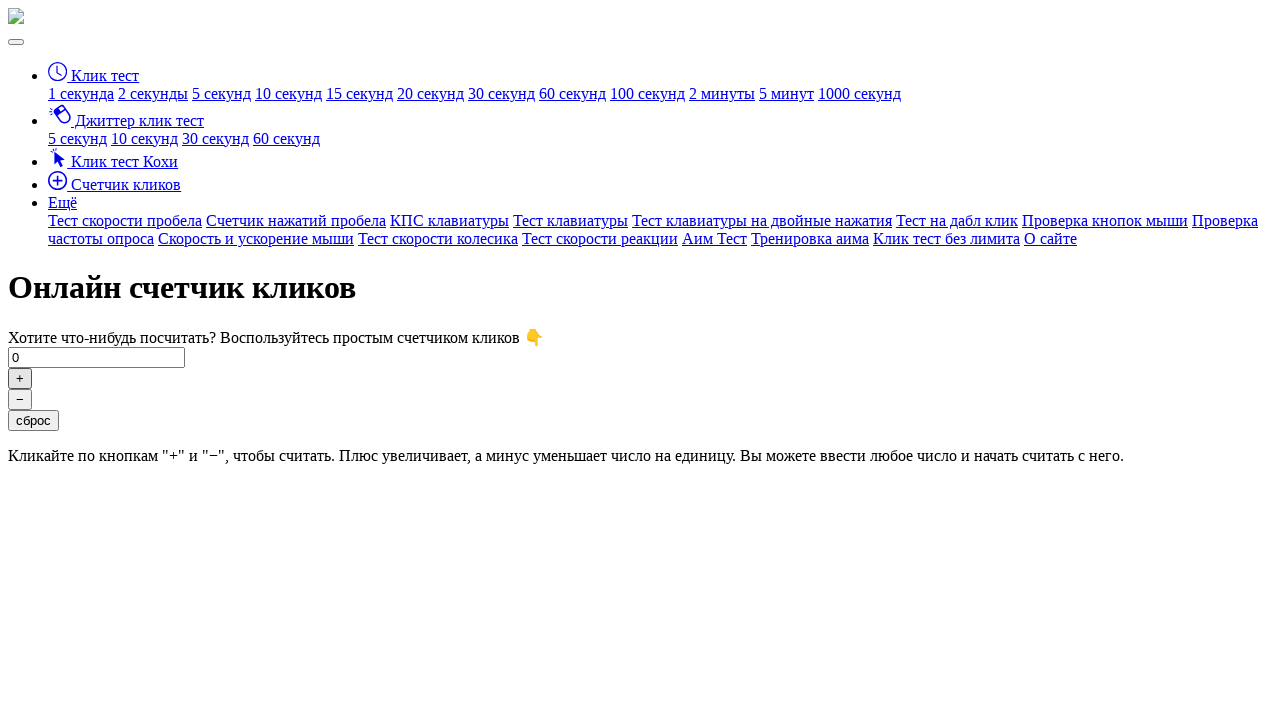

Clicked plus button (click 95 of 100) at (20, 378) on #click-plus
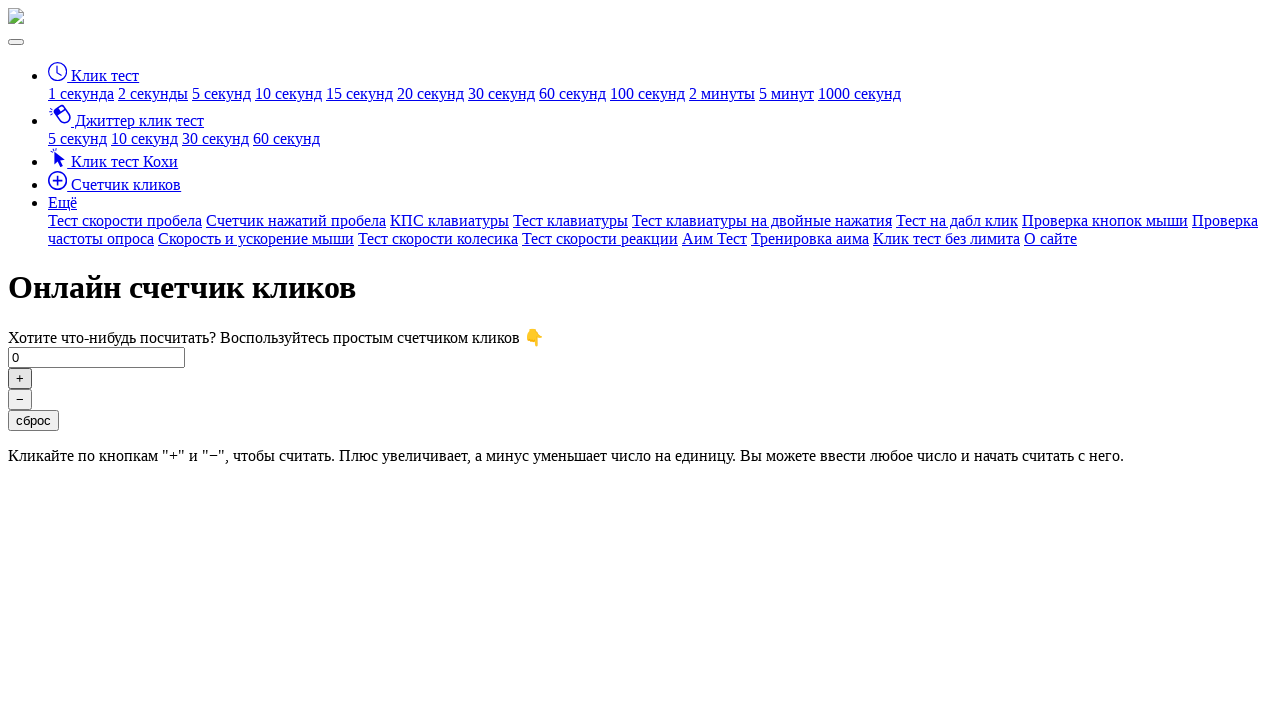

Clicked plus button (click 96 of 100) at (20, 378) on #click-plus
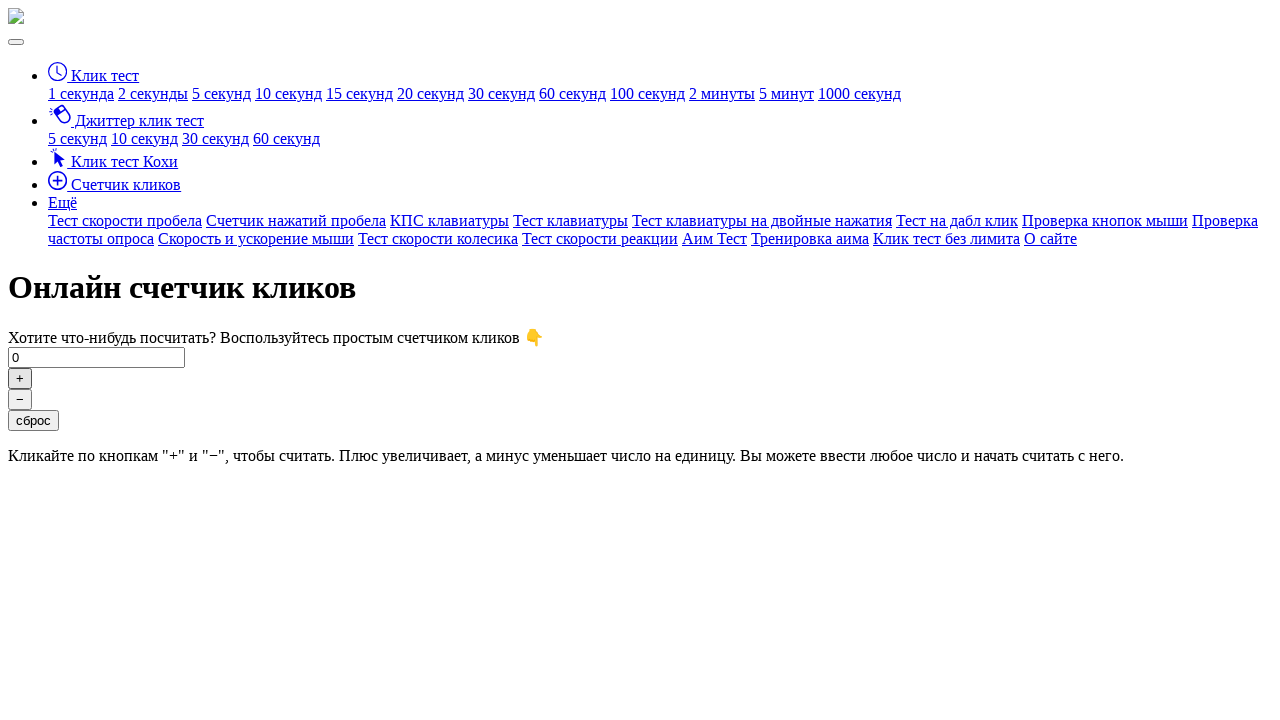

Clicked plus button (click 97 of 100) at (20, 378) on #click-plus
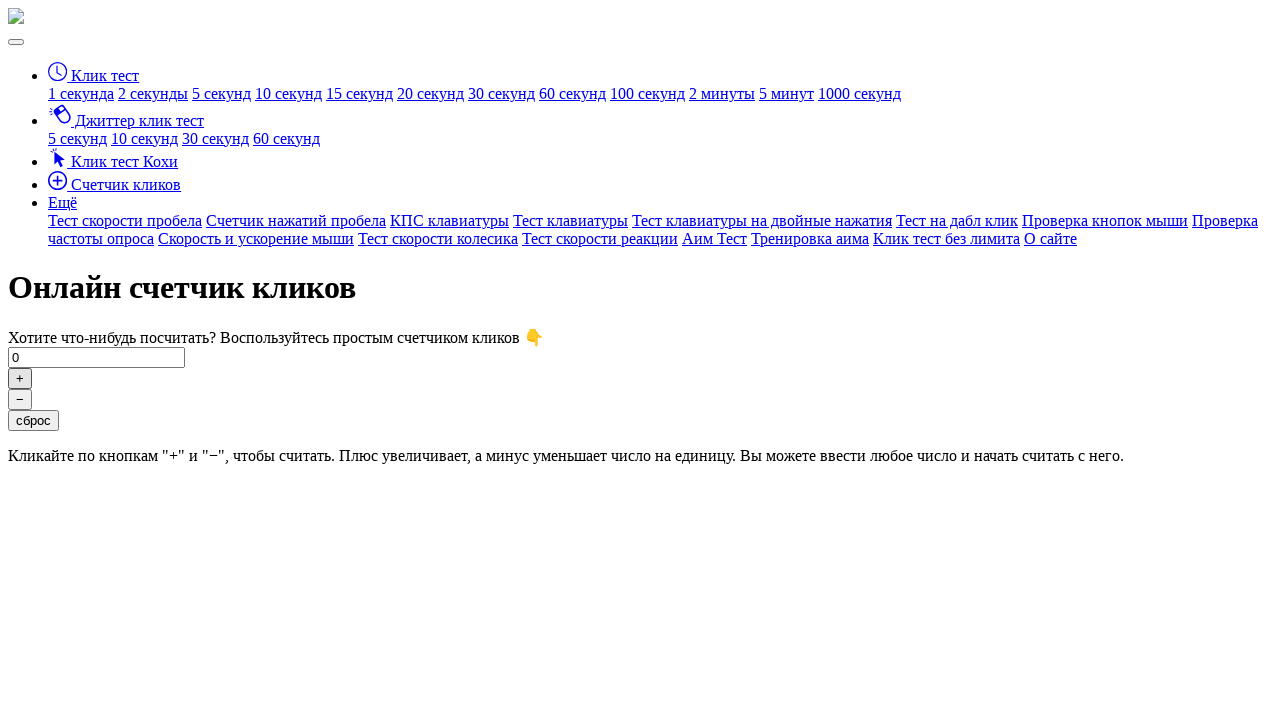

Clicked plus button (click 98 of 100) at (20, 378) on #click-plus
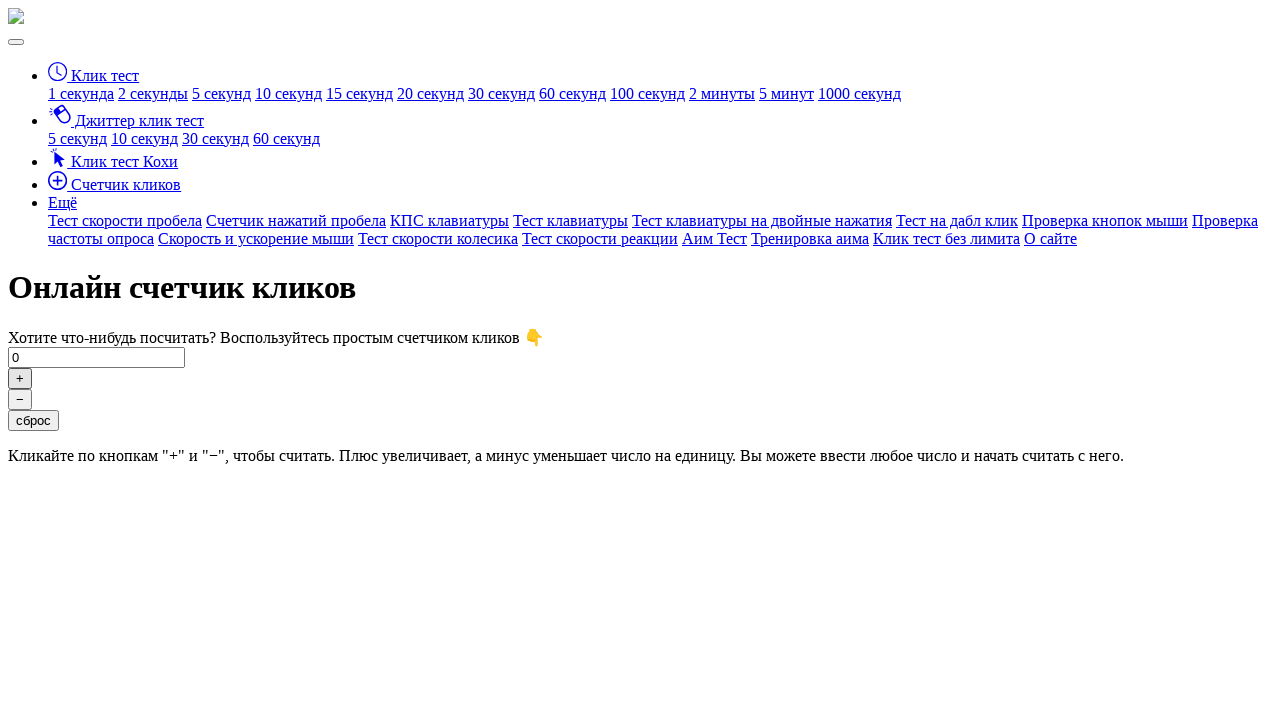

Clicked plus button (click 99 of 100) at (20, 378) on #click-plus
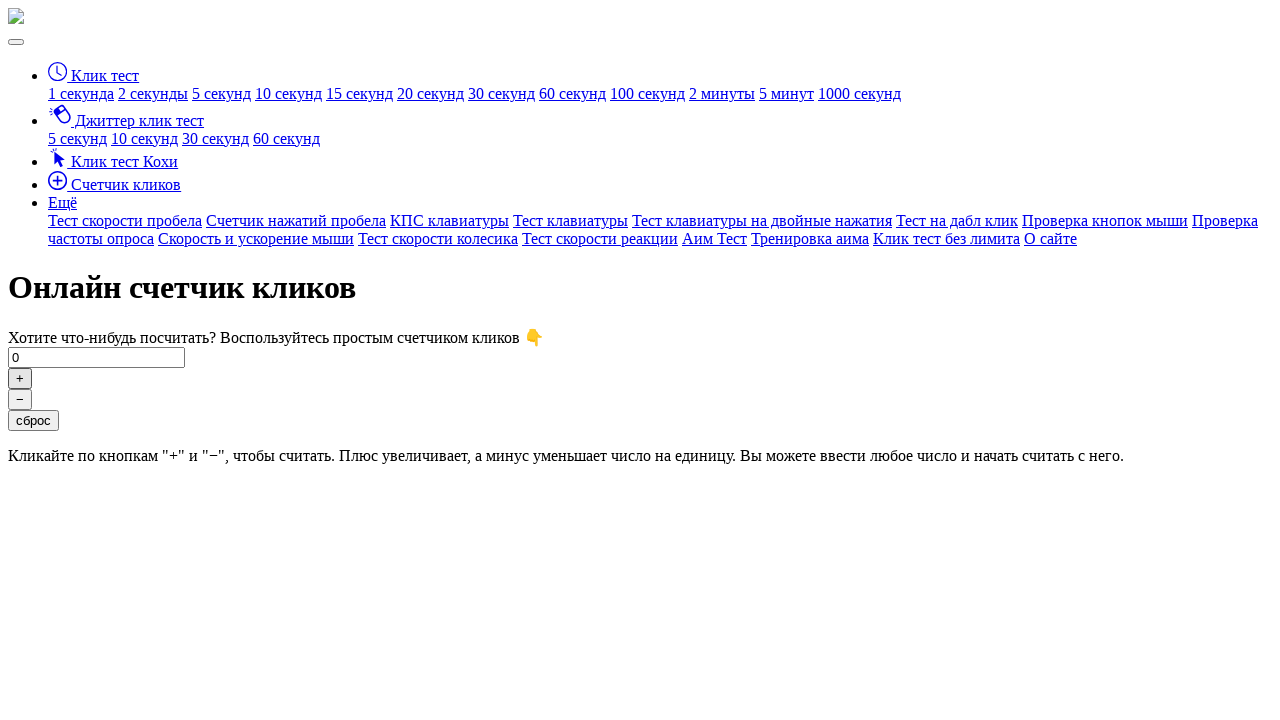

Clicked plus button (click 100 of 100) at (20, 378) on #click-plus
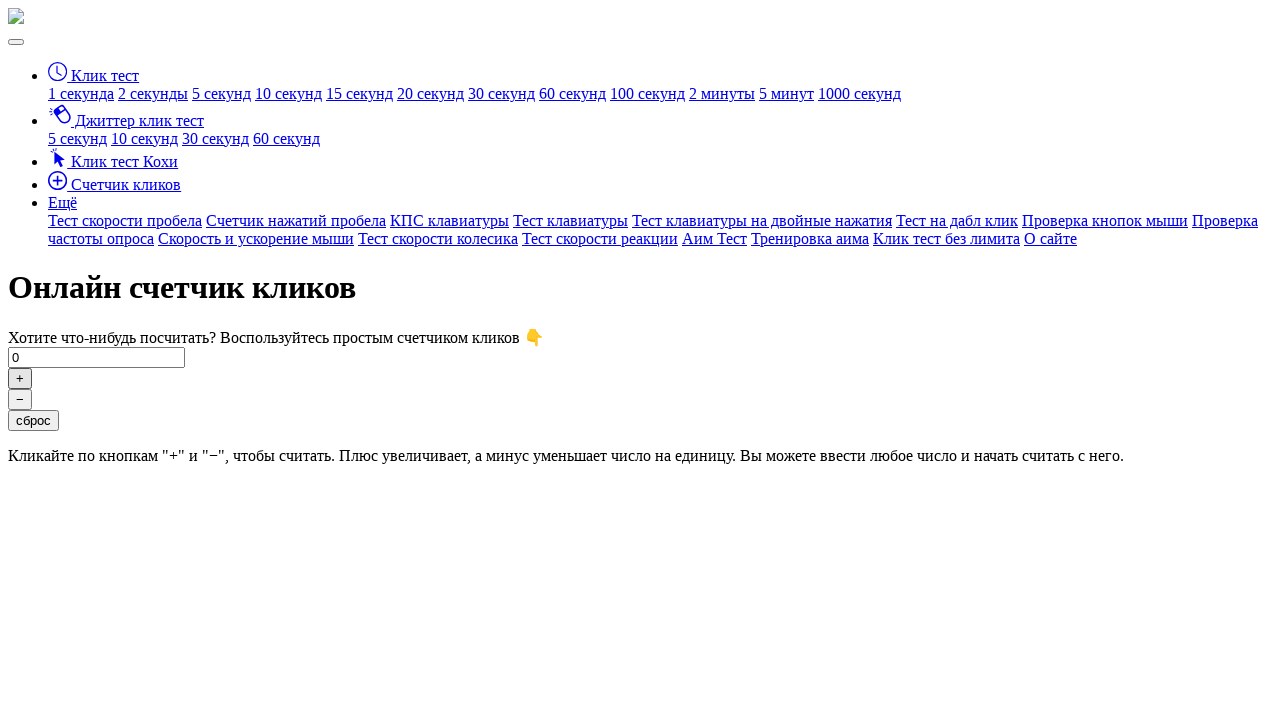

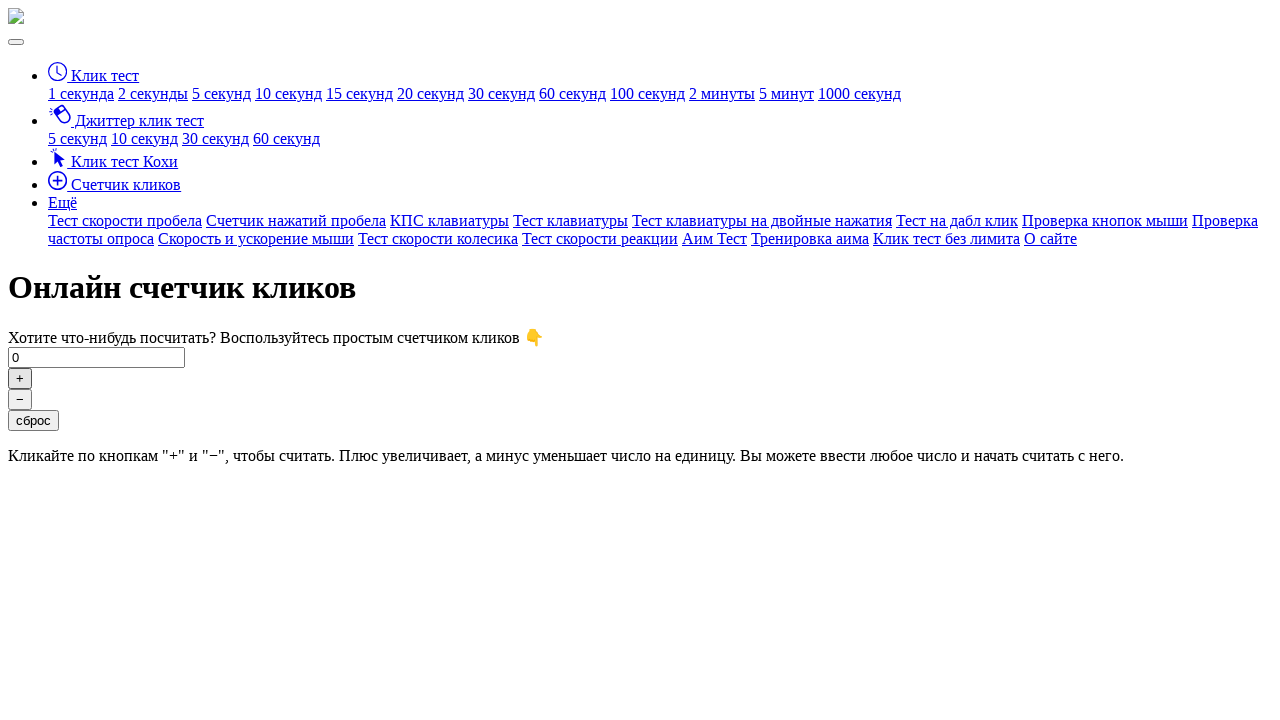